Tests filling a large form by finding all input elements on the page, filling each with a value, and clicking the submit button.

Starting URL: http://suninjuly.github.io/huge_form.html

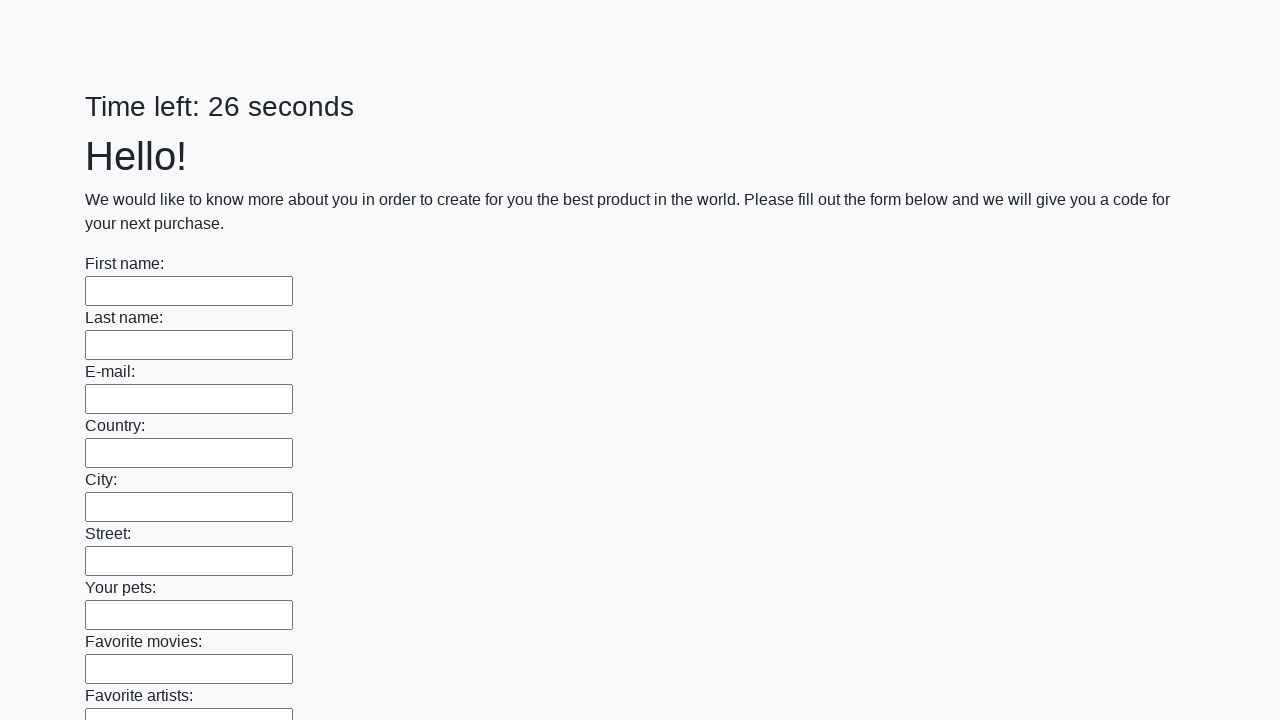

Located all input elements on the huge form
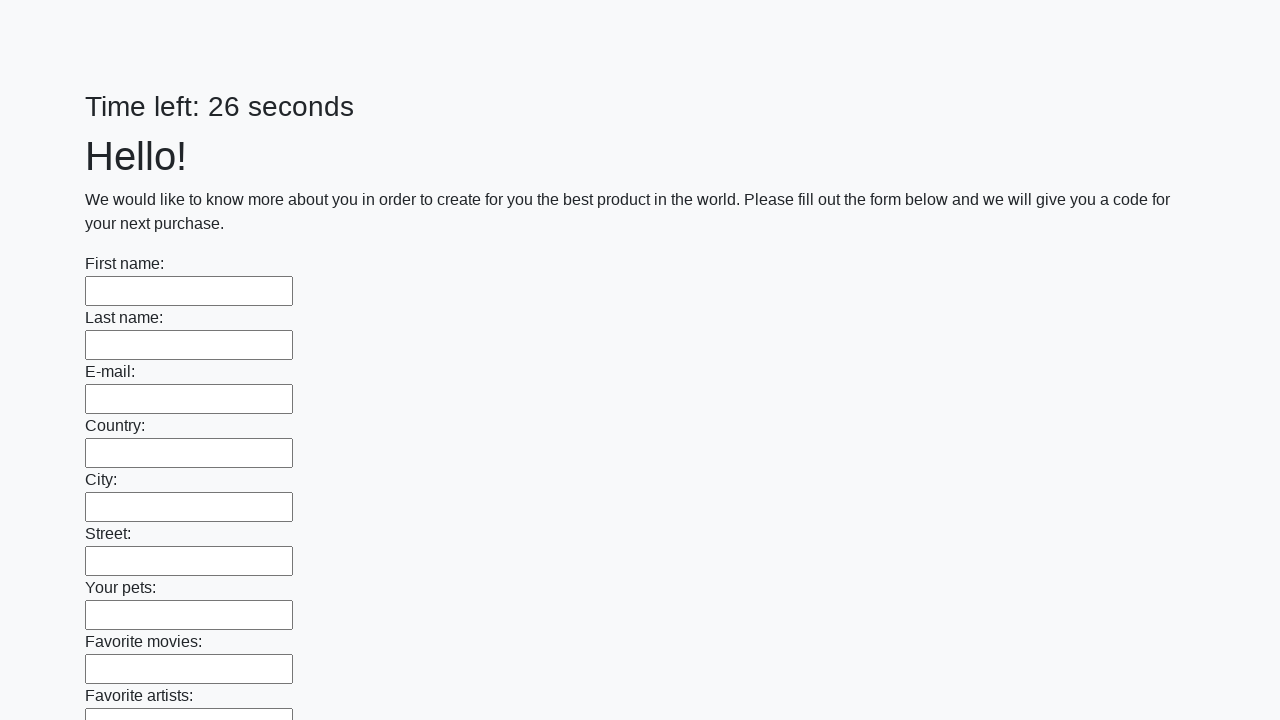

Filled input field with value '111' on input >> nth=0
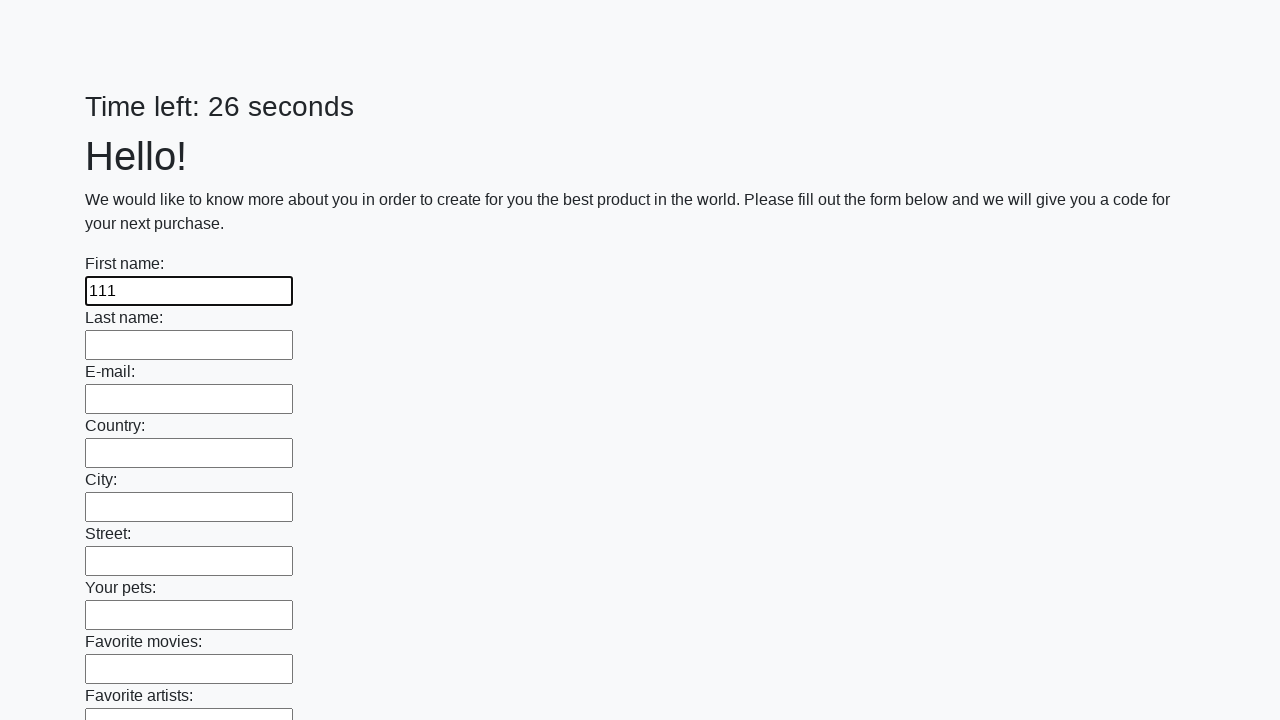

Filled input field with value '111' on input >> nth=1
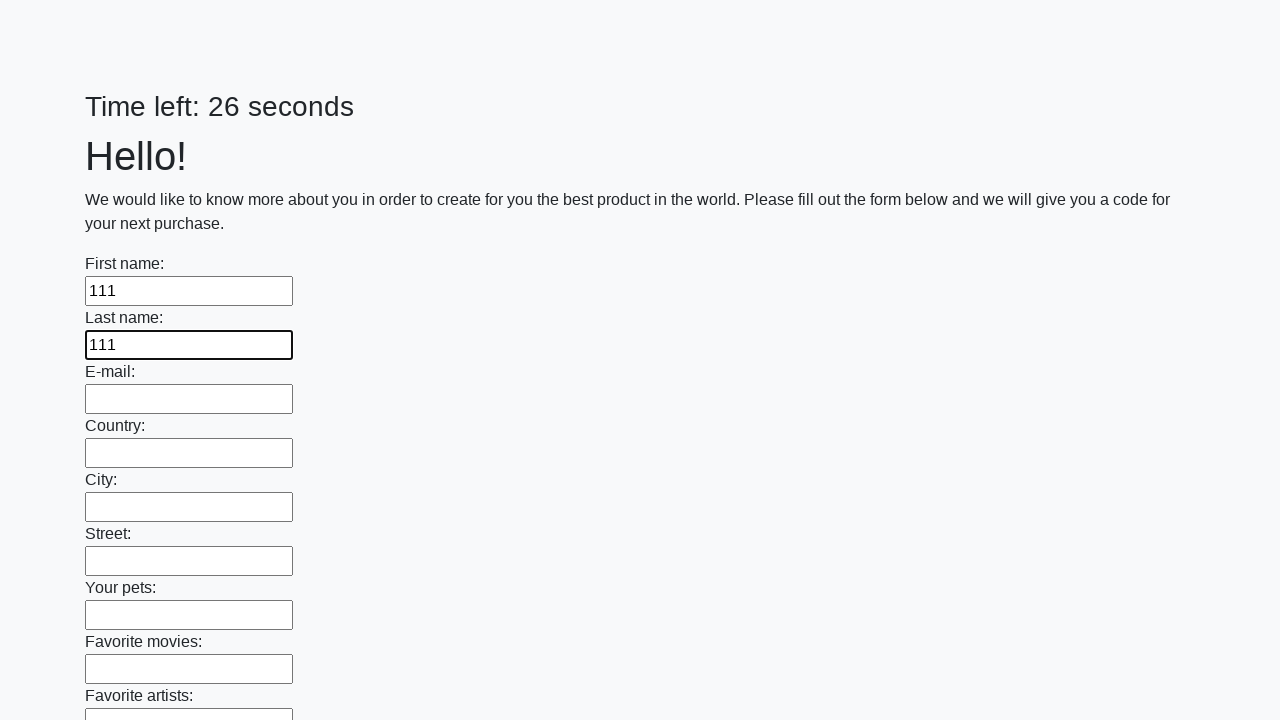

Filled input field with value '111' on input >> nth=2
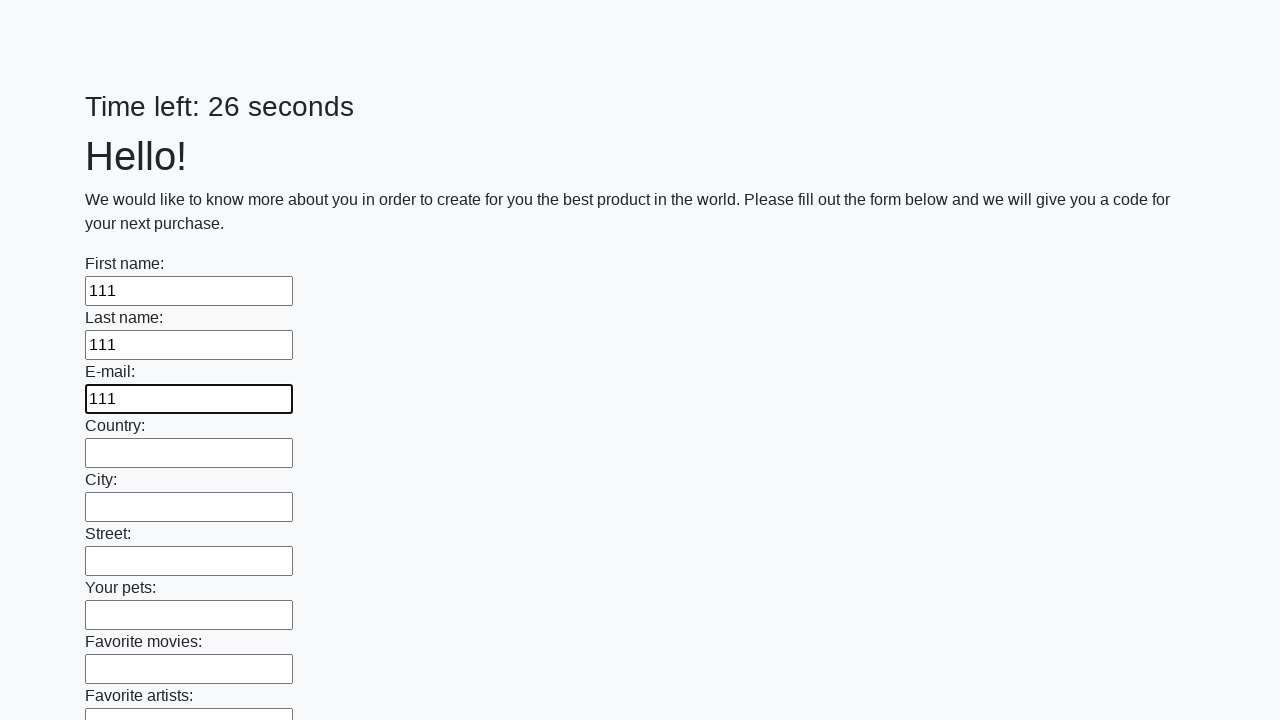

Filled input field with value '111' on input >> nth=3
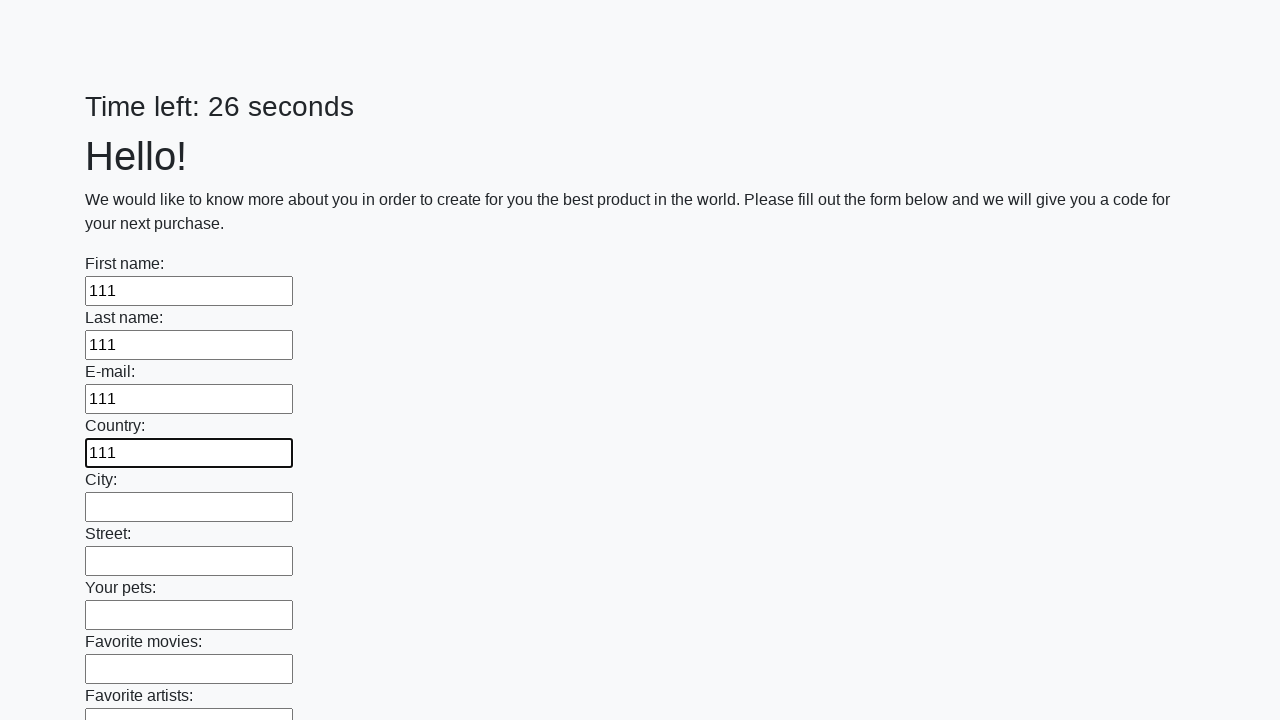

Filled input field with value '111' on input >> nth=4
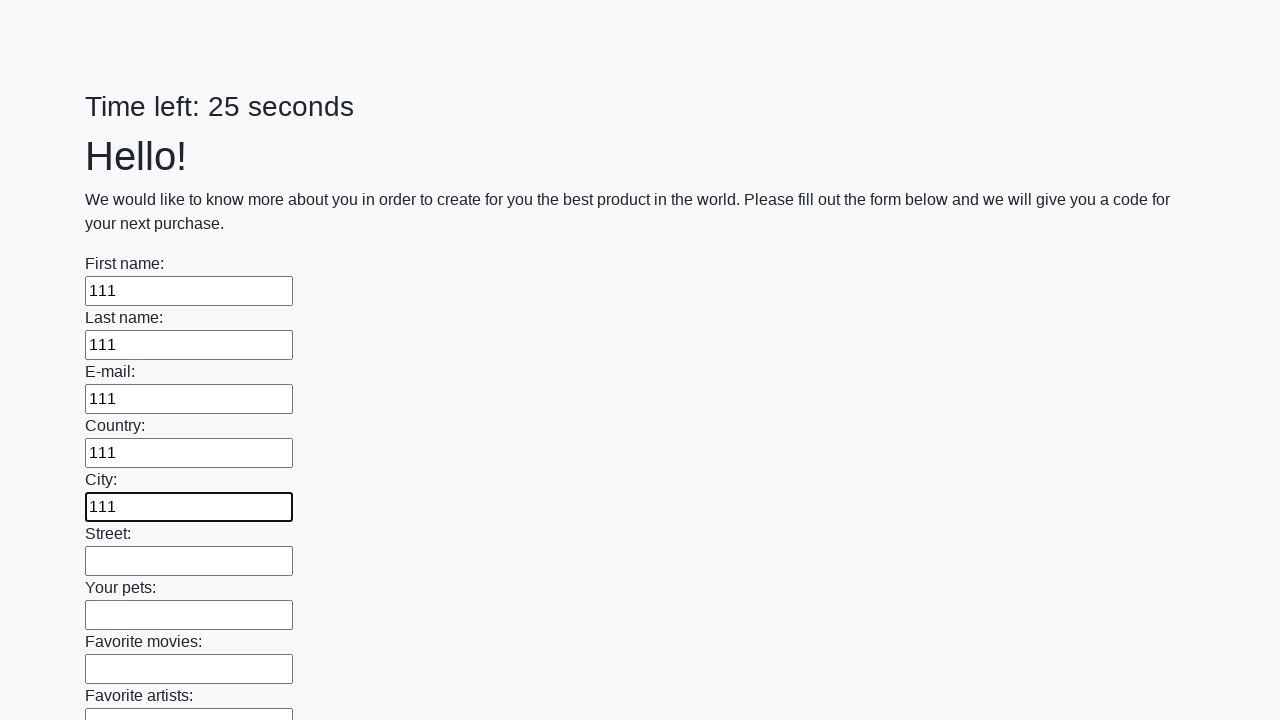

Filled input field with value '111' on input >> nth=5
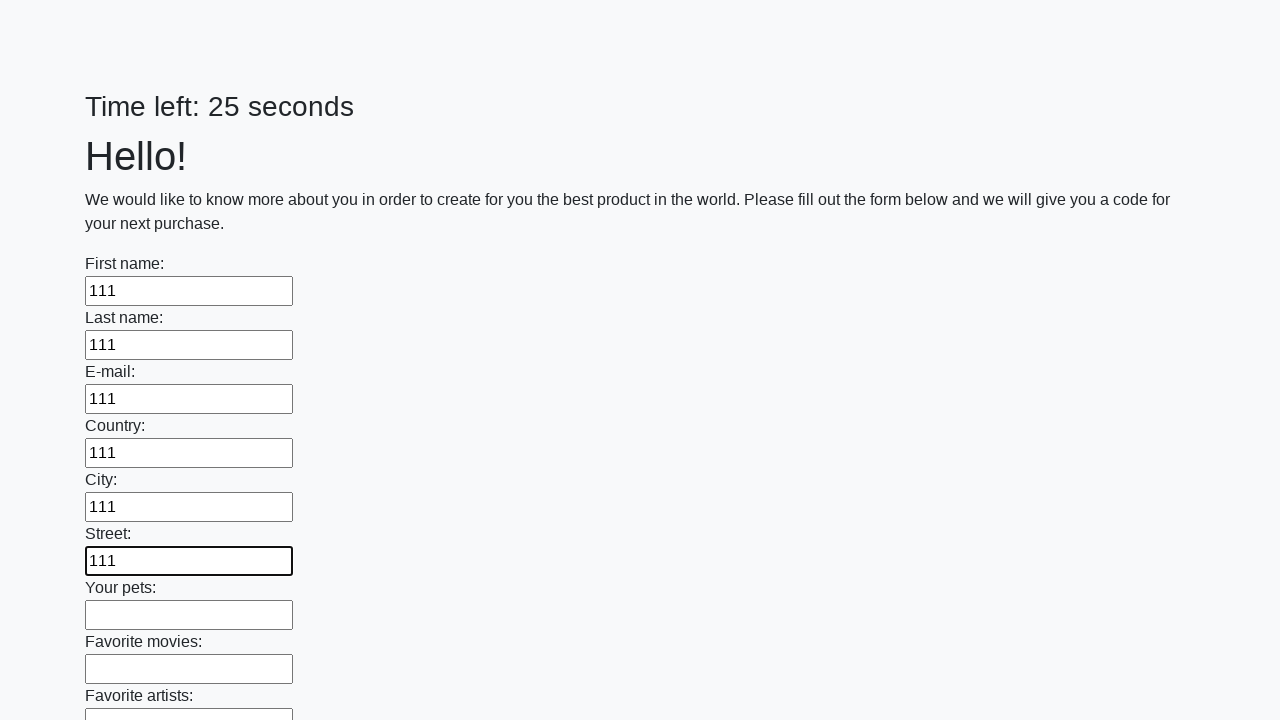

Filled input field with value '111' on input >> nth=6
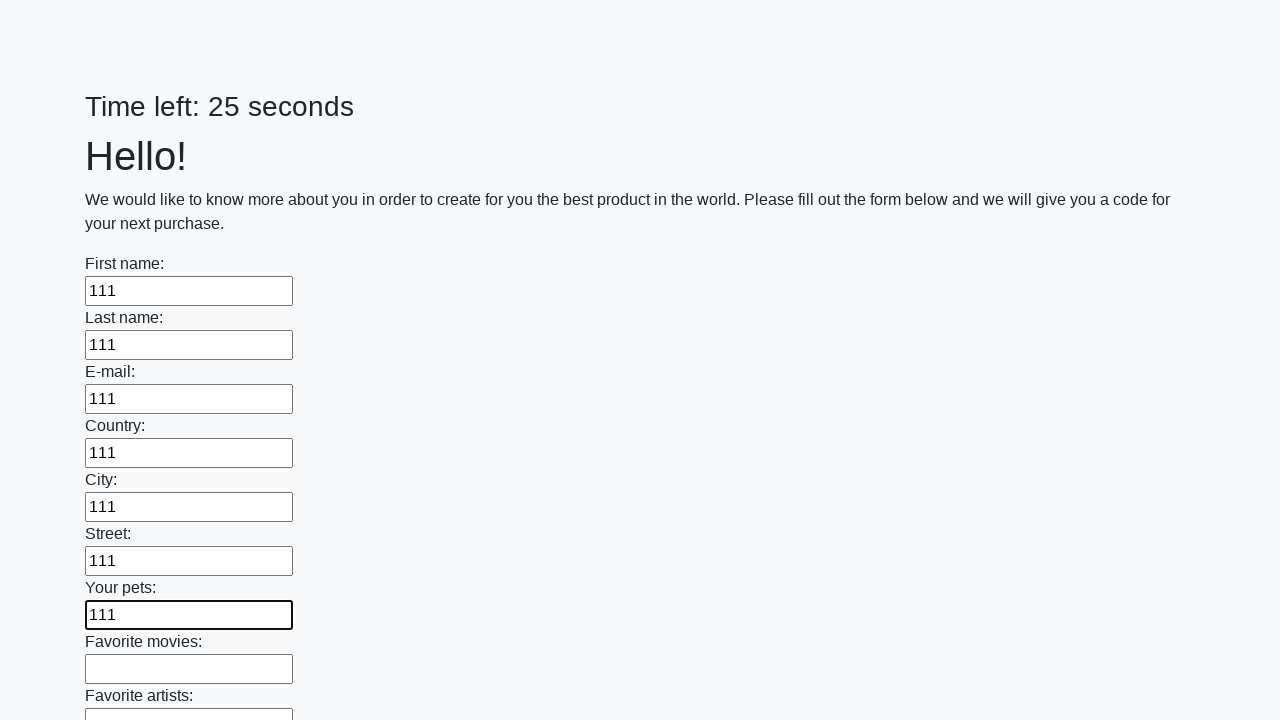

Filled input field with value '111' on input >> nth=7
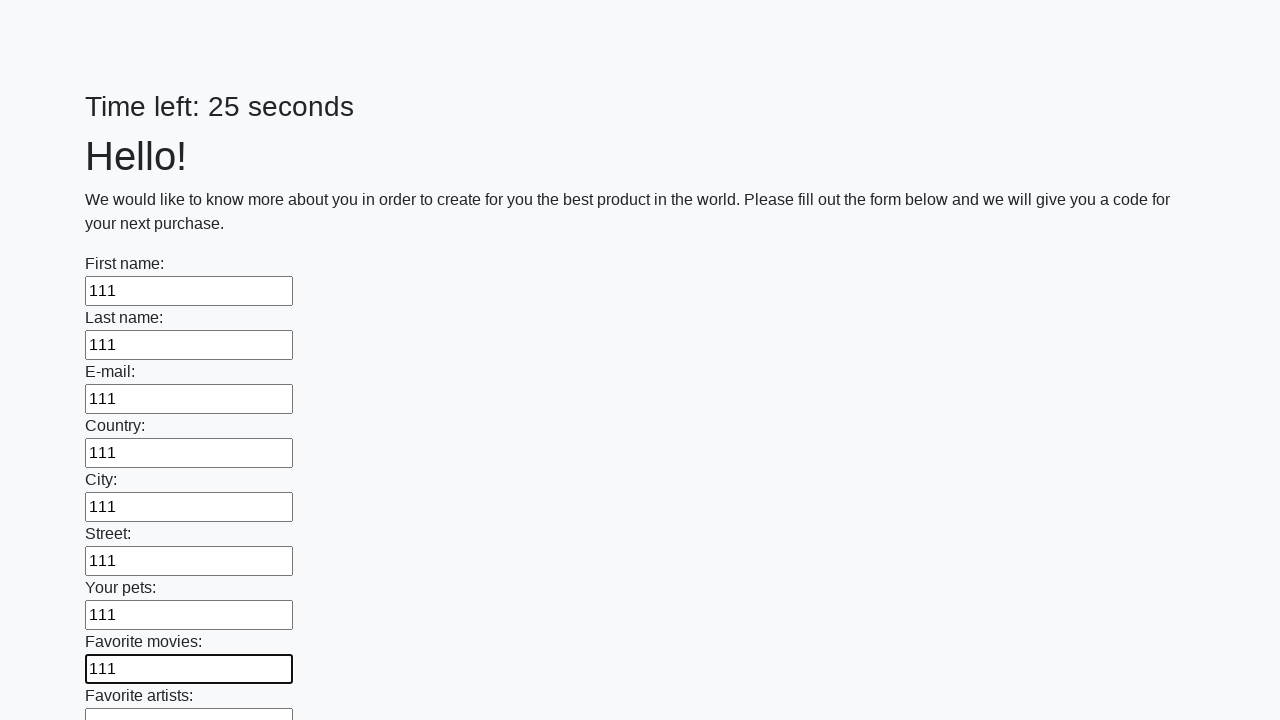

Filled input field with value '111' on input >> nth=8
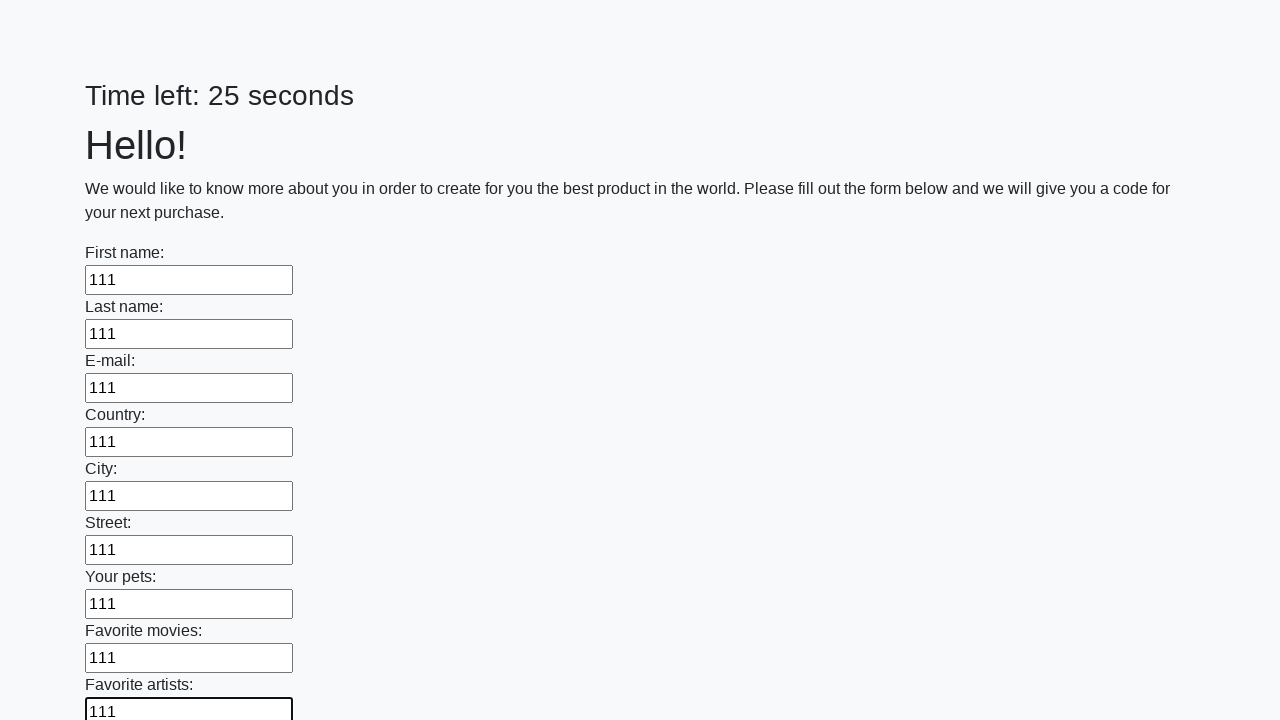

Filled input field with value '111' on input >> nth=9
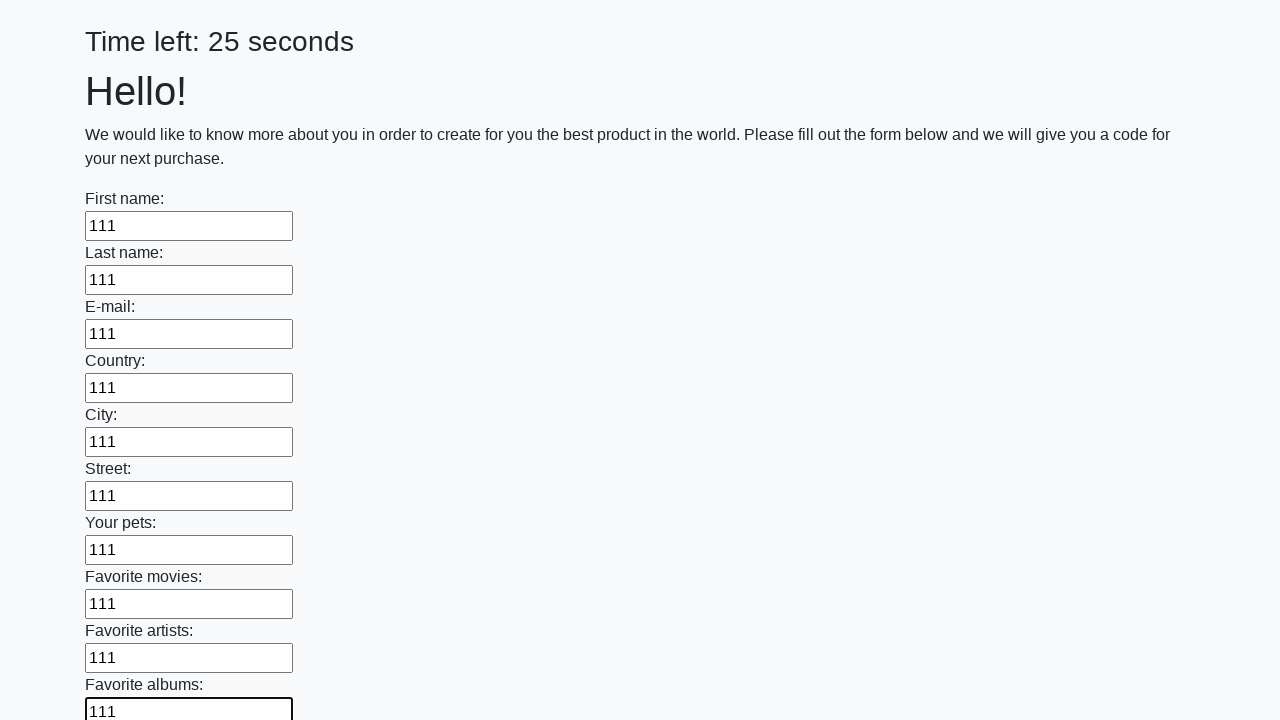

Filled input field with value '111' on input >> nth=10
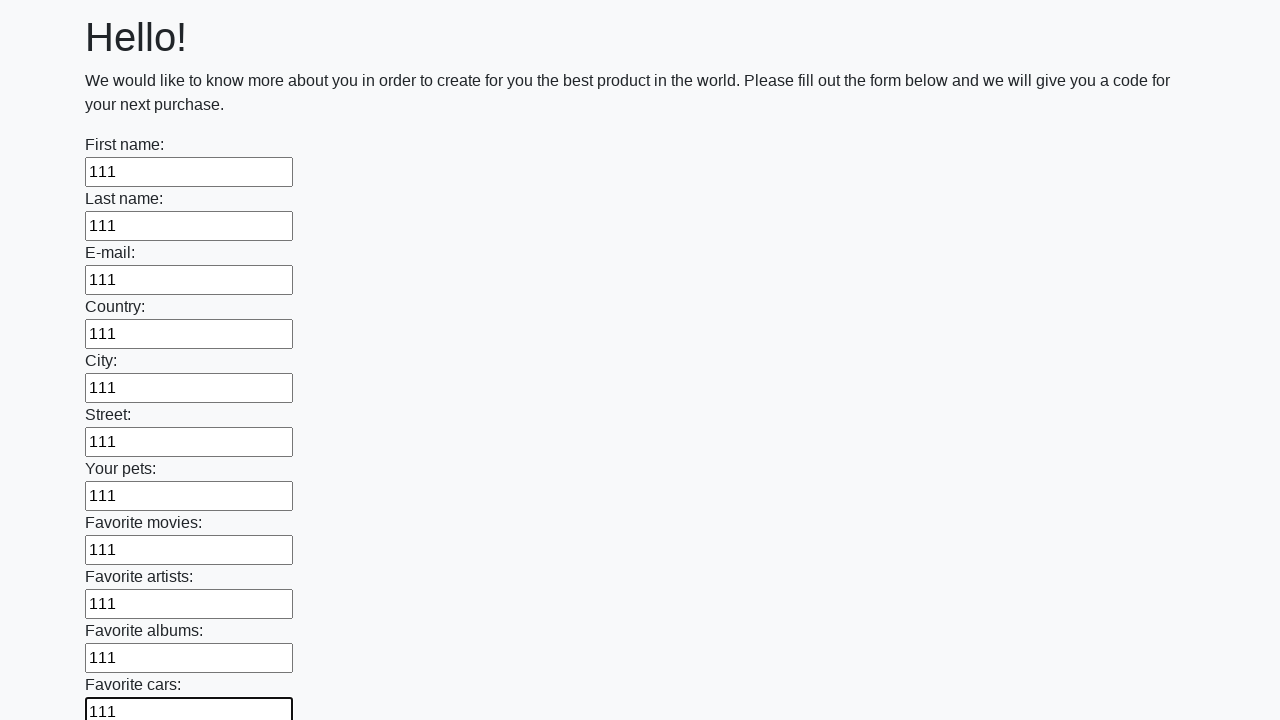

Filled input field with value '111' on input >> nth=11
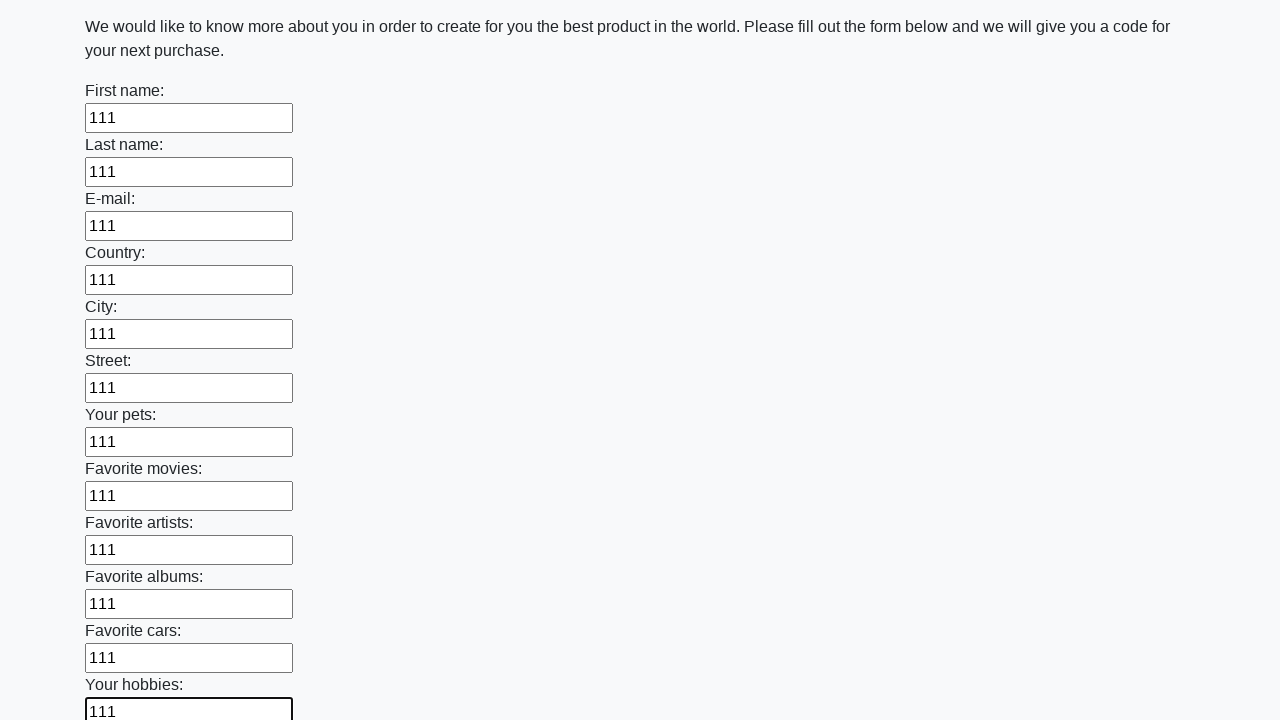

Filled input field with value '111' on input >> nth=12
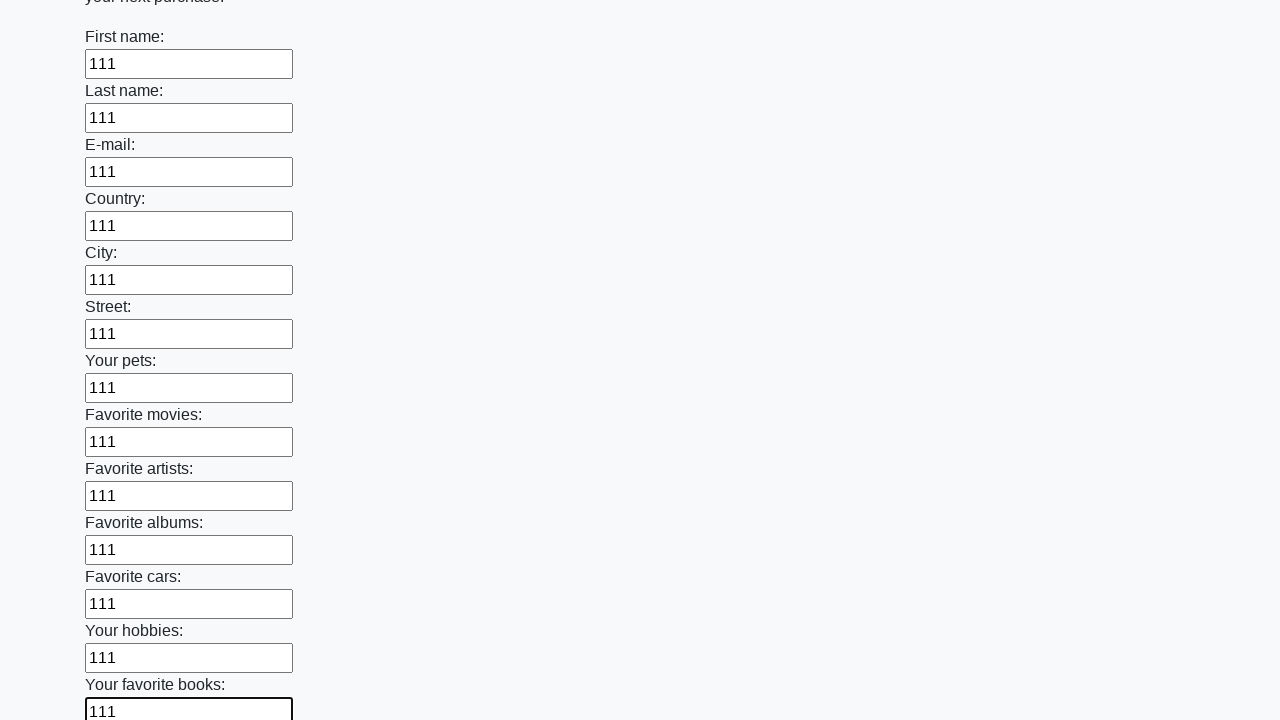

Filled input field with value '111' on input >> nth=13
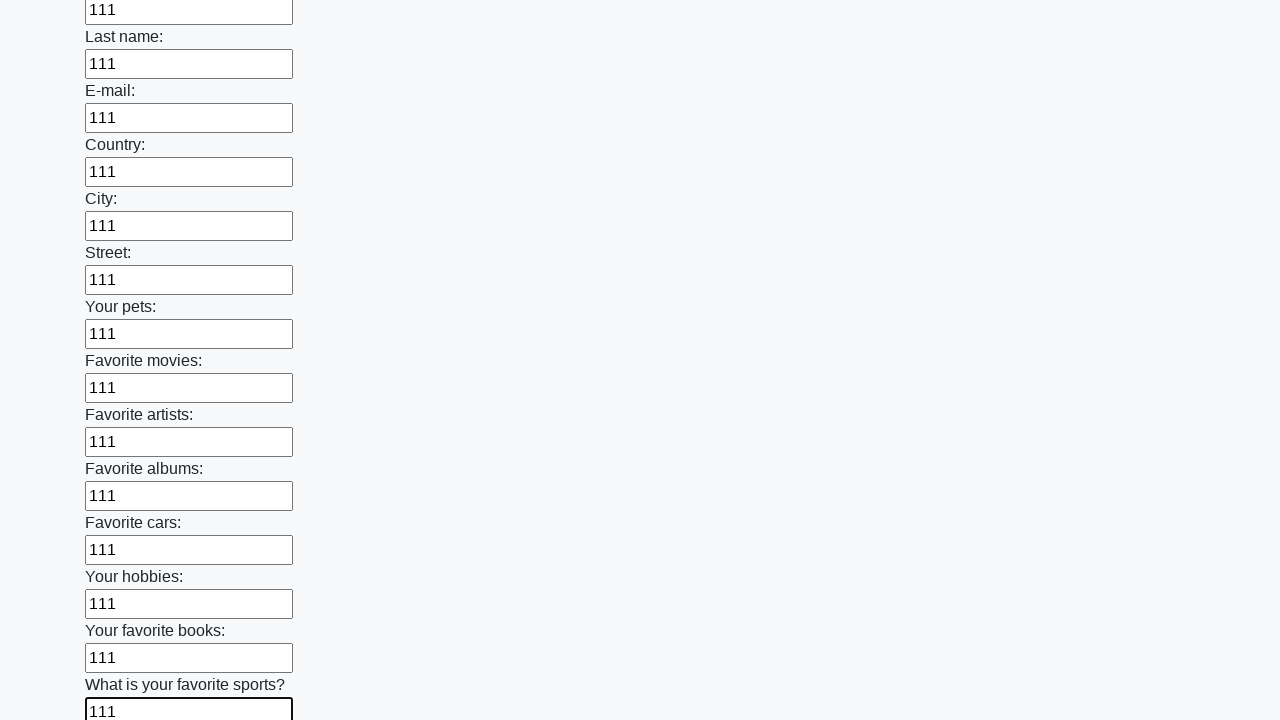

Filled input field with value '111' on input >> nth=14
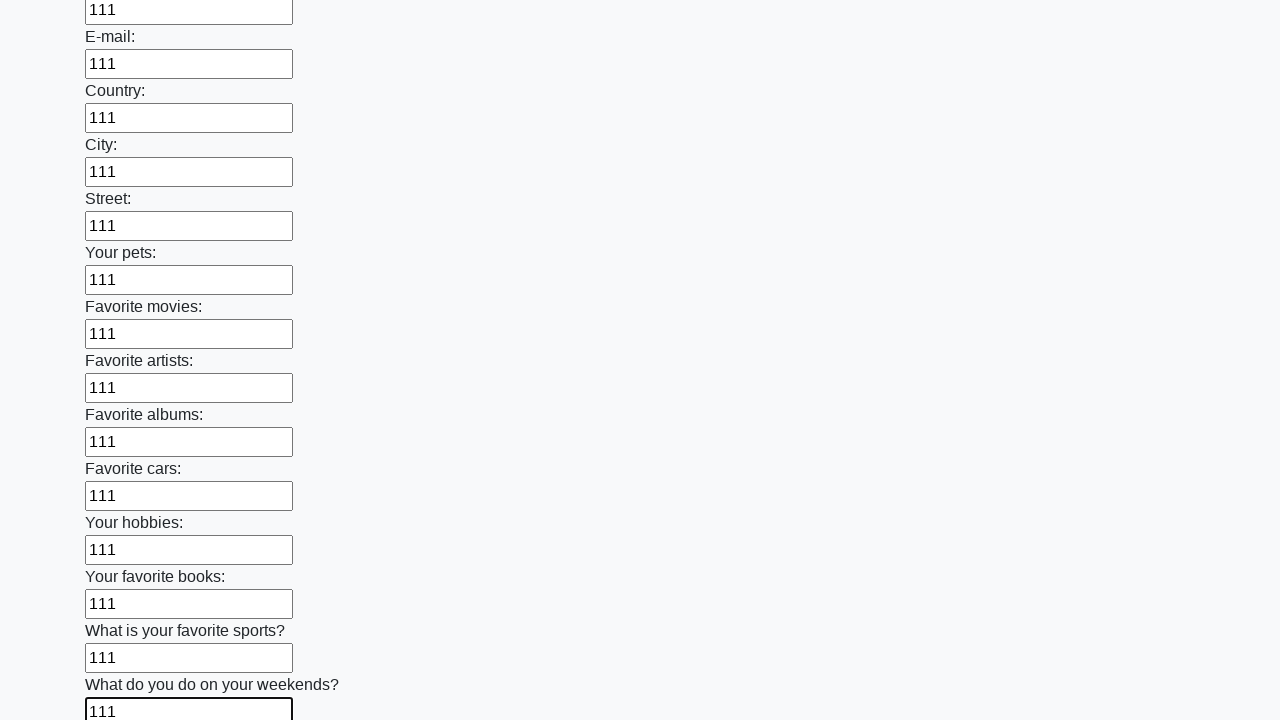

Filled input field with value '111' on input >> nth=15
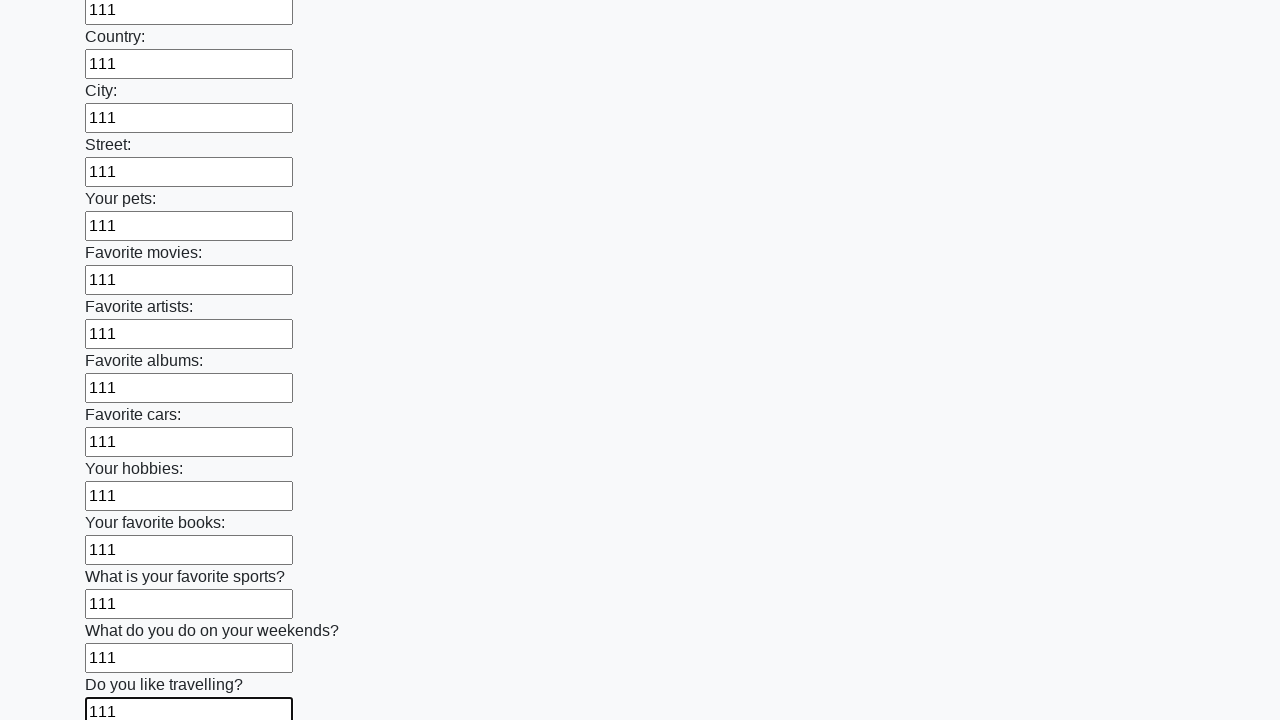

Filled input field with value '111' on input >> nth=16
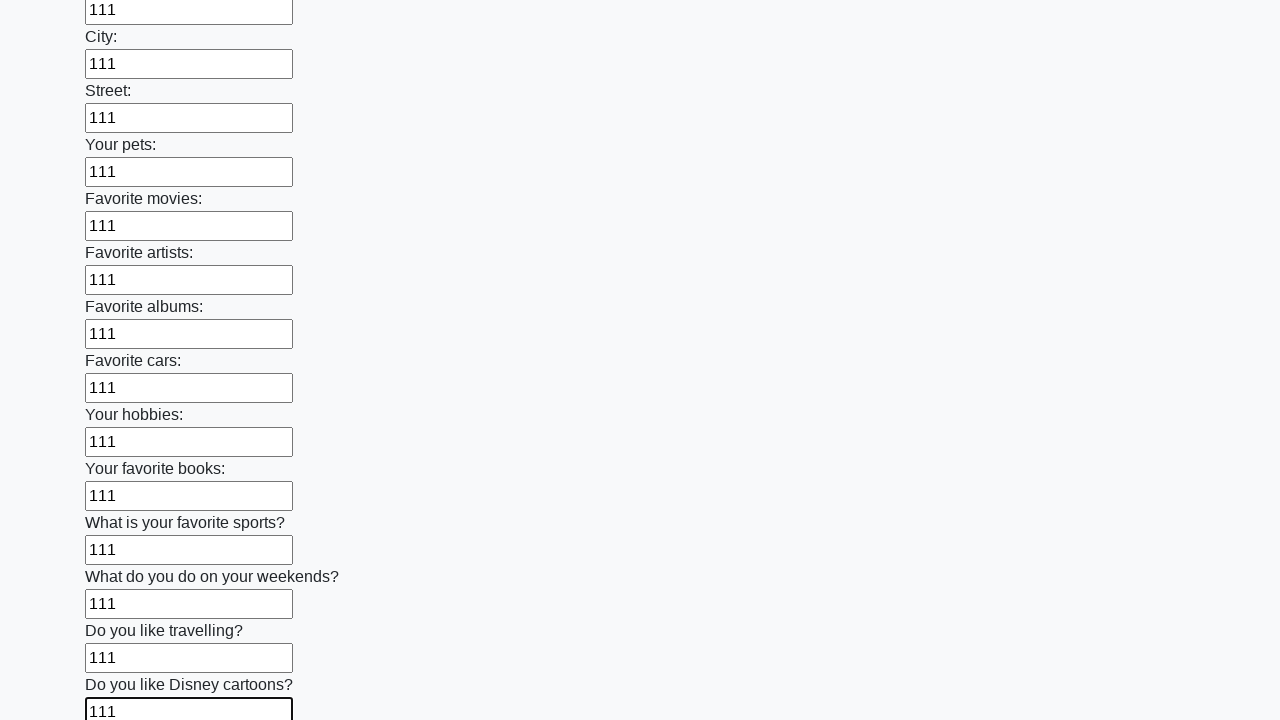

Filled input field with value '111' on input >> nth=17
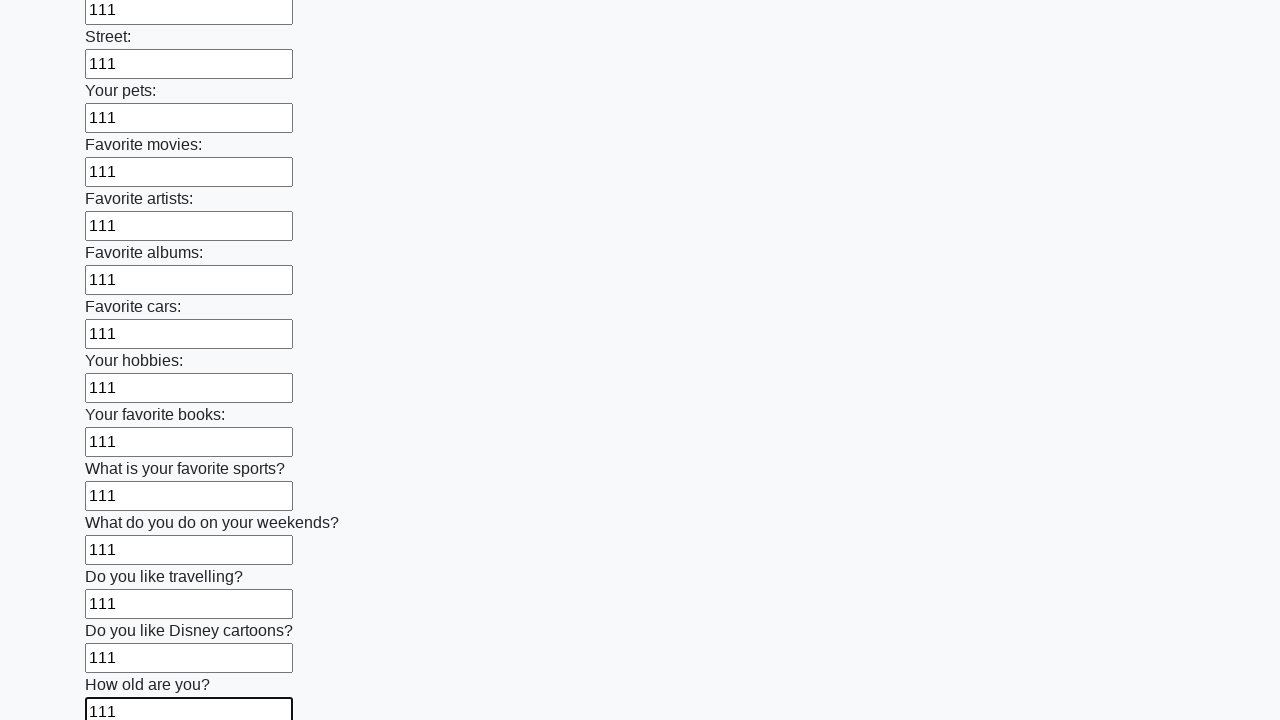

Filled input field with value '111' on input >> nth=18
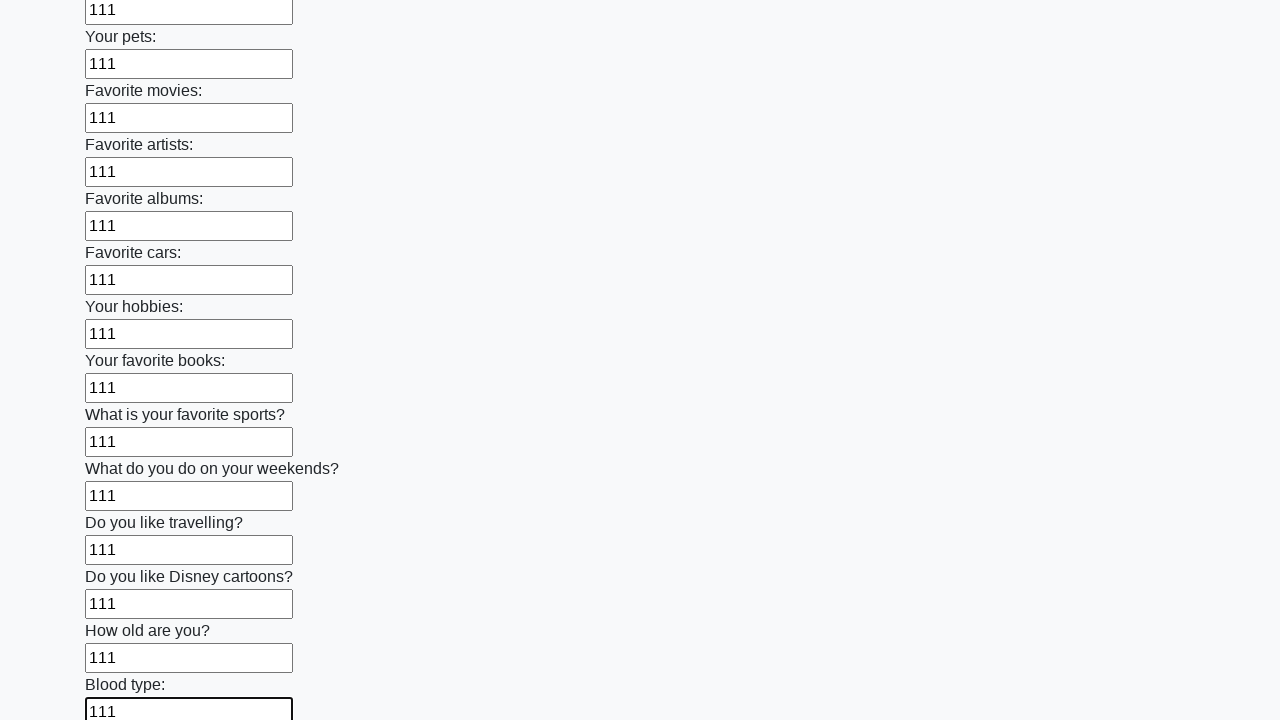

Filled input field with value '111' on input >> nth=19
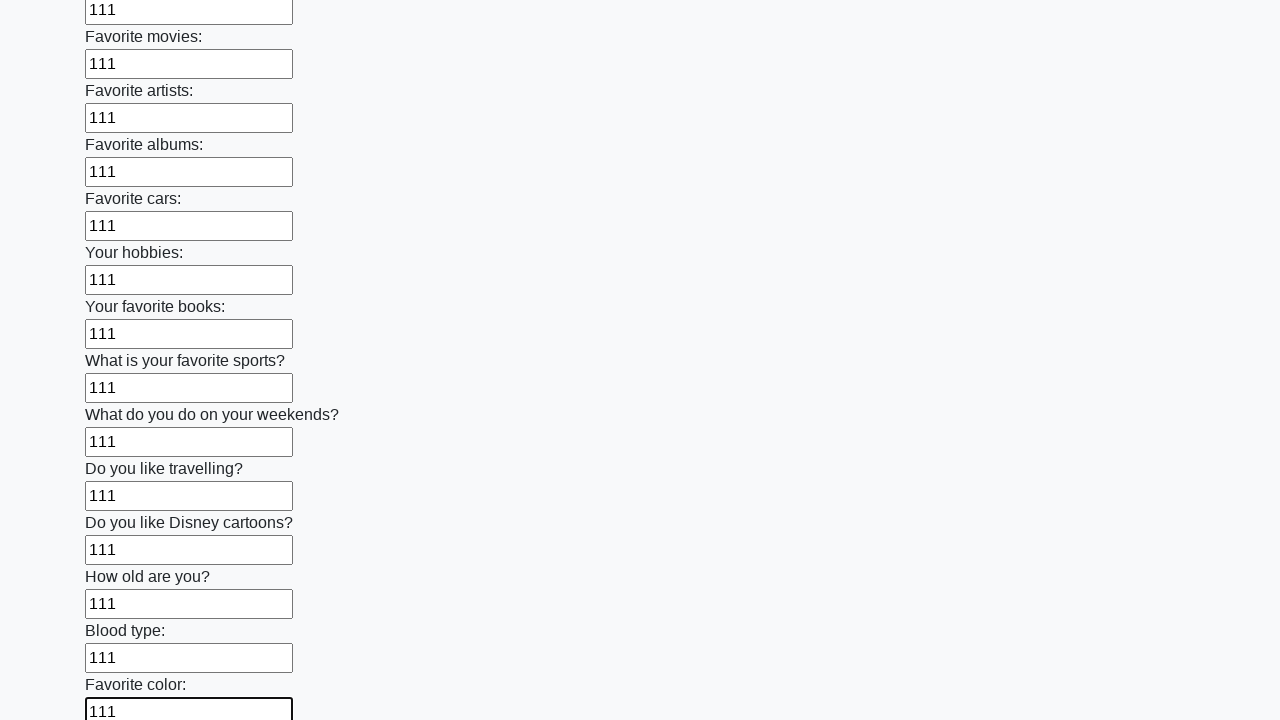

Filled input field with value '111' on input >> nth=20
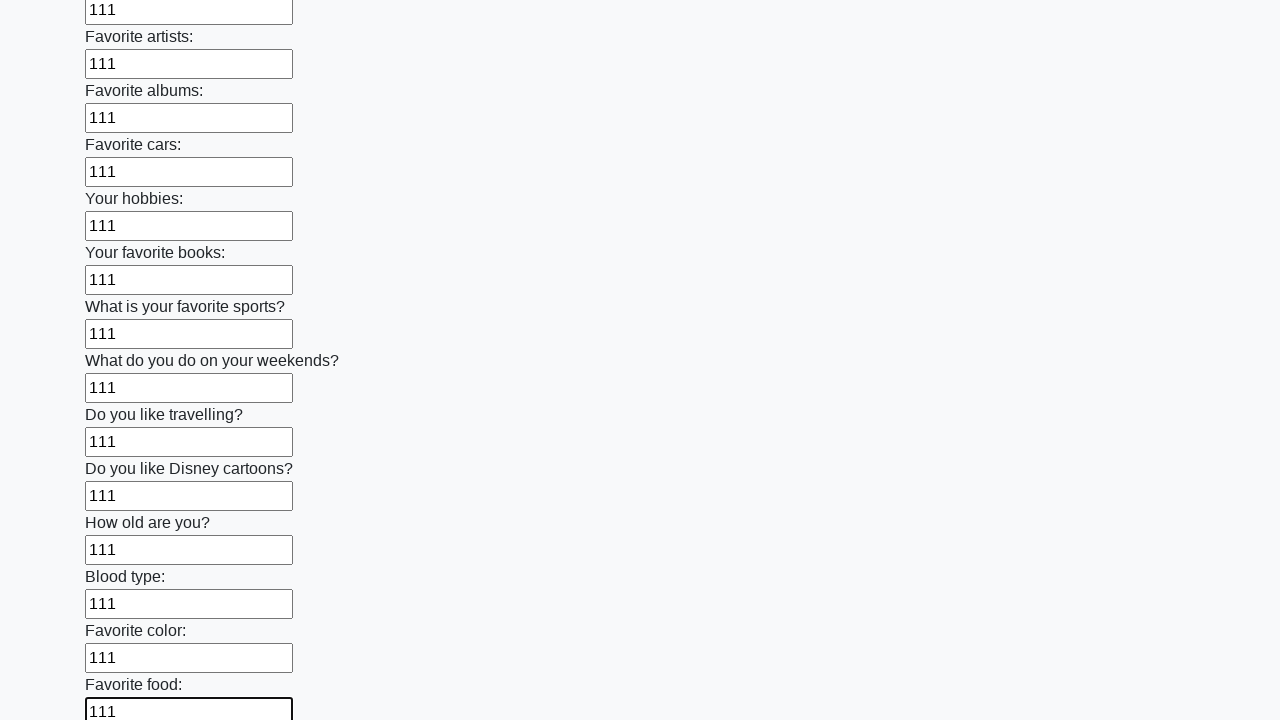

Filled input field with value '111' on input >> nth=21
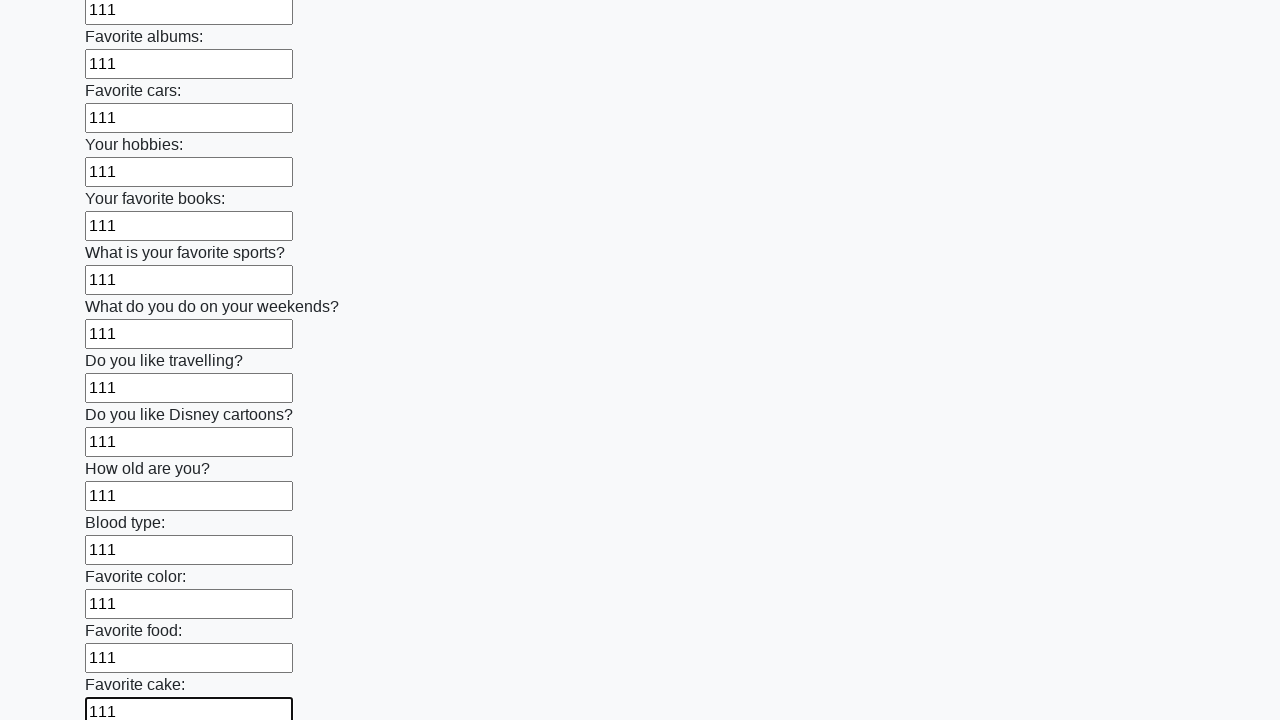

Filled input field with value '111' on input >> nth=22
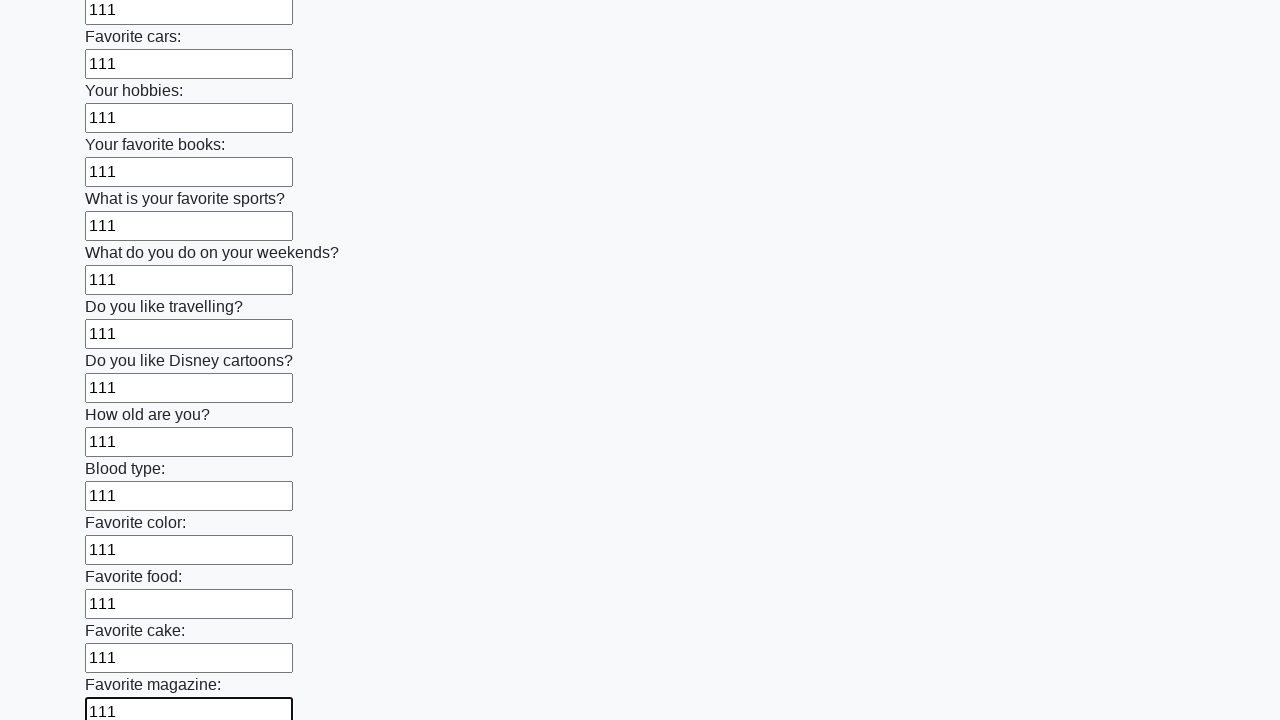

Filled input field with value '111' on input >> nth=23
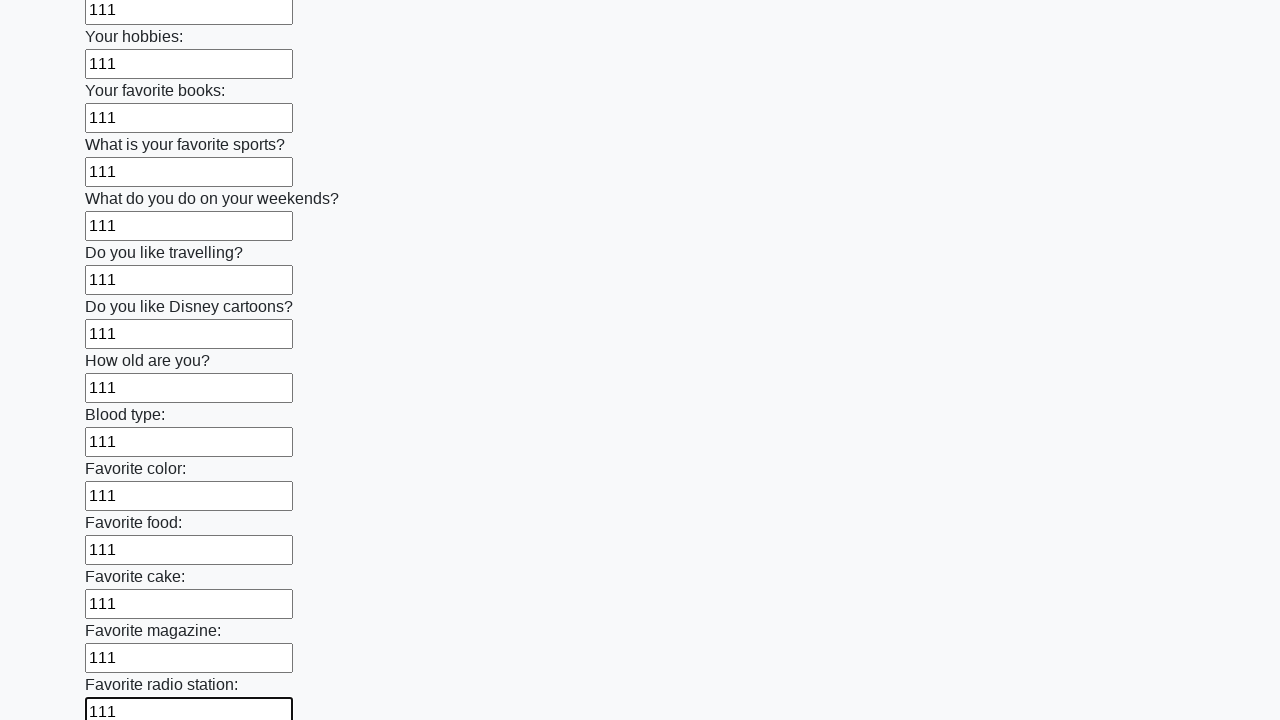

Filled input field with value '111' on input >> nth=24
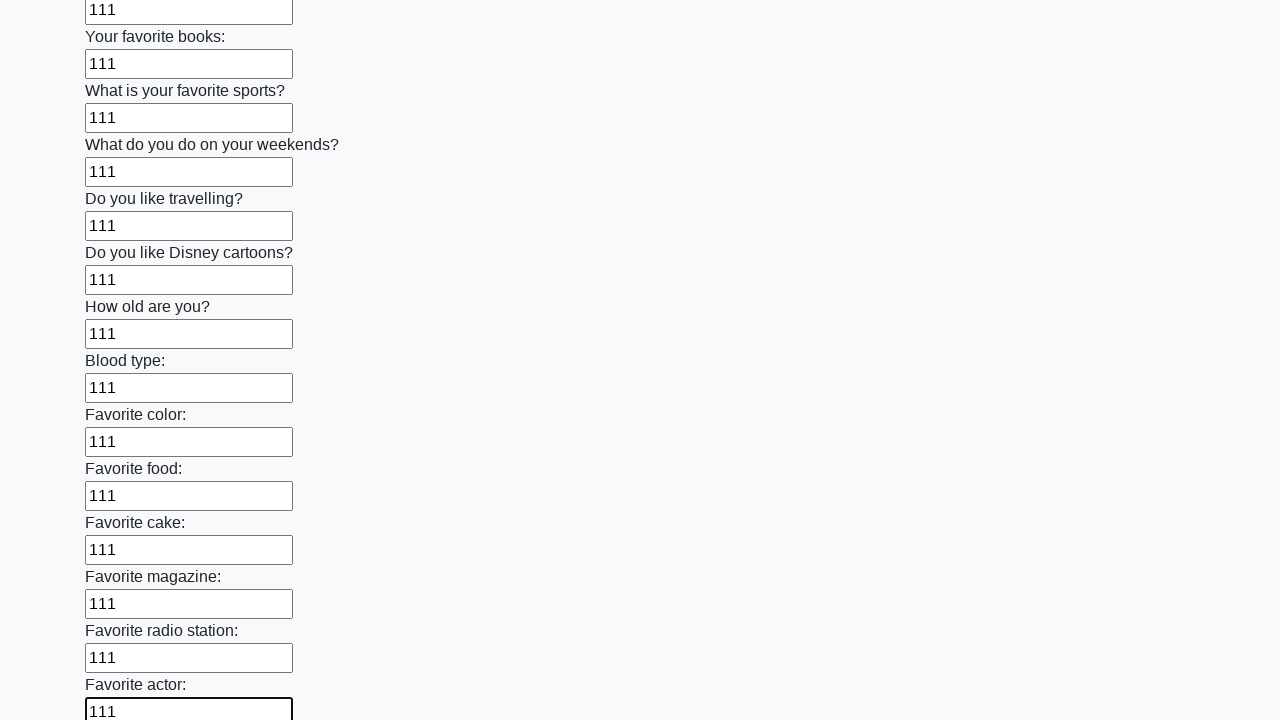

Filled input field with value '111' on input >> nth=25
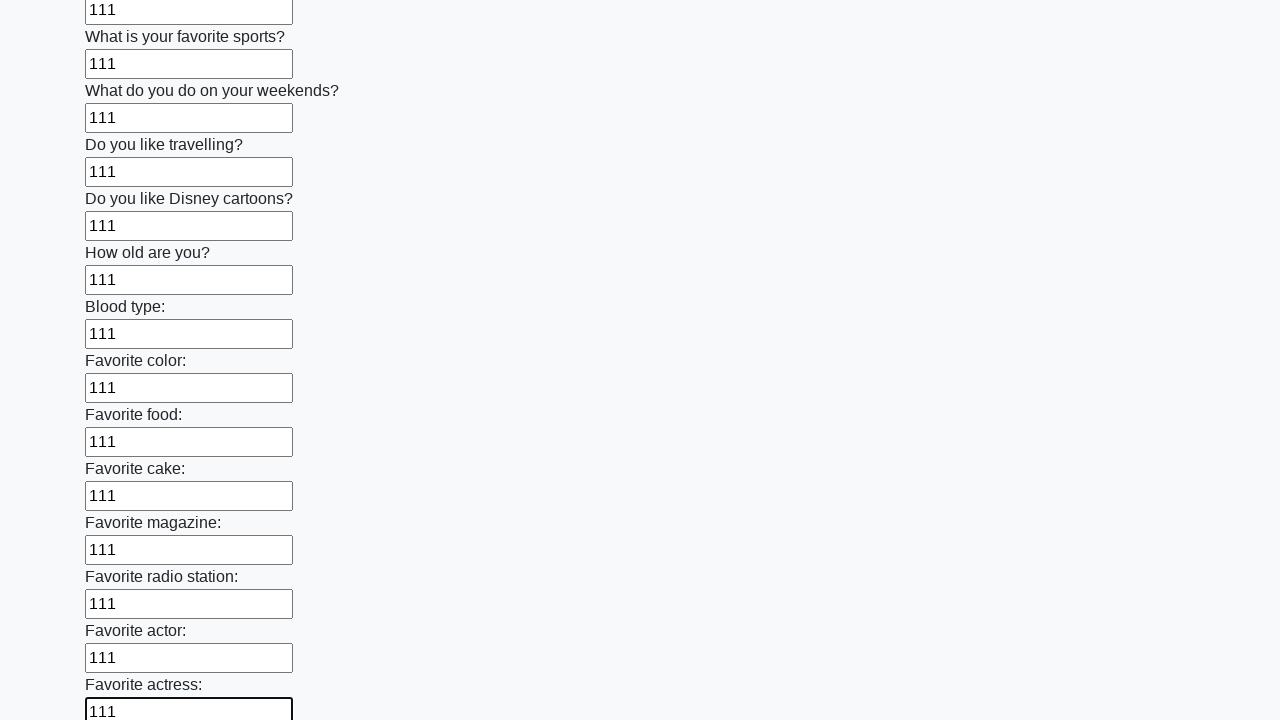

Filled input field with value '111' on input >> nth=26
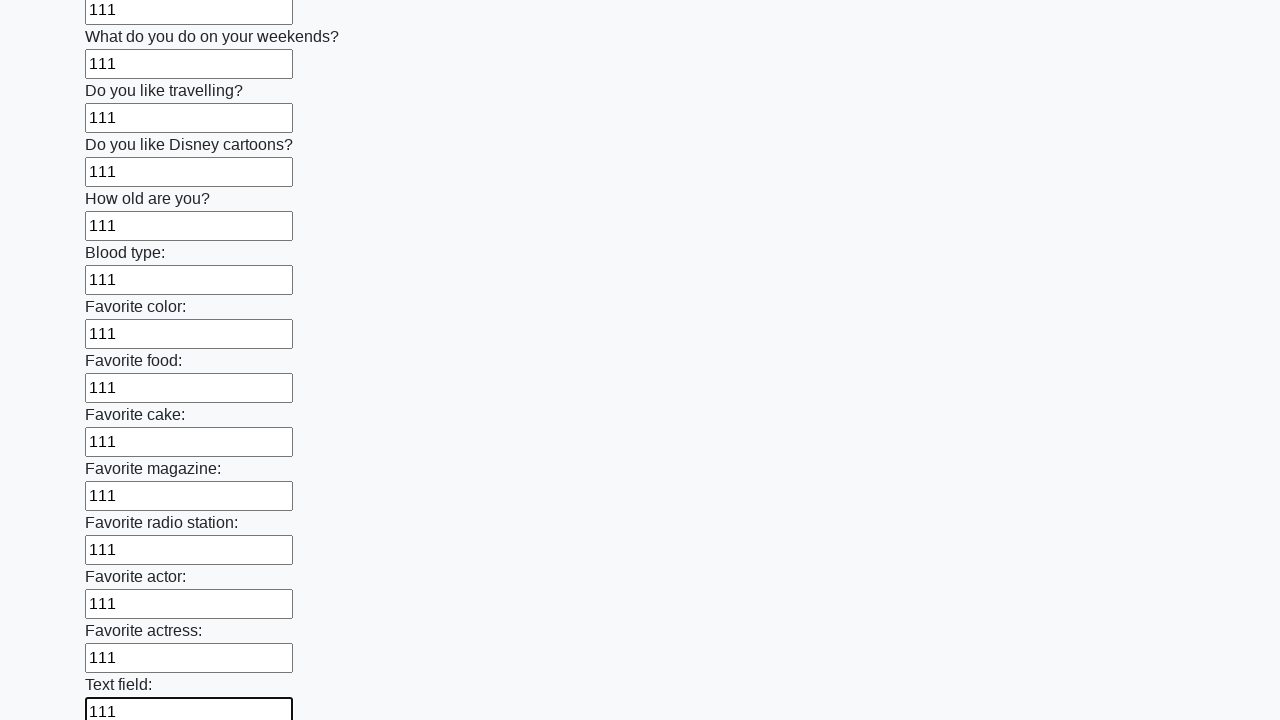

Filled input field with value '111' on input >> nth=27
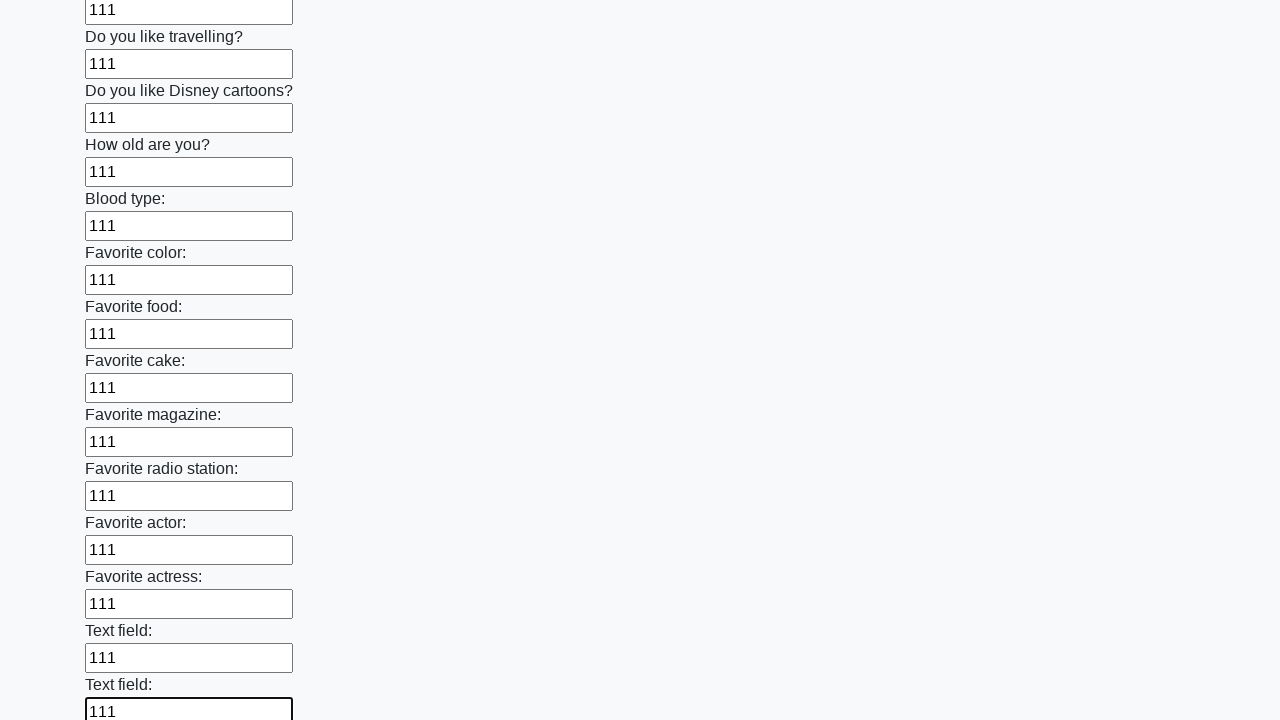

Filled input field with value '111' on input >> nth=28
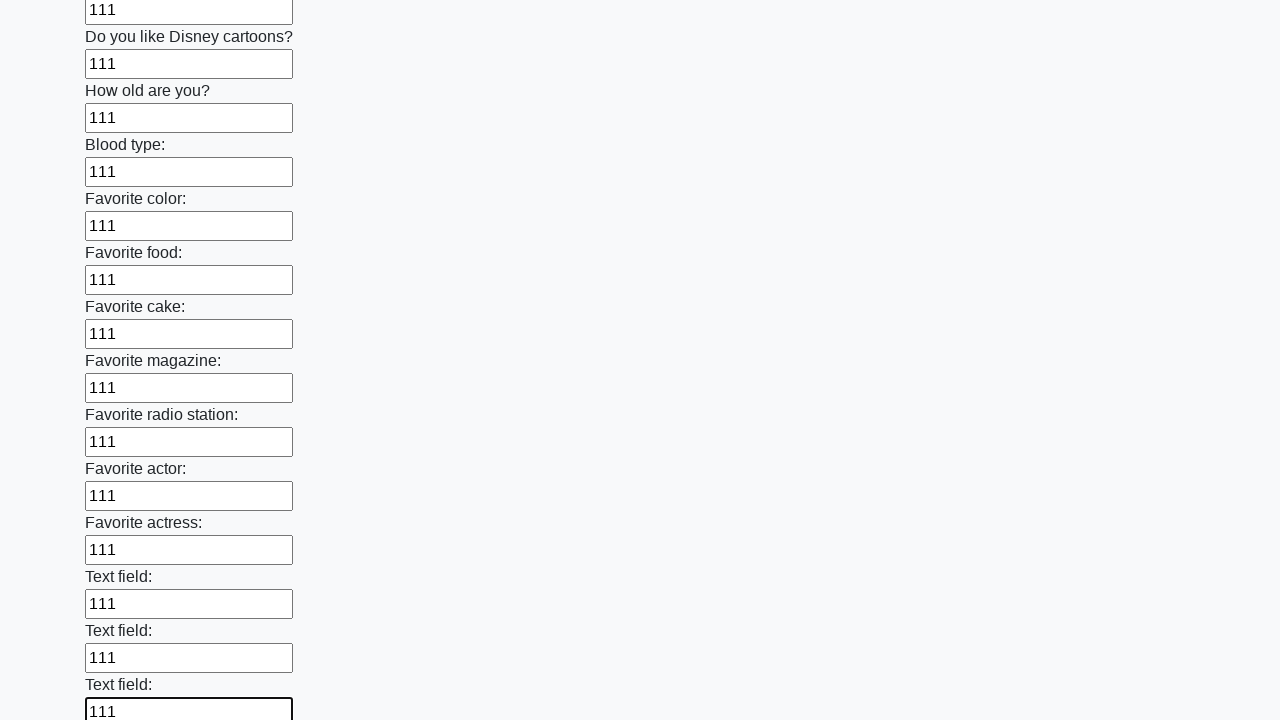

Filled input field with value '111' on input >> nth=29
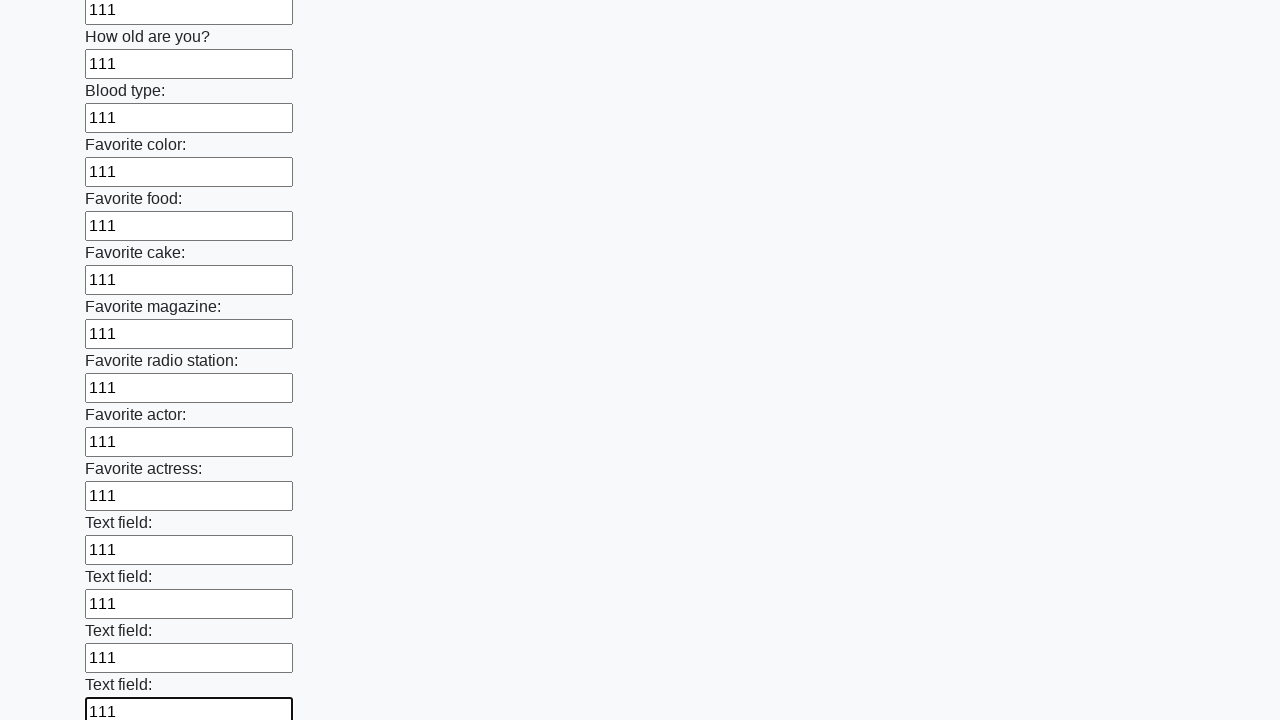

Filled input field with value '111' on input >> nth=30
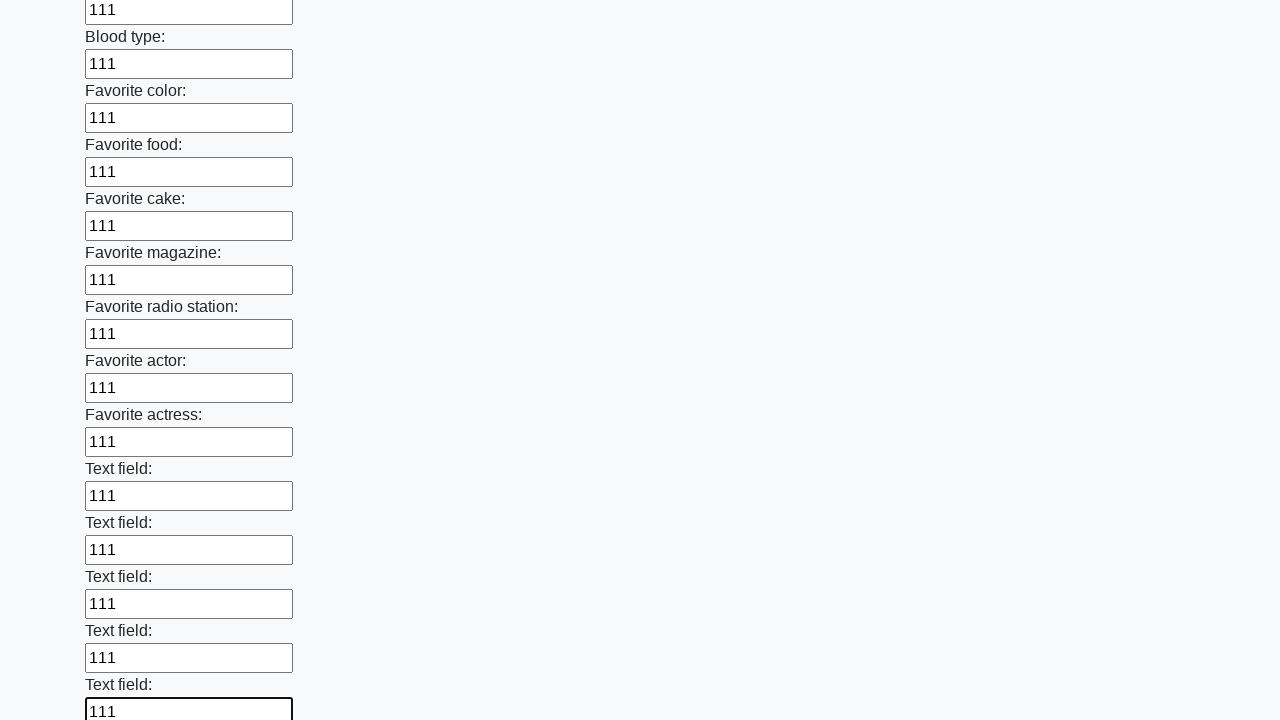

Filled input field with value '111' on input >> nth=31
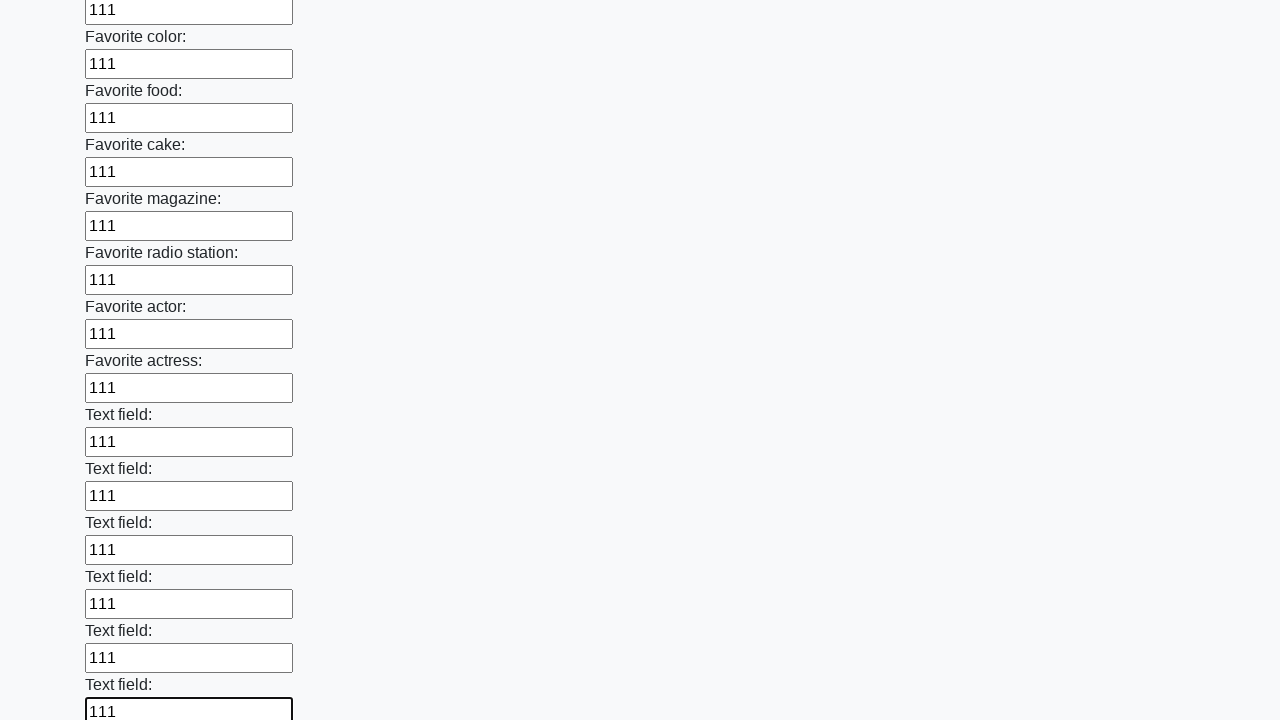

Filled input field with value '111' on input >> nth=32
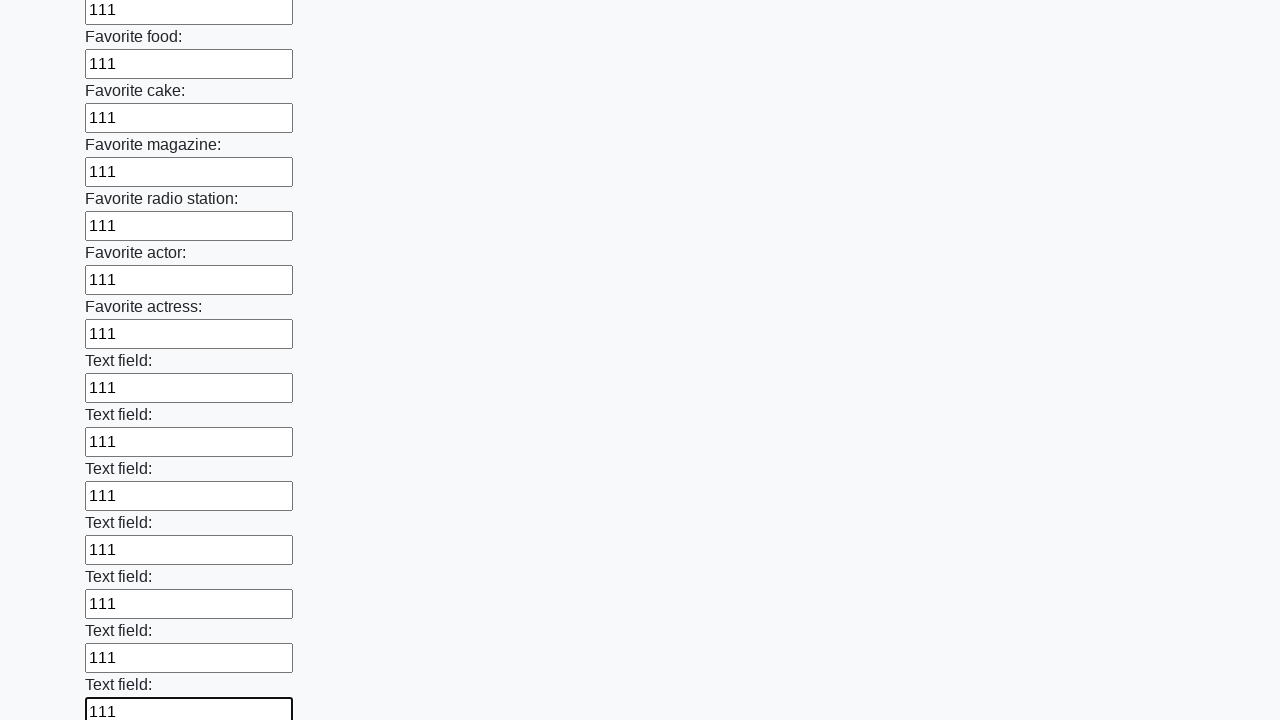

Filled input field with value '111' on input >> nth=33
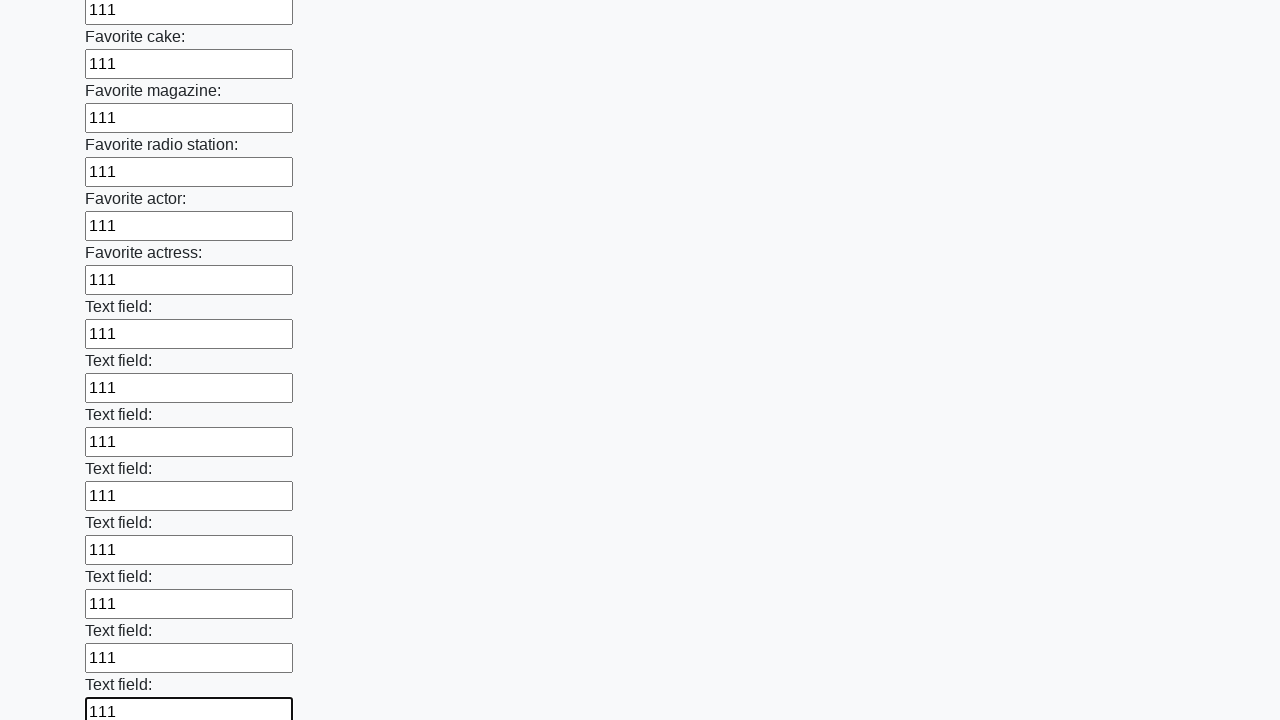

Filled input field with value '111' on input >> nth=34
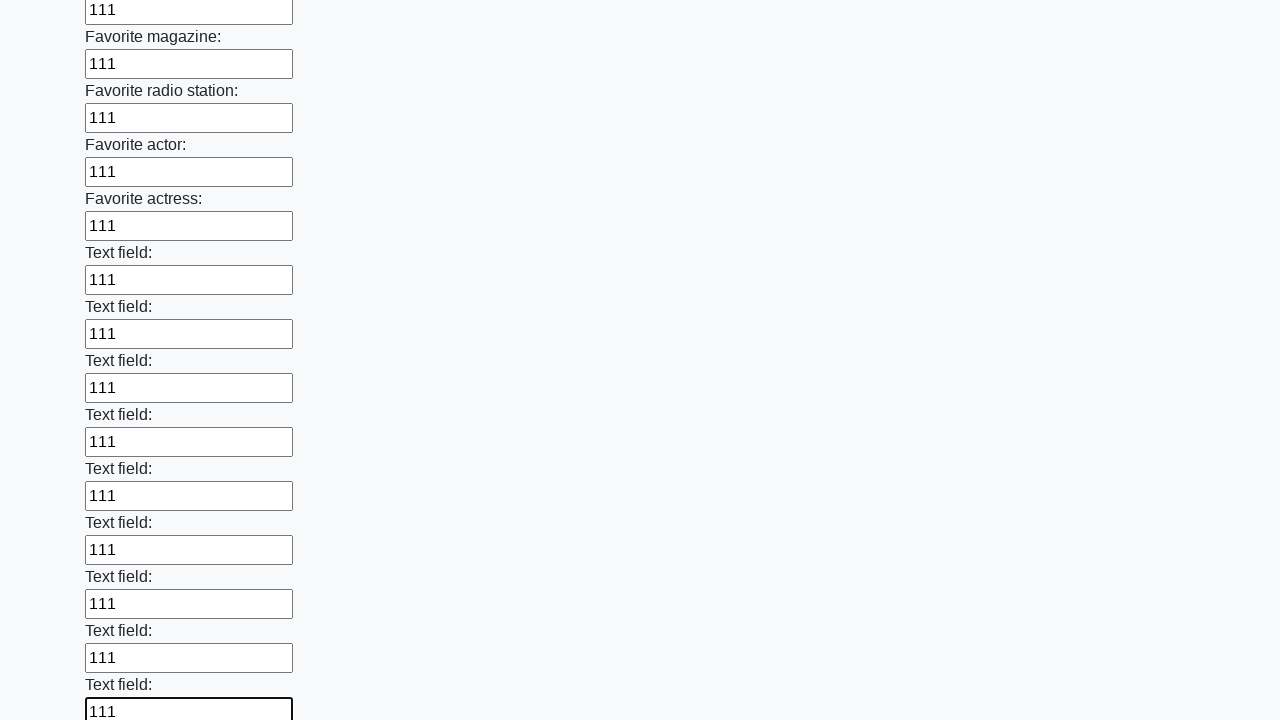

Filled input field with value '111' on input >> nth=35
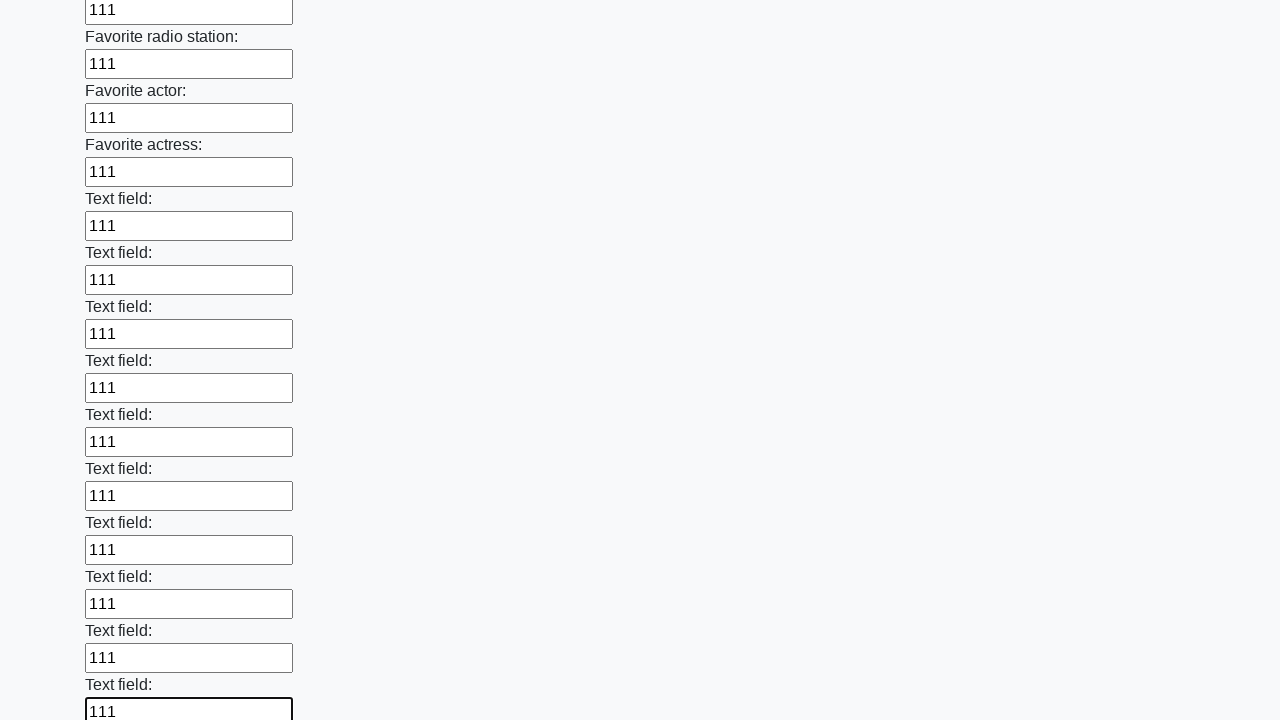

Filled input field with value '111' on input >> nth=36
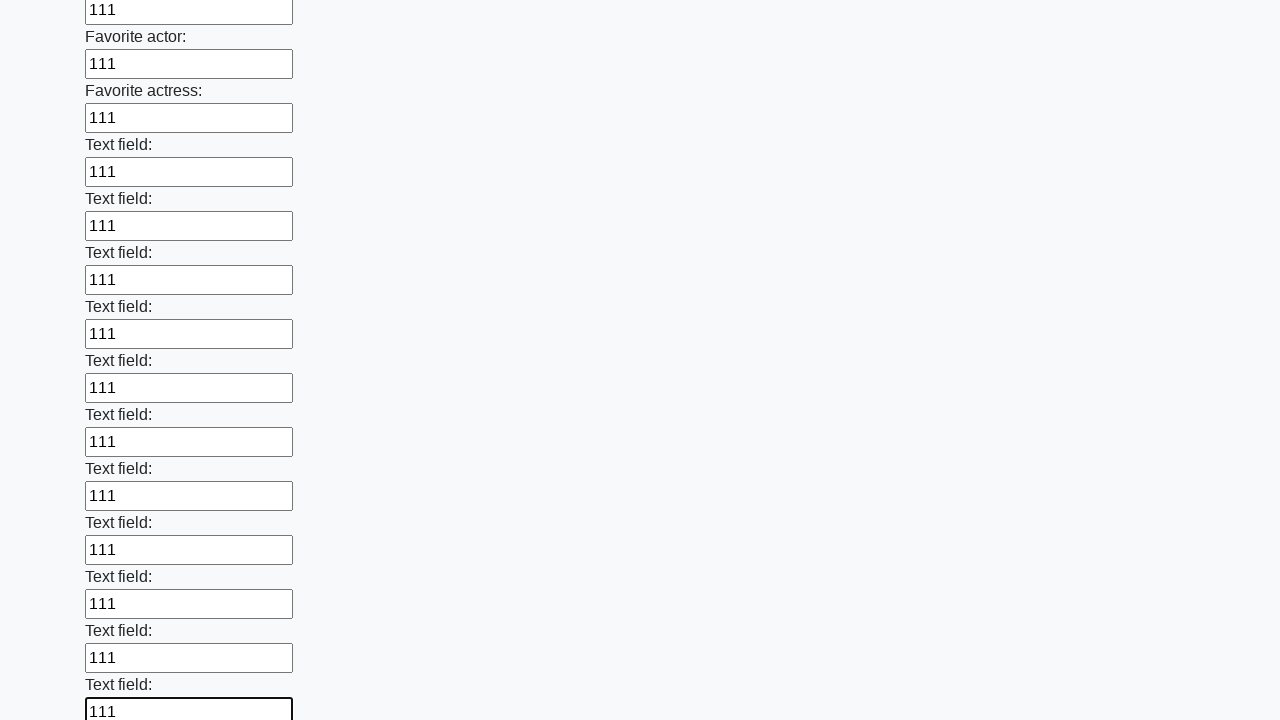

Filled input field with value '111' on input >> nth=37
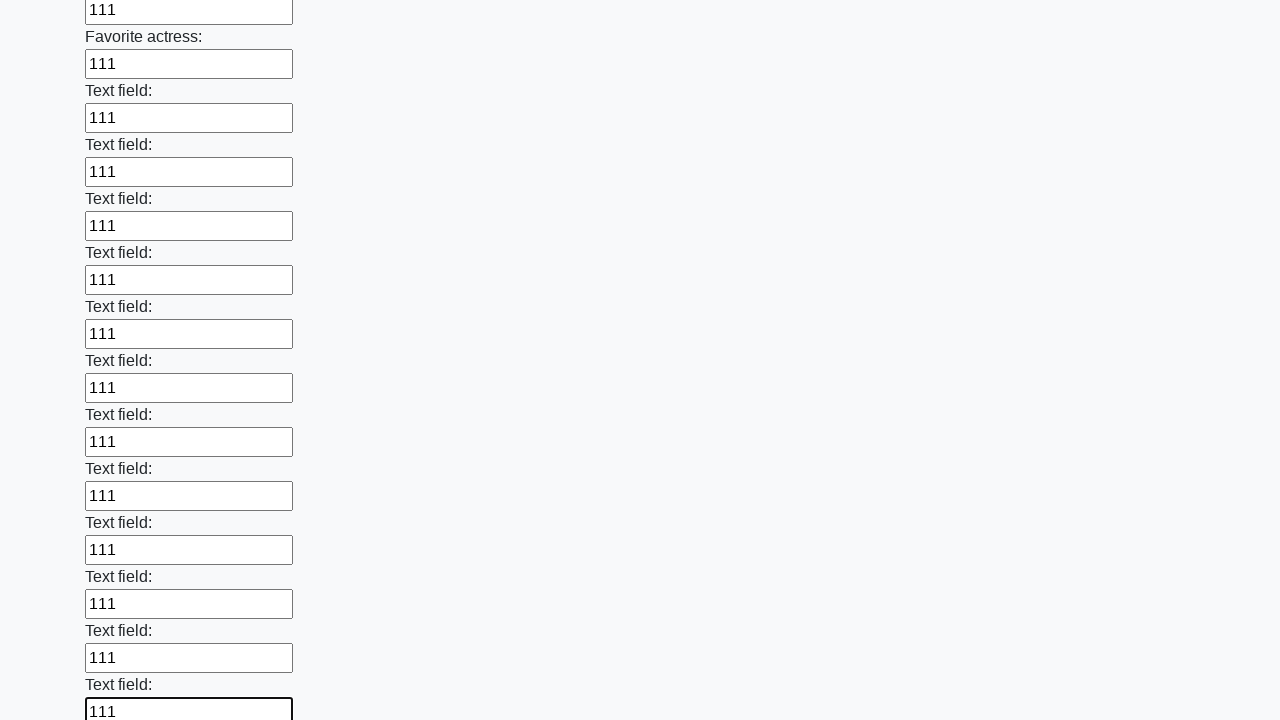

Filled input field with value '111' on input >> nth=38
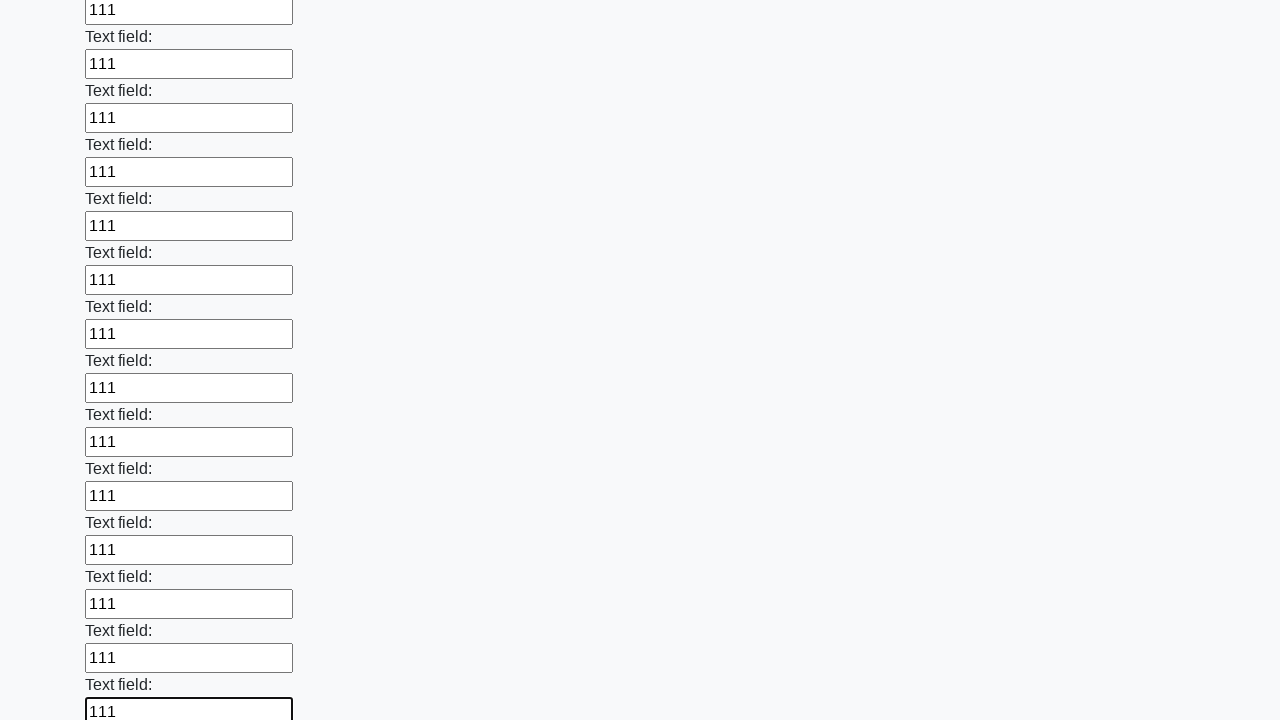

Filled input field with value '111' on input >> nth=39
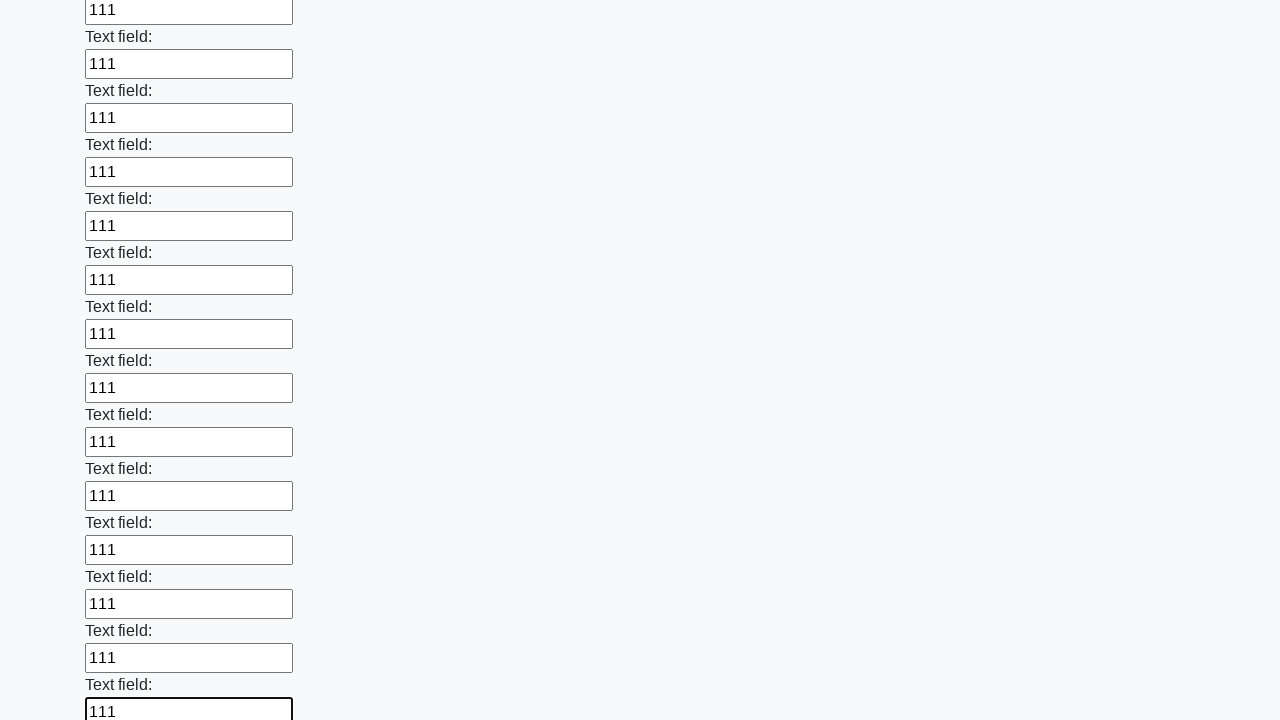

Filled input field with value '111' on input >> nth=40
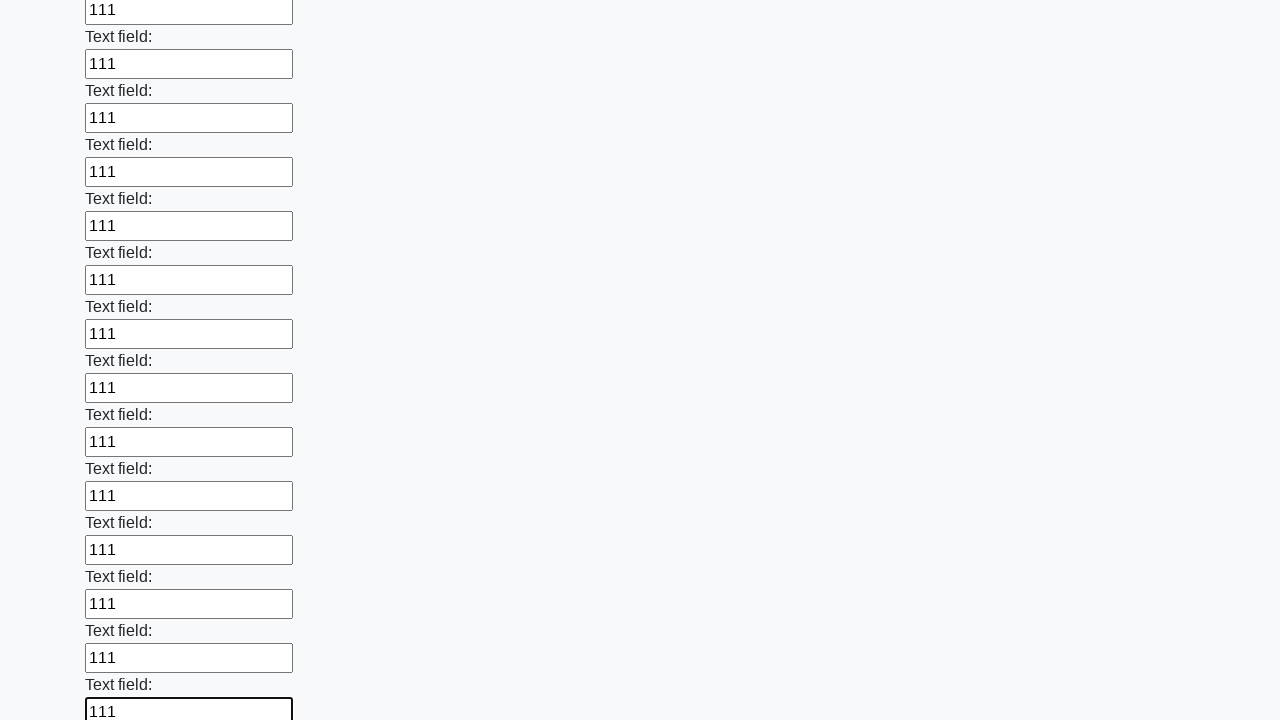

Filled input field with value '111' on input >> nth=41
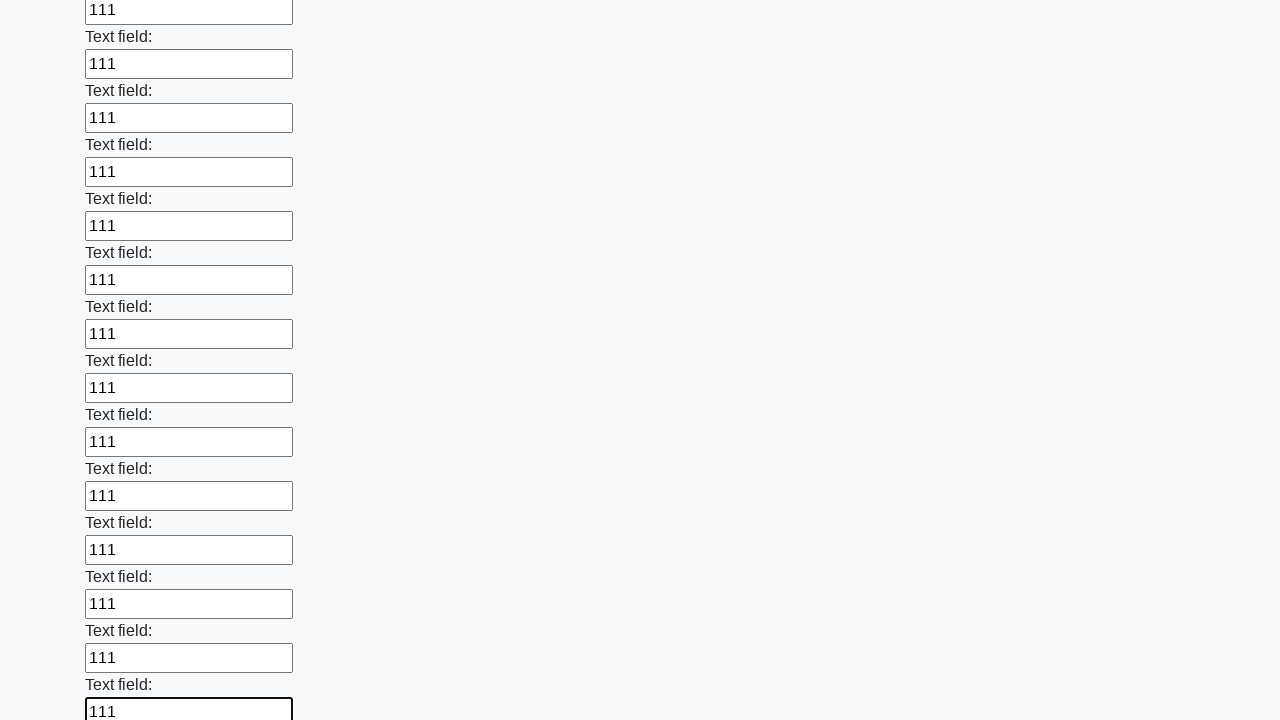

Filled input field with value '111' on input >> nth=42
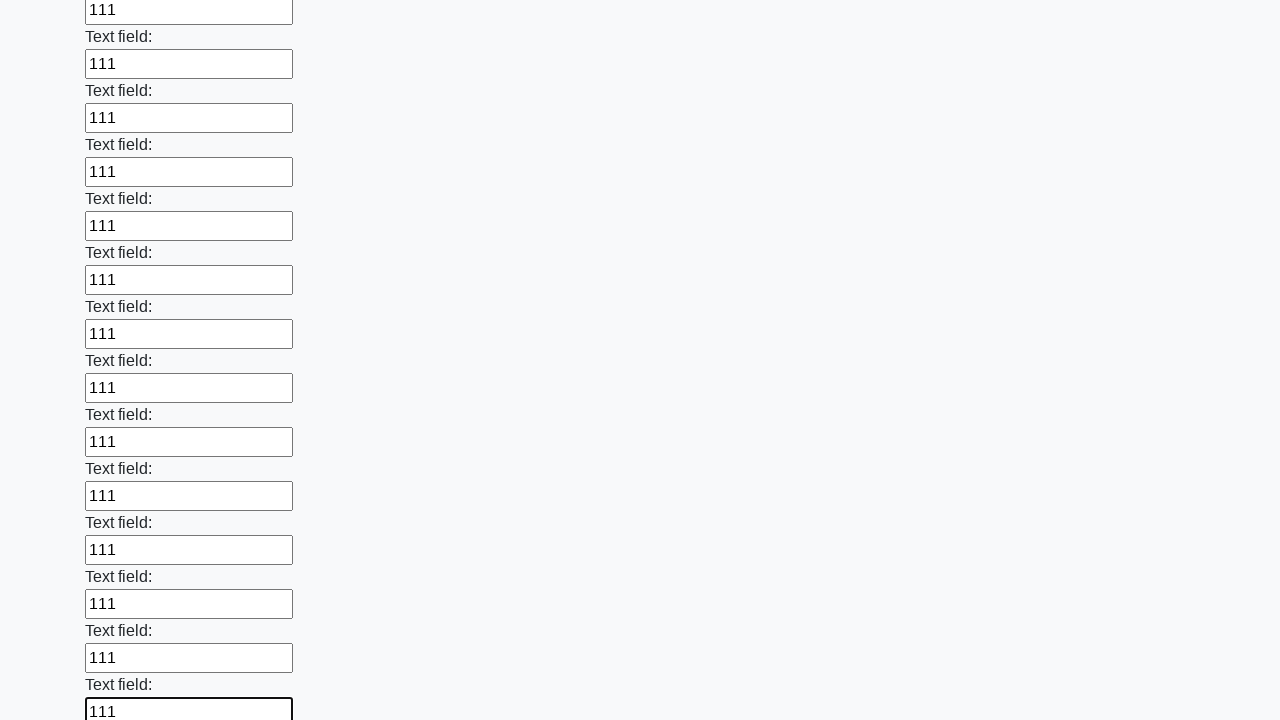

Filled input field with value '111' on input >> nth=43
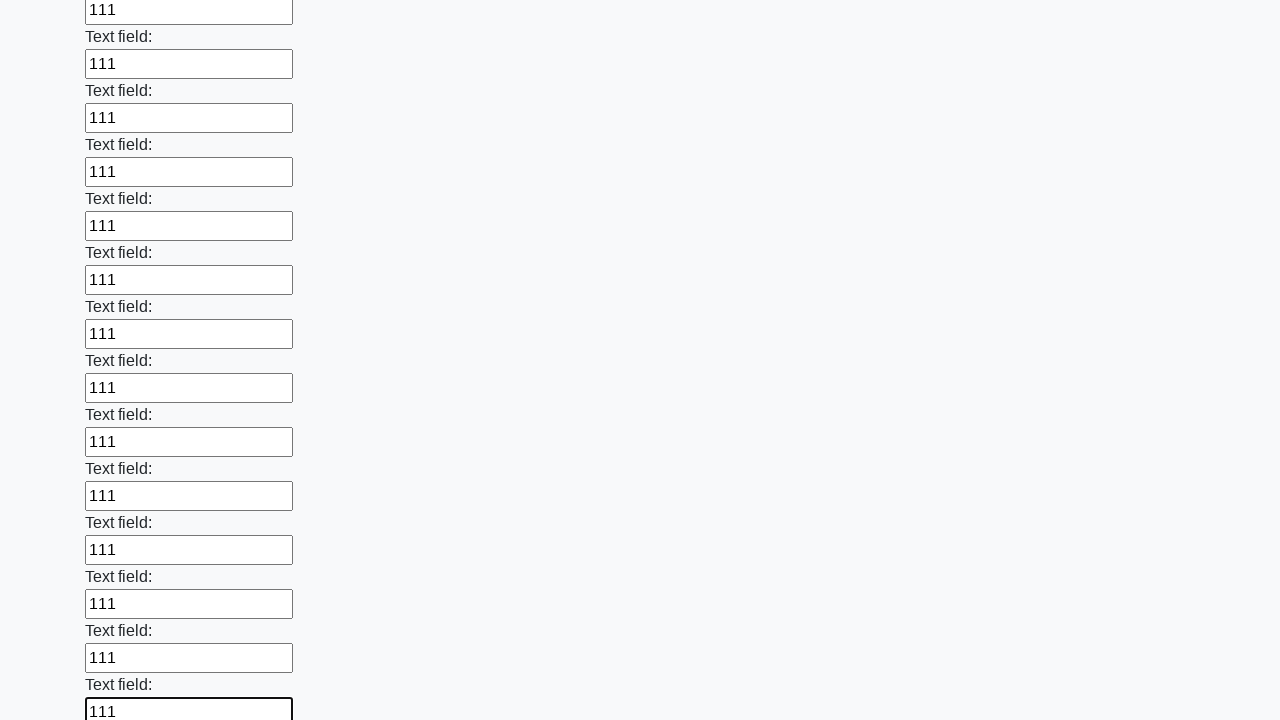

Filled input field with value '111' on input >> nth=44
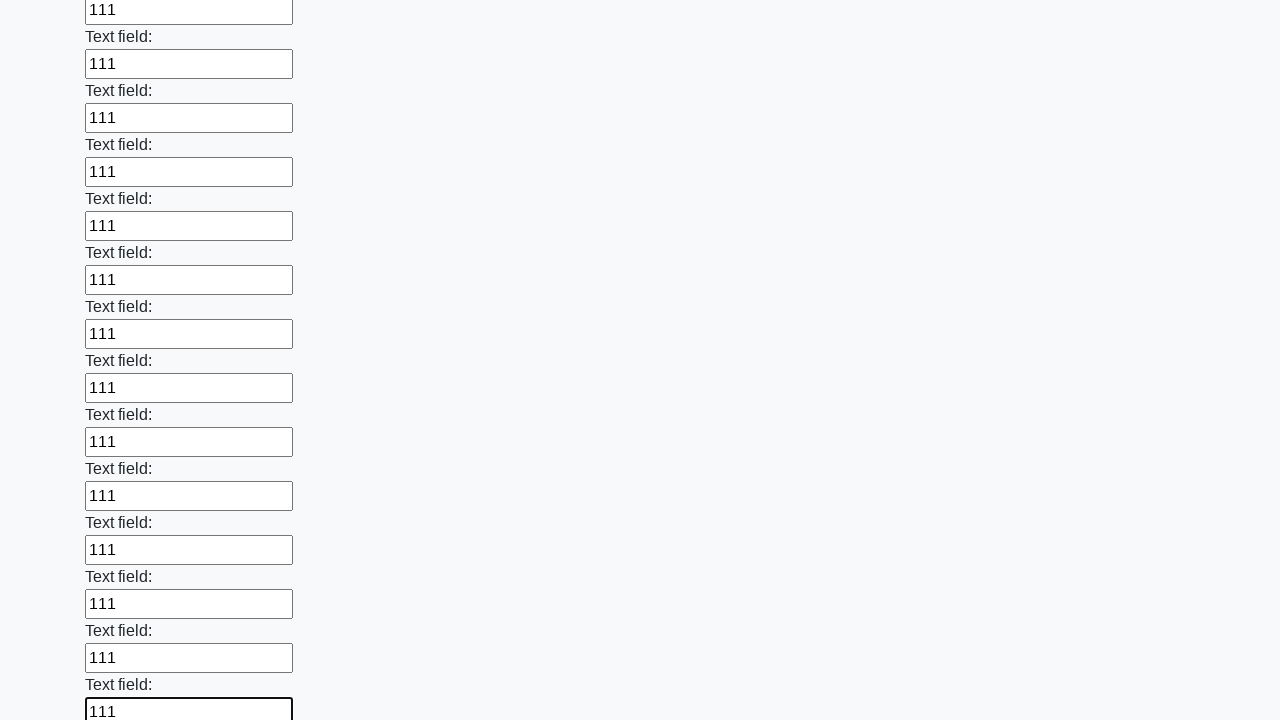

Filled input field with value '111' on input >> nth=45
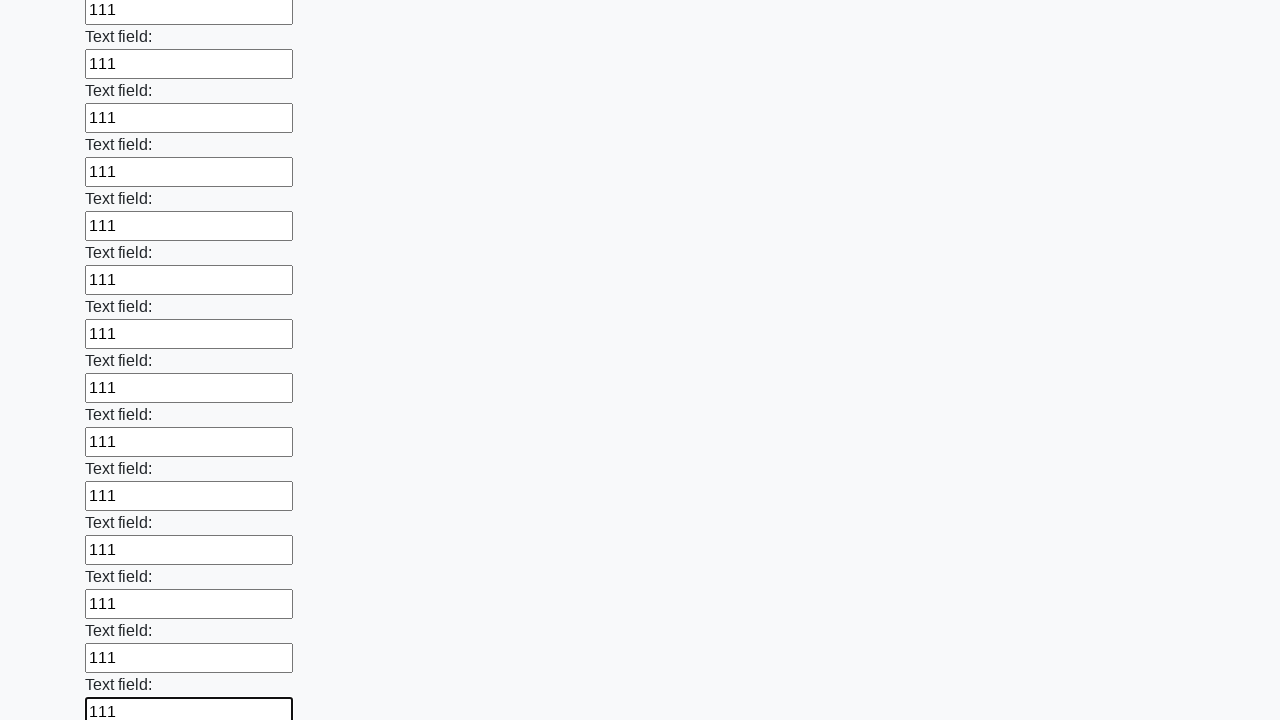

Filled input field with value '111' on input >> nth=46
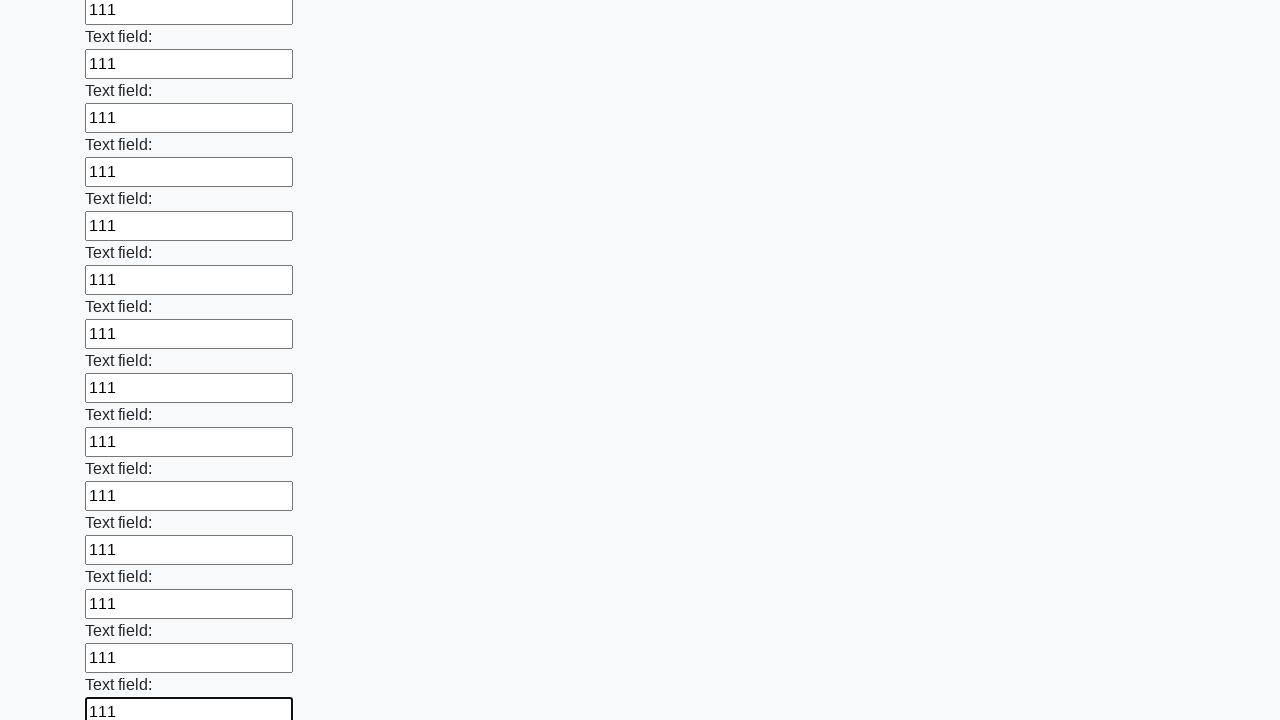

Filled input field with value '111' on input >> nth=47
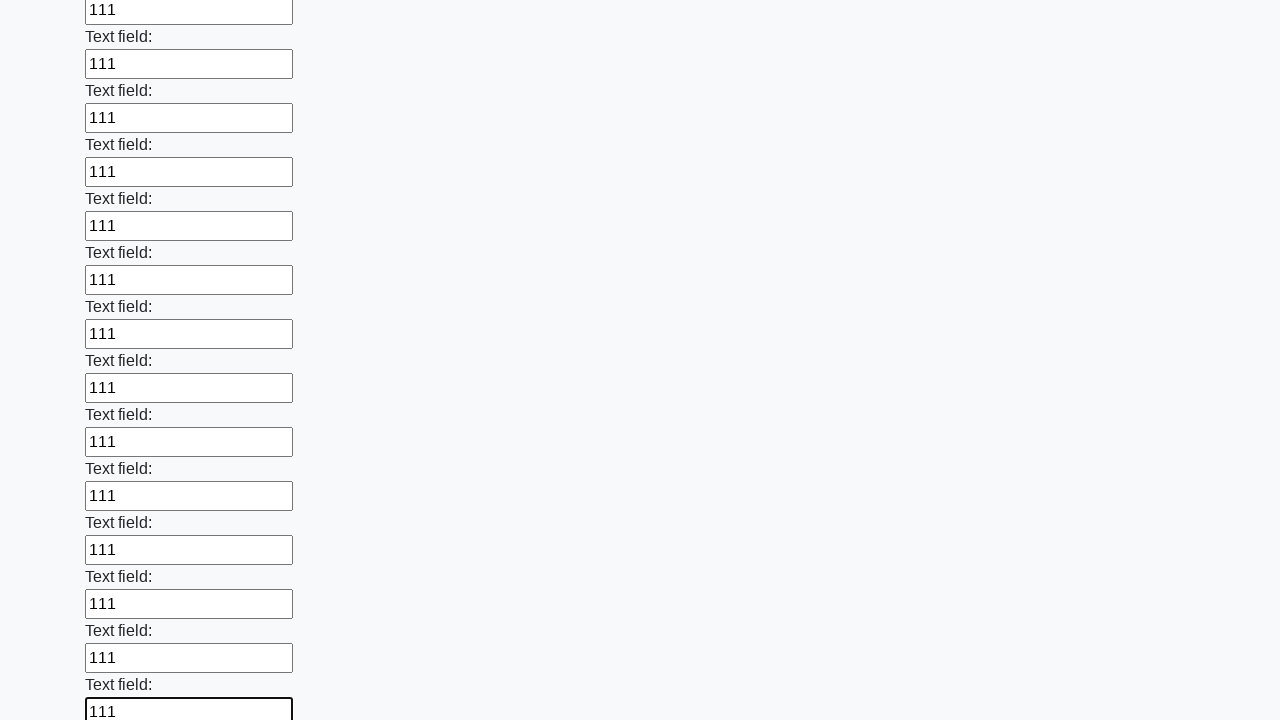

Filled input field with value '111' on input >> nth=48
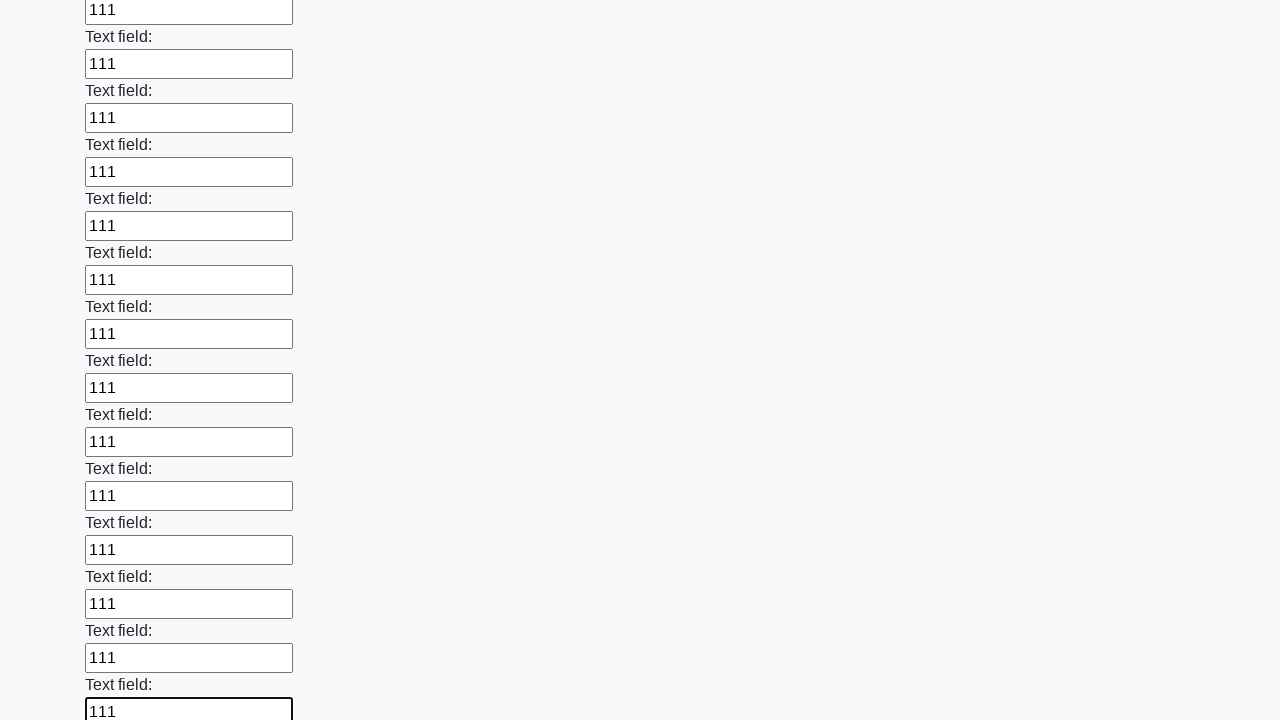

Filled input field with value '111' on input >> nth=49
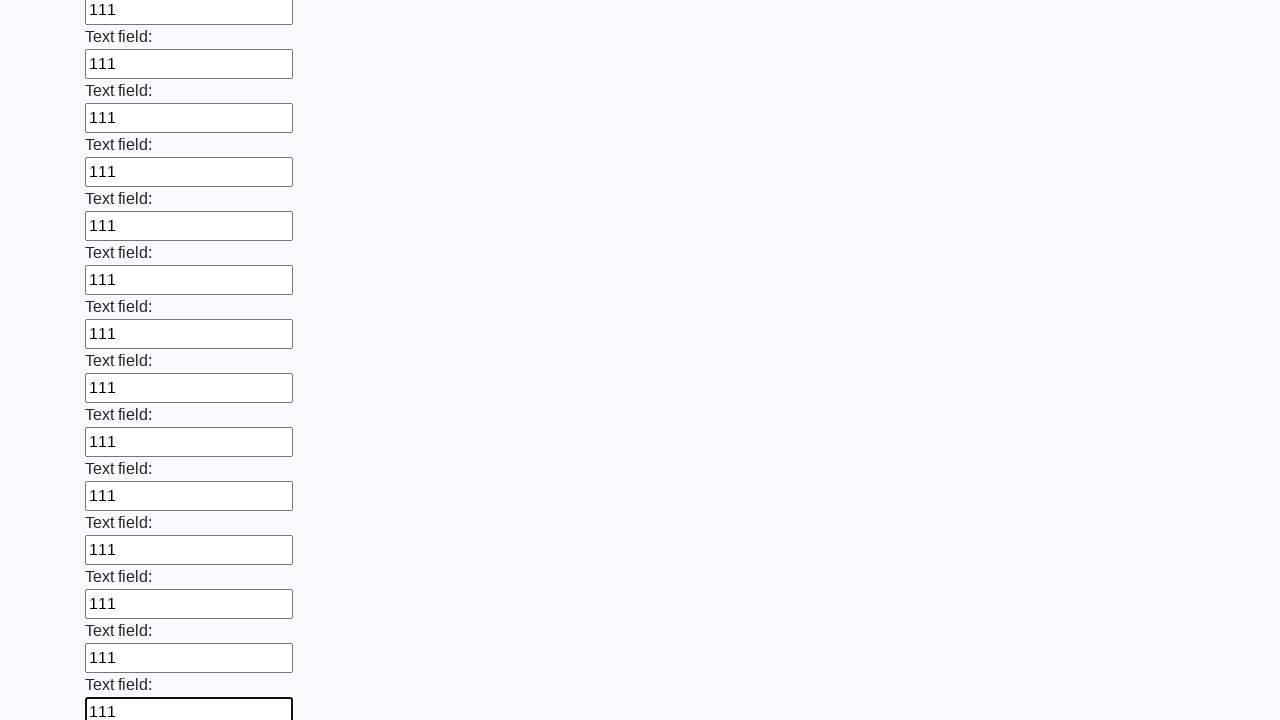

Filled input field with value '111' on input >> nth=50
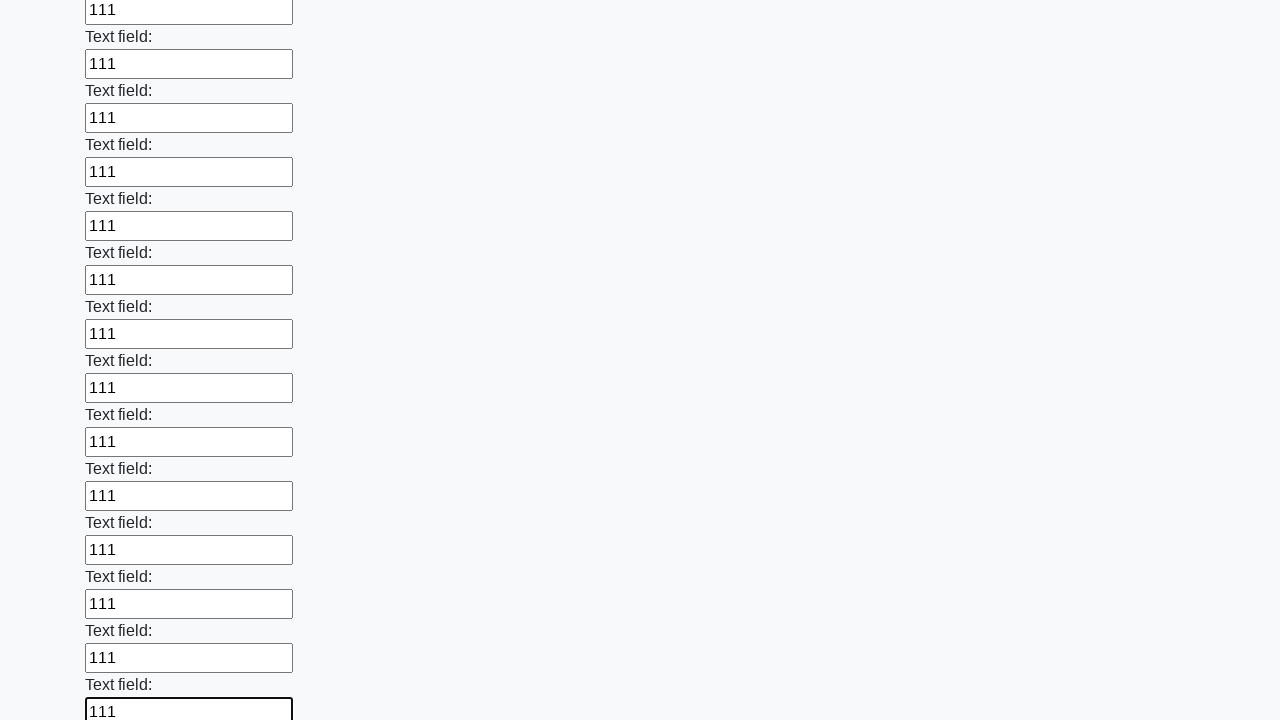

Filled input field with value '111' on input >> nth=51
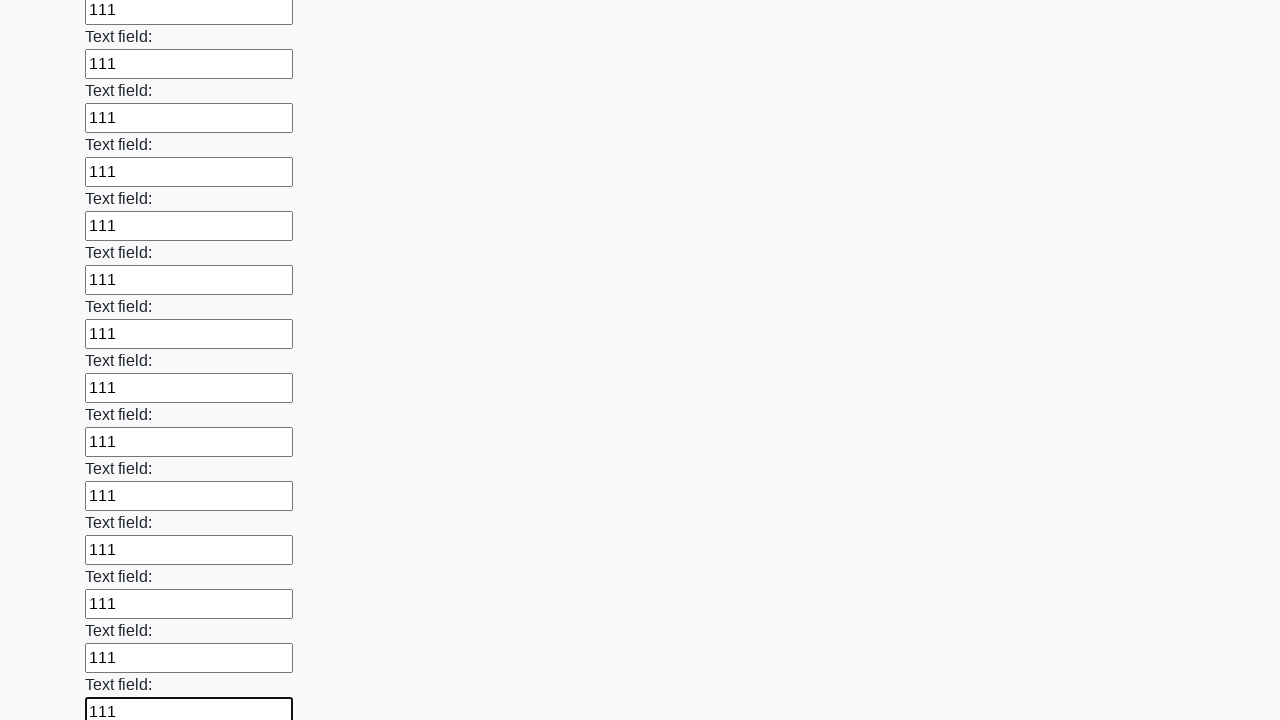

Filled input field with value '111' on input >> nth=52
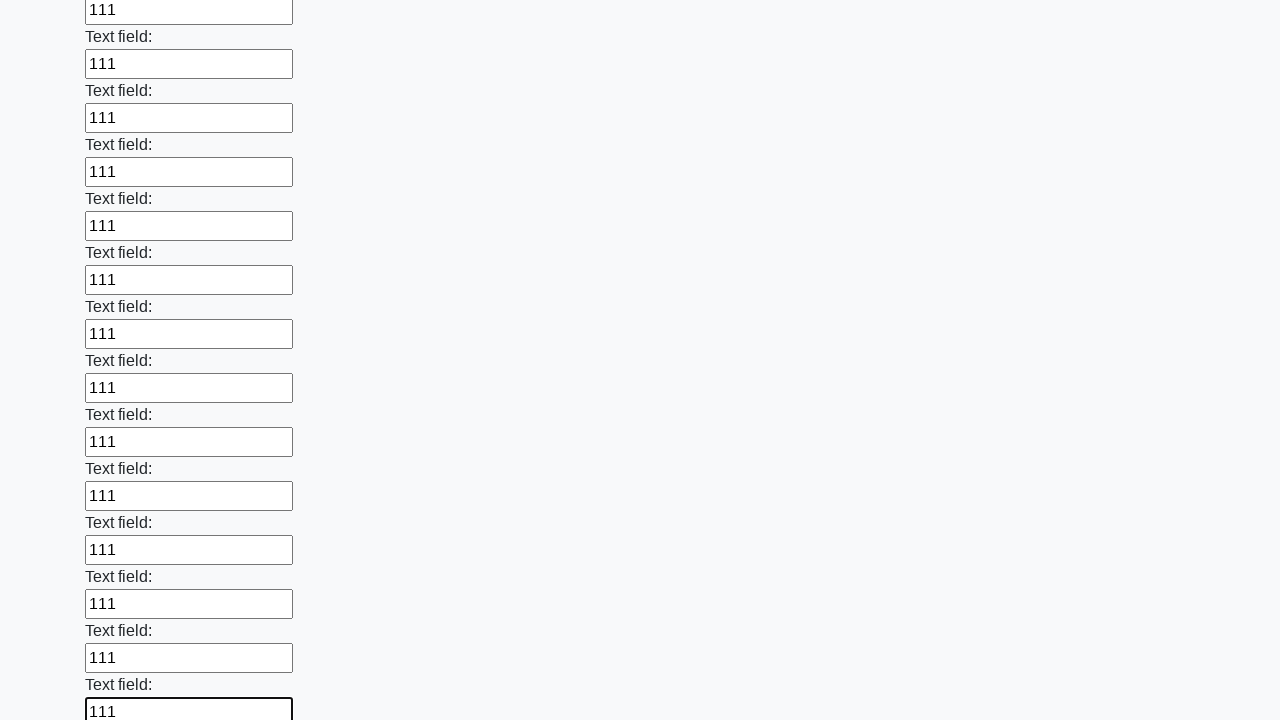

Filled input field with value '111' on input >> nth=53
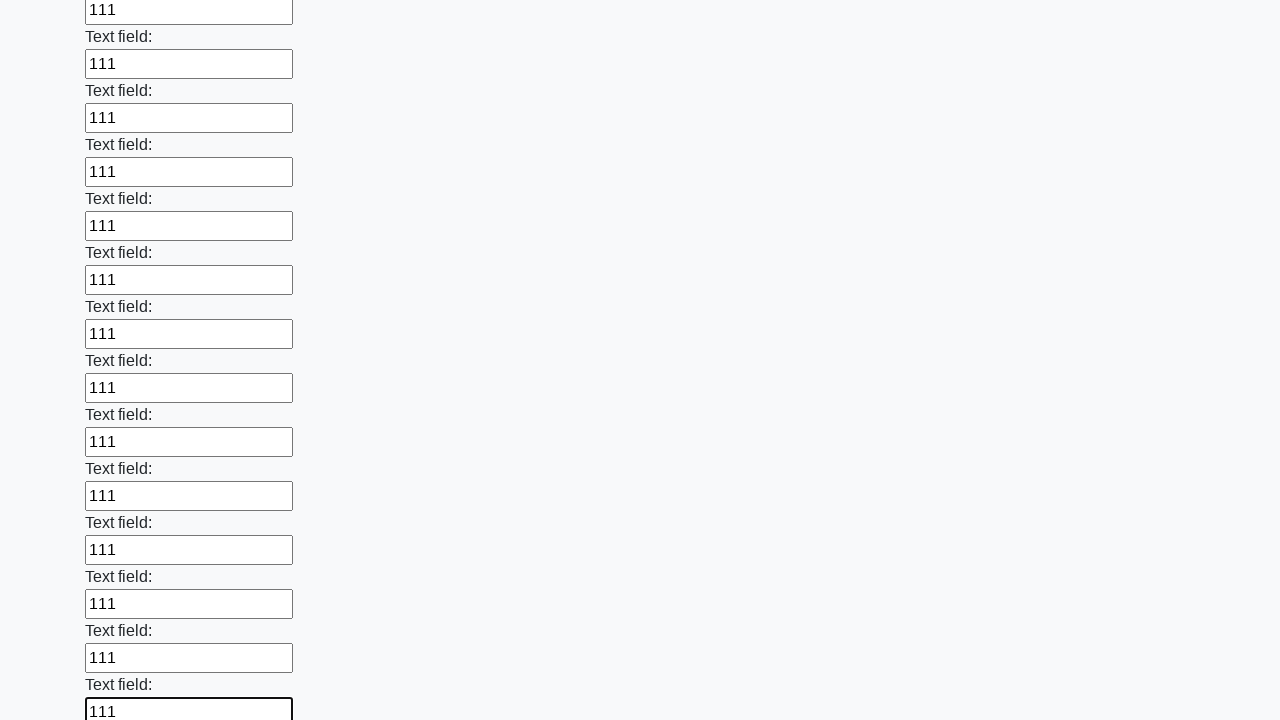

Filled input field with value '111' on input >> nth=54
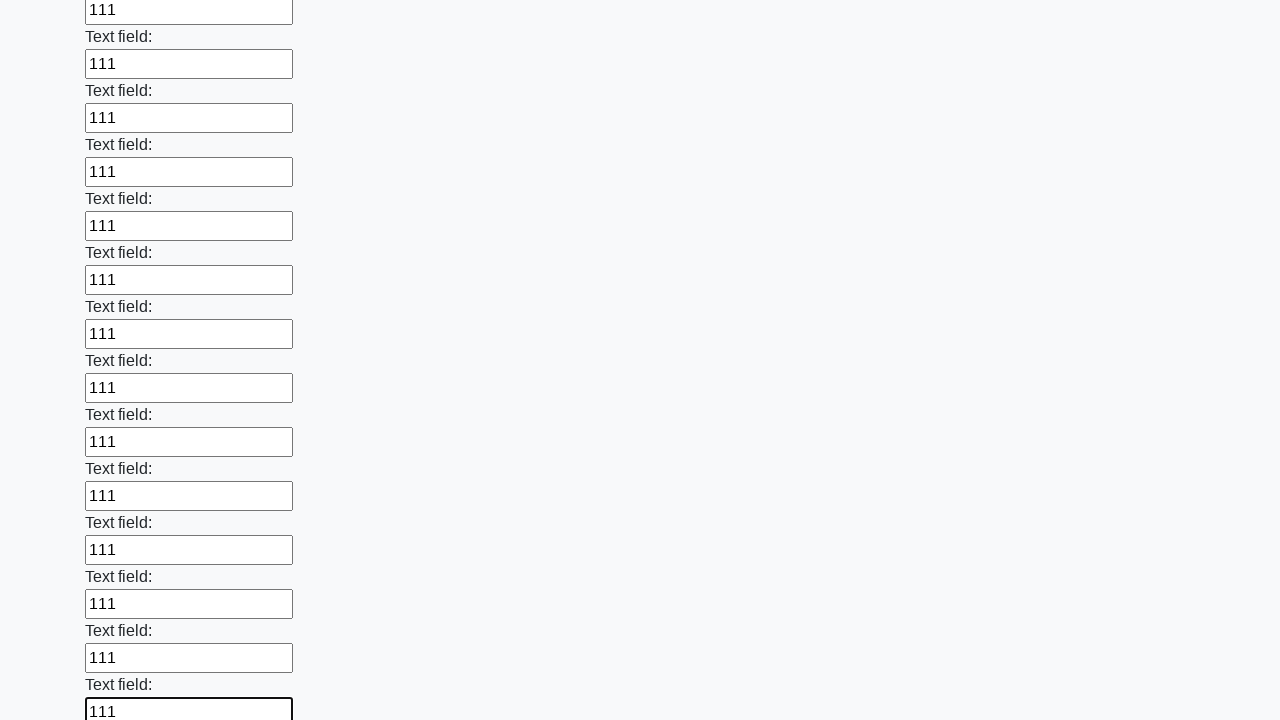

Filled input field with value '111' on input >> nth=55
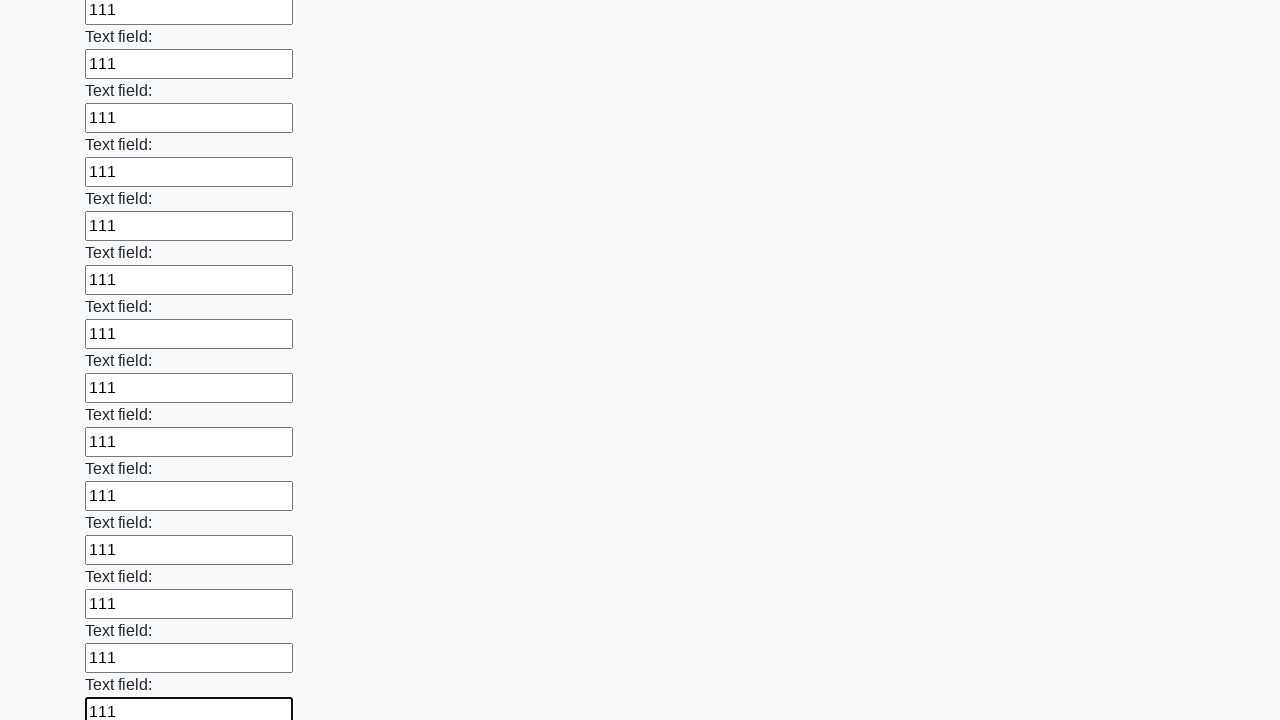

Filled input field with value '111' on input >> nth=56
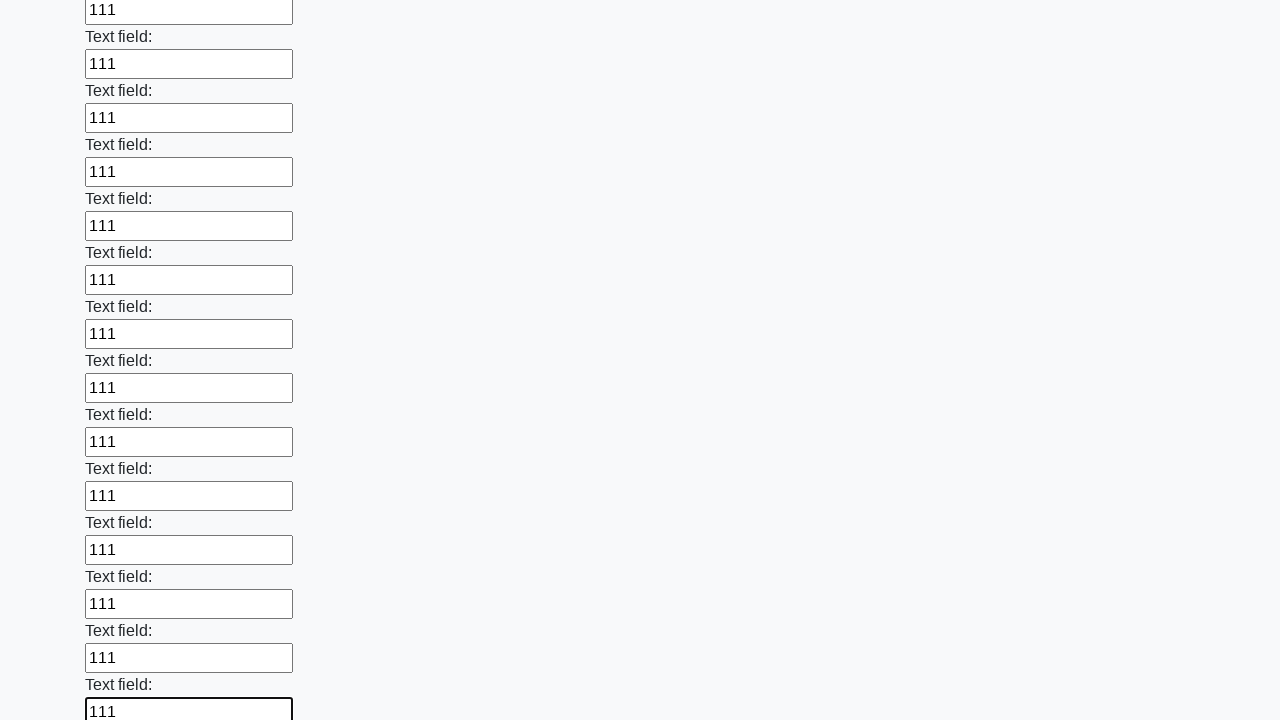

Filled input field with value '111' on input >> nth=57
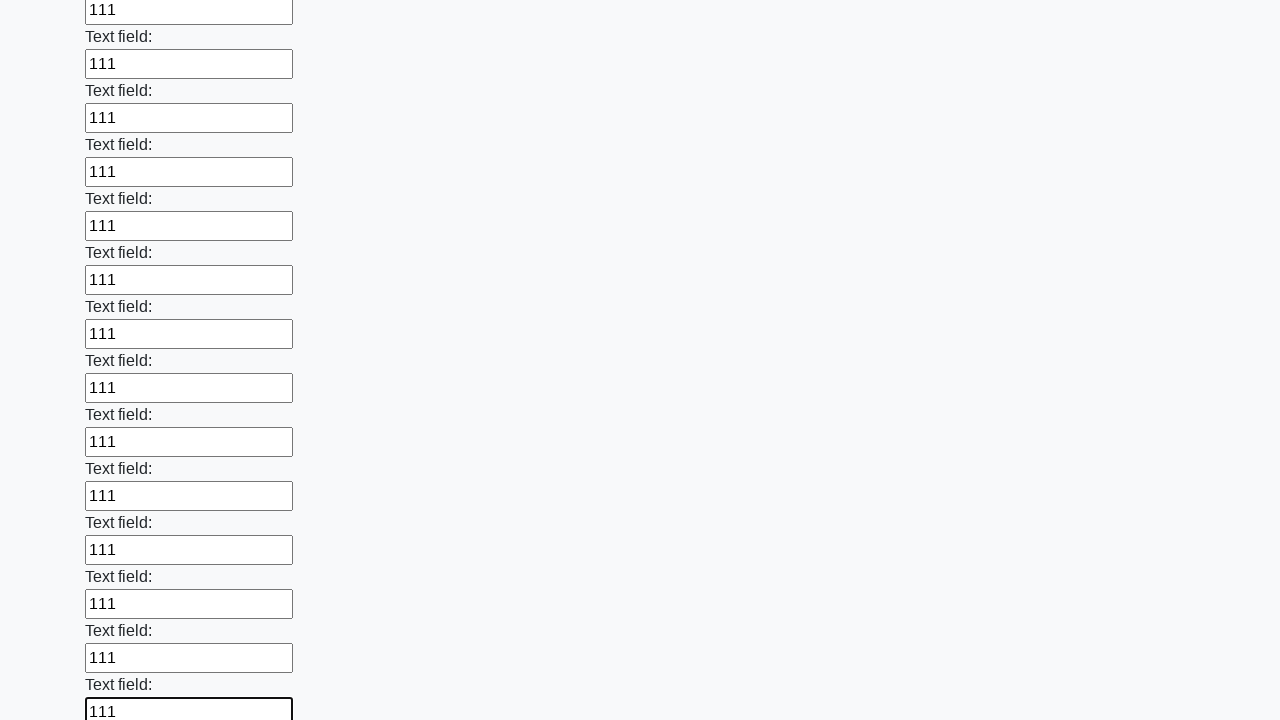

Filled input field with value '111' on input >> nth=58
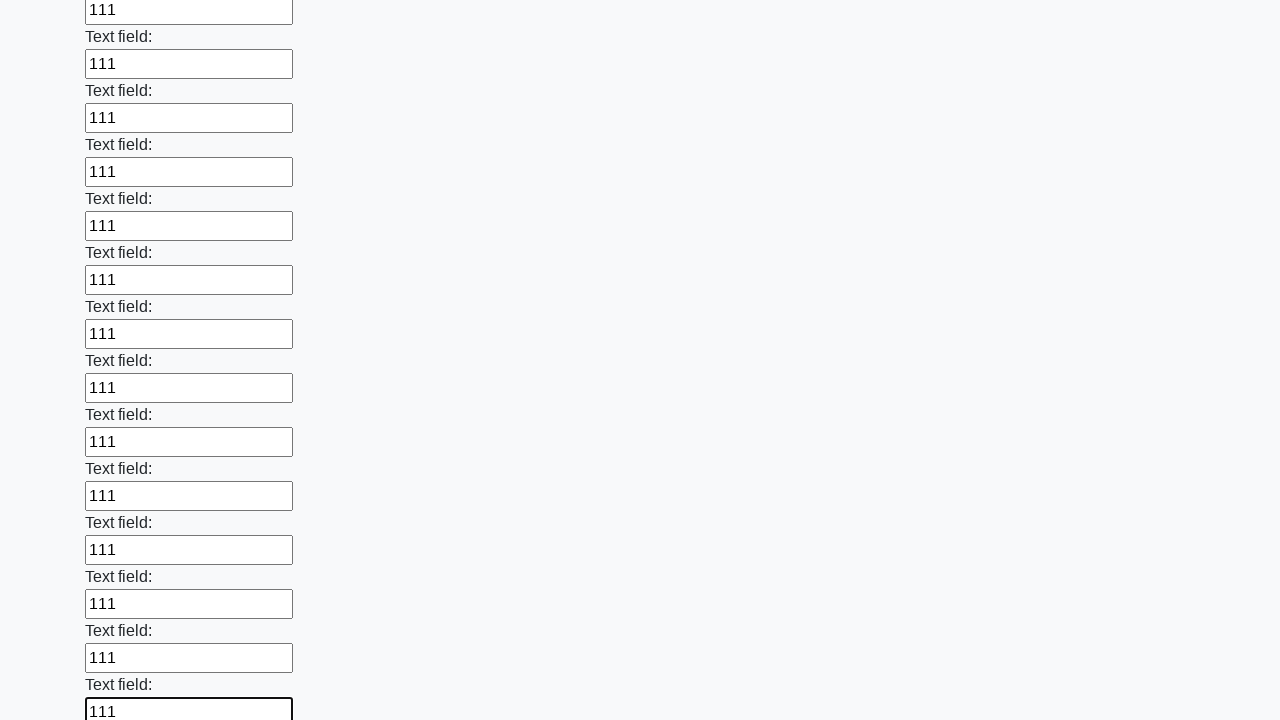

Filled input field with value '111' on input >> nth=59
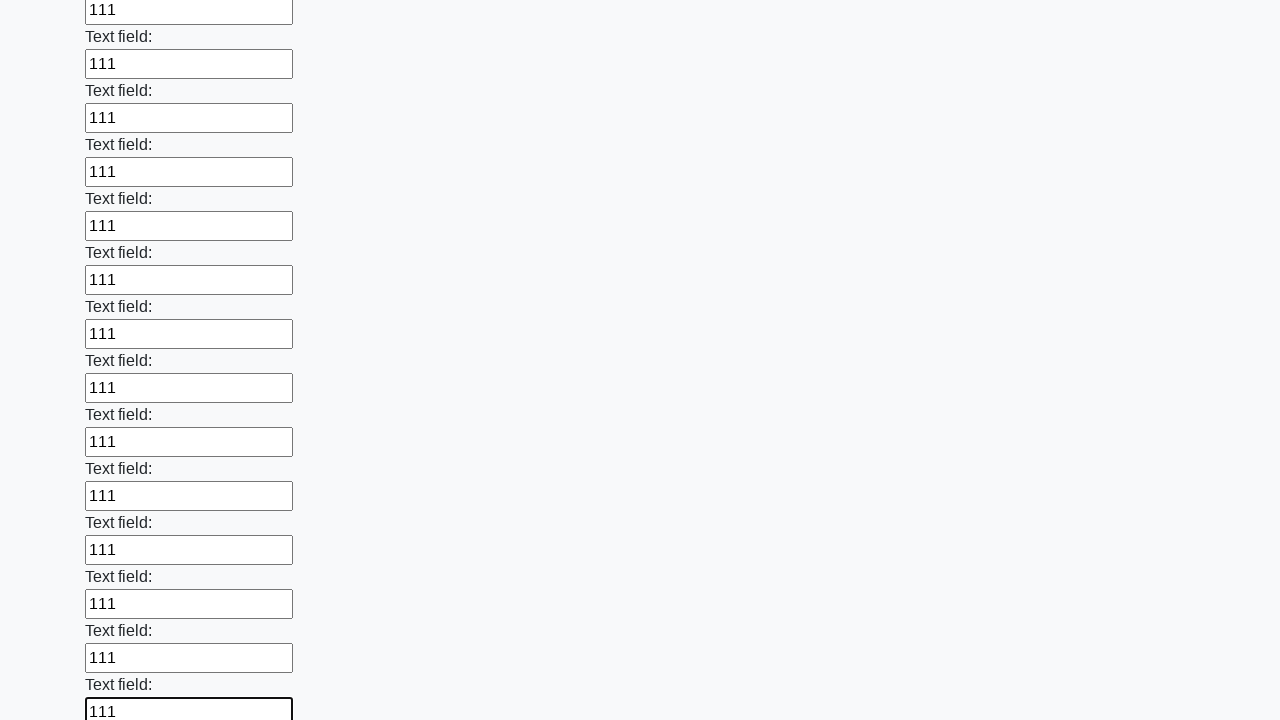

Filled input field with value '111' on input >> nth=60
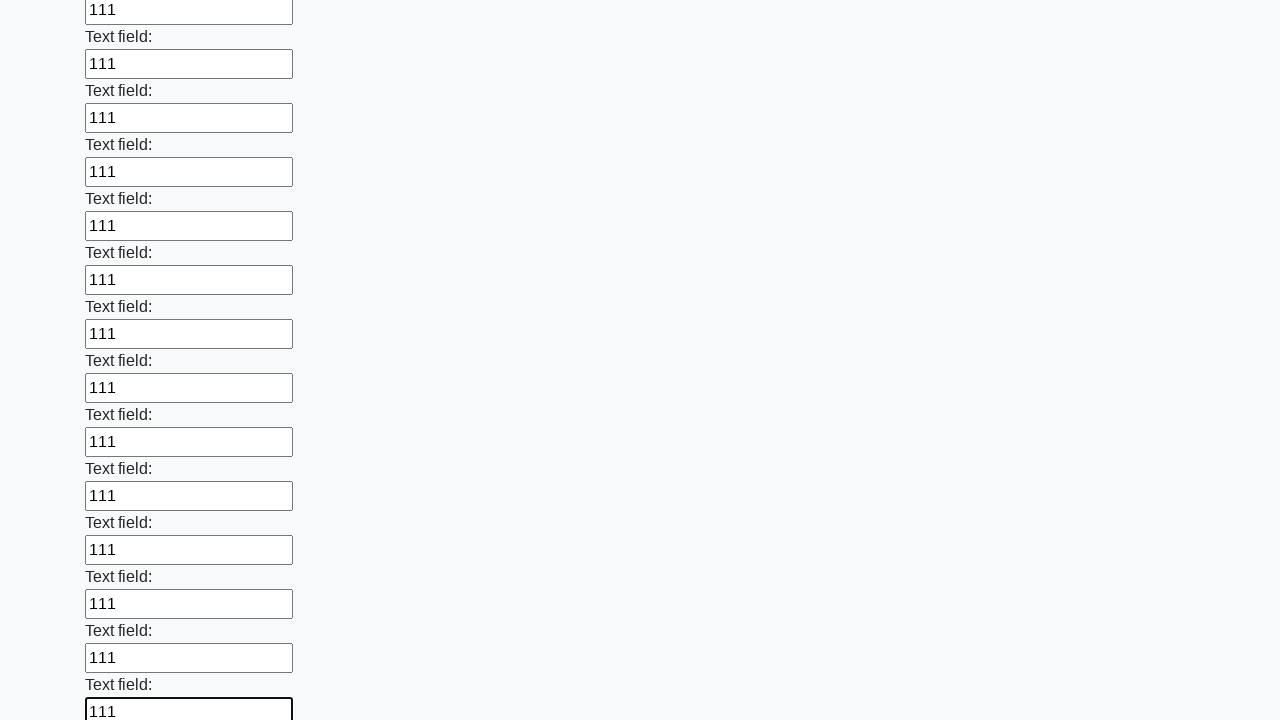

Filled input field with value '111' on input >> nth=61
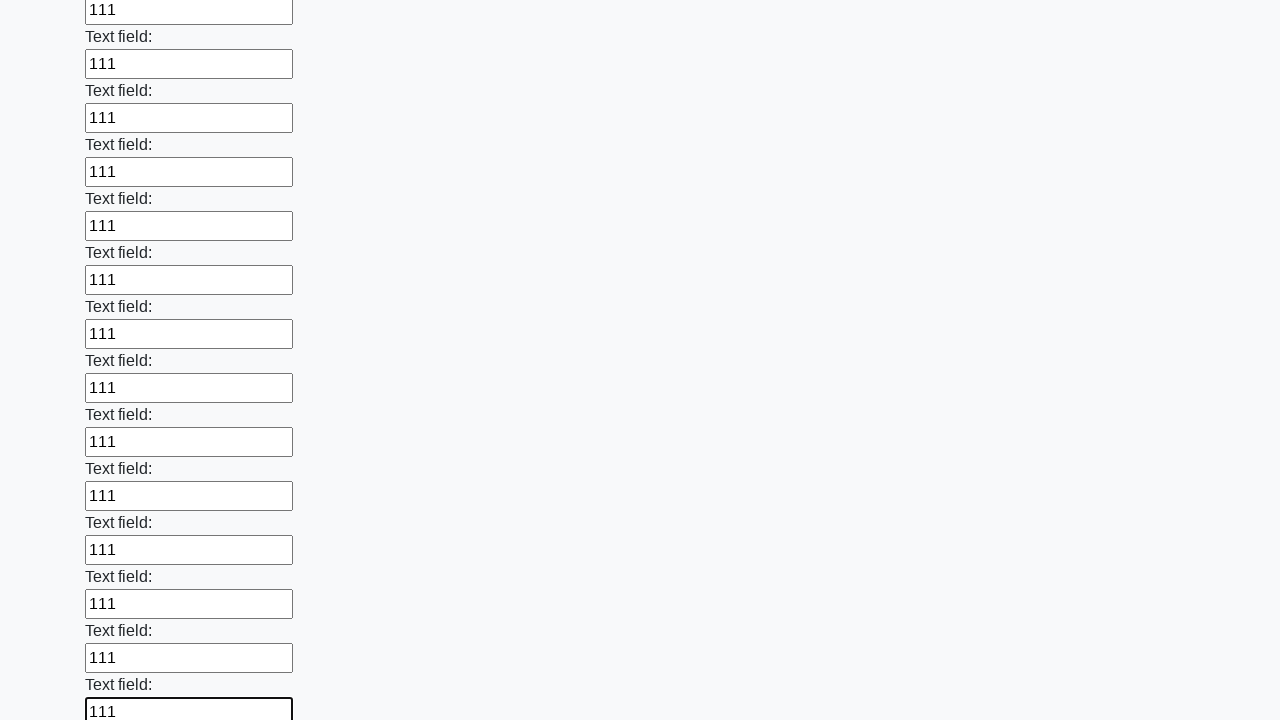

Filled input field with value '111' on input >> nth=62
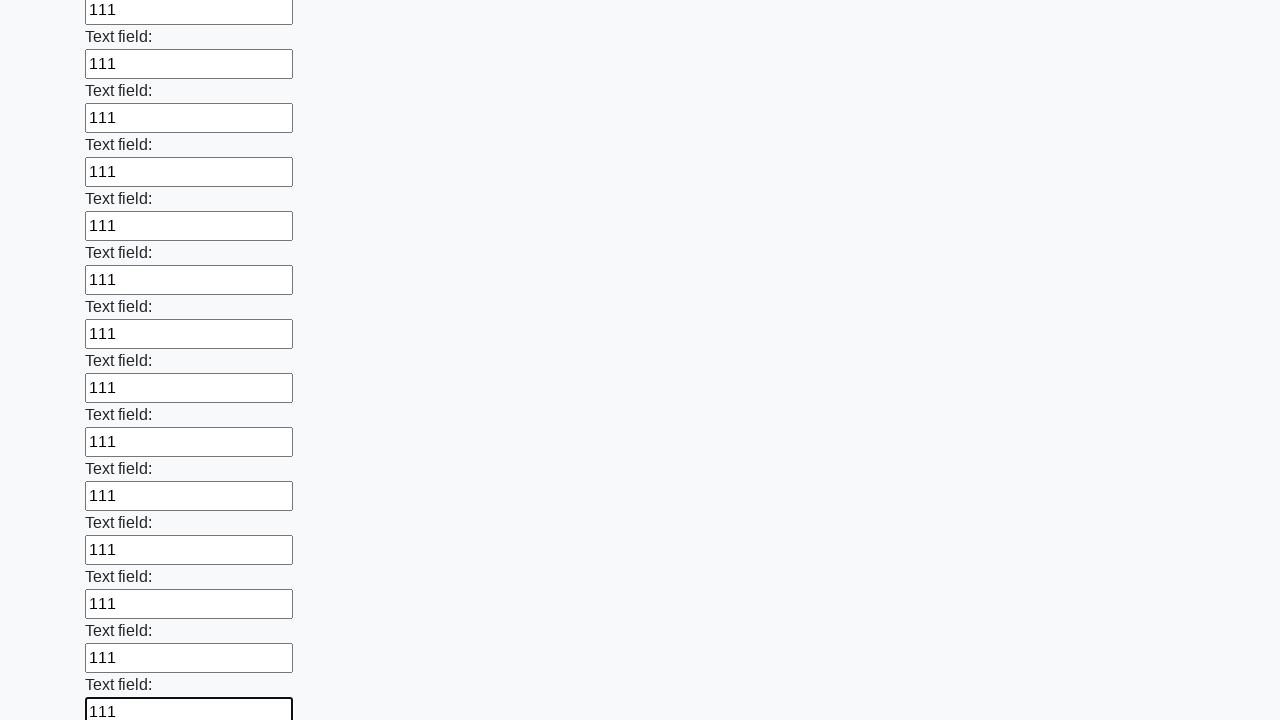

Filled input field with value '111' on input >> nth=63
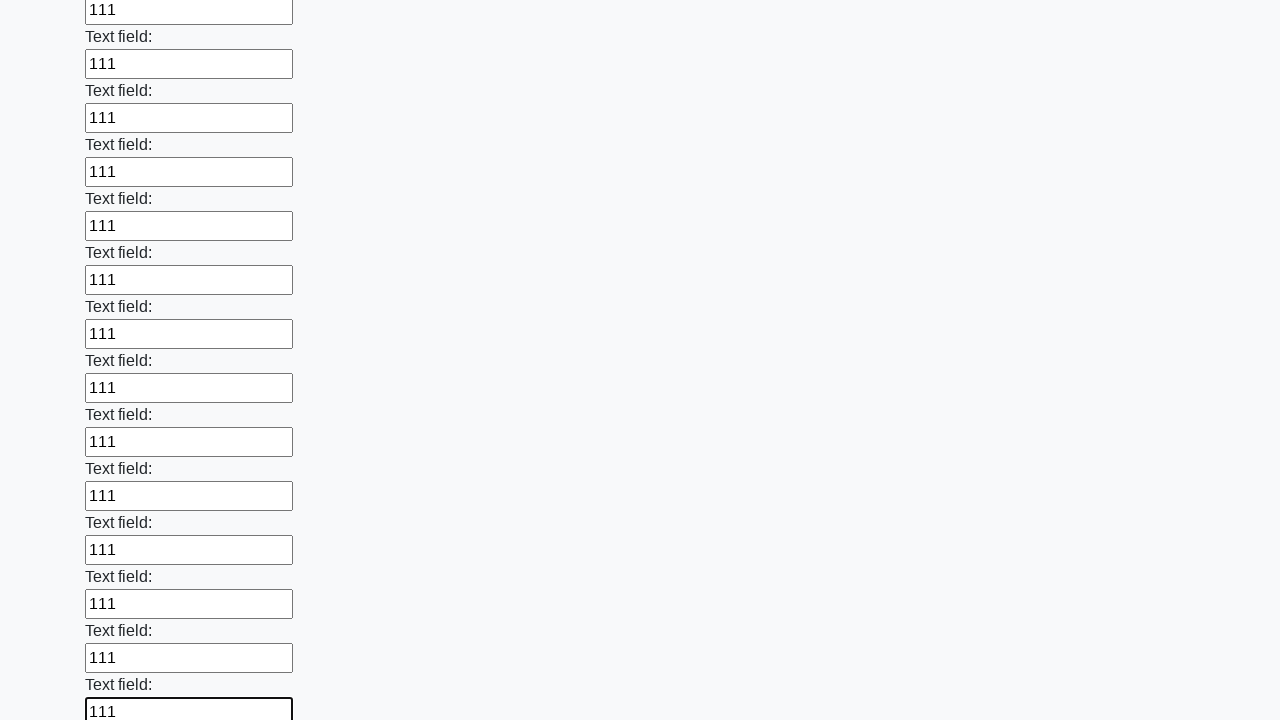

Filled input field with value '111' on input >> nth=64
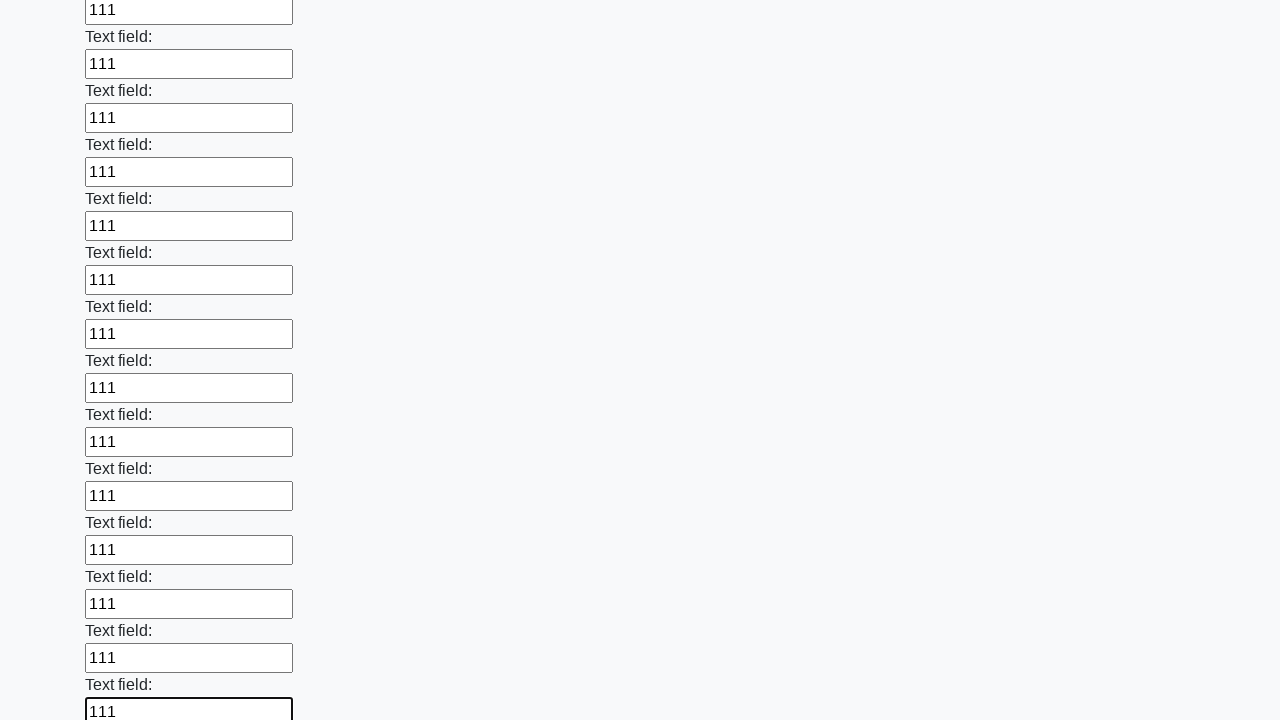

Filled input field with value '111' on input >> nth=65
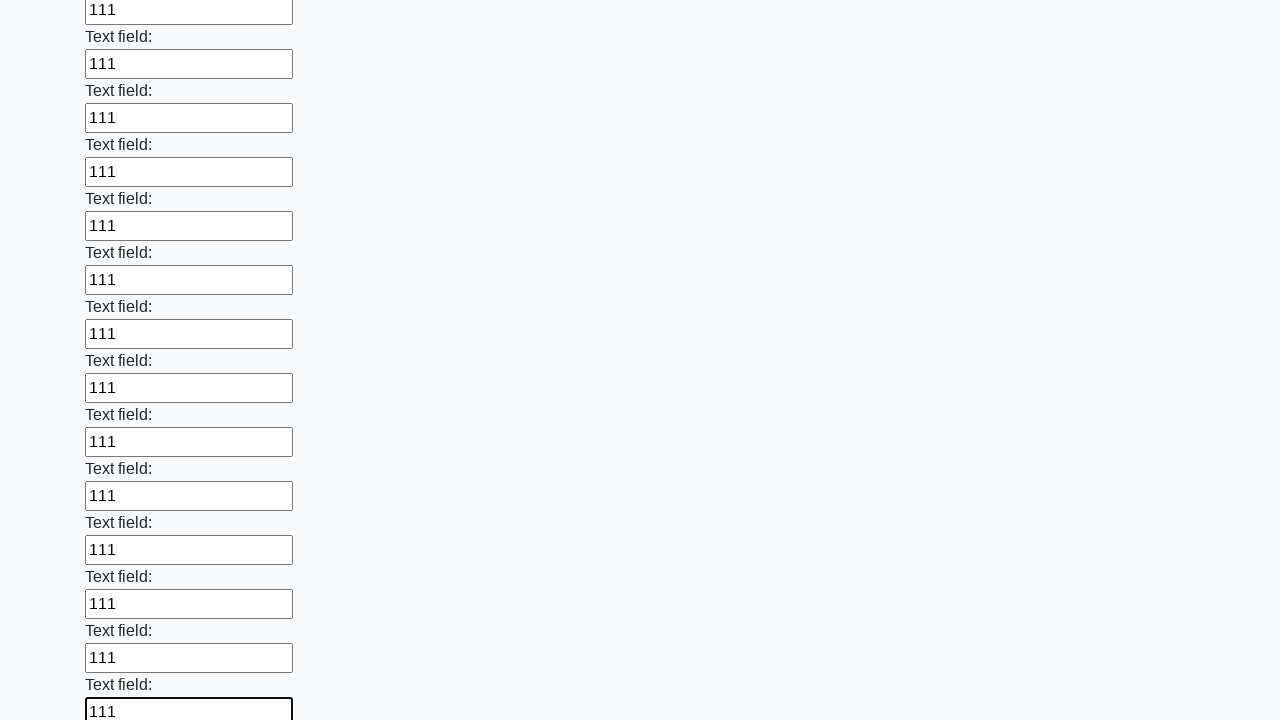

Filled input field with value '111' on input >> nth=66
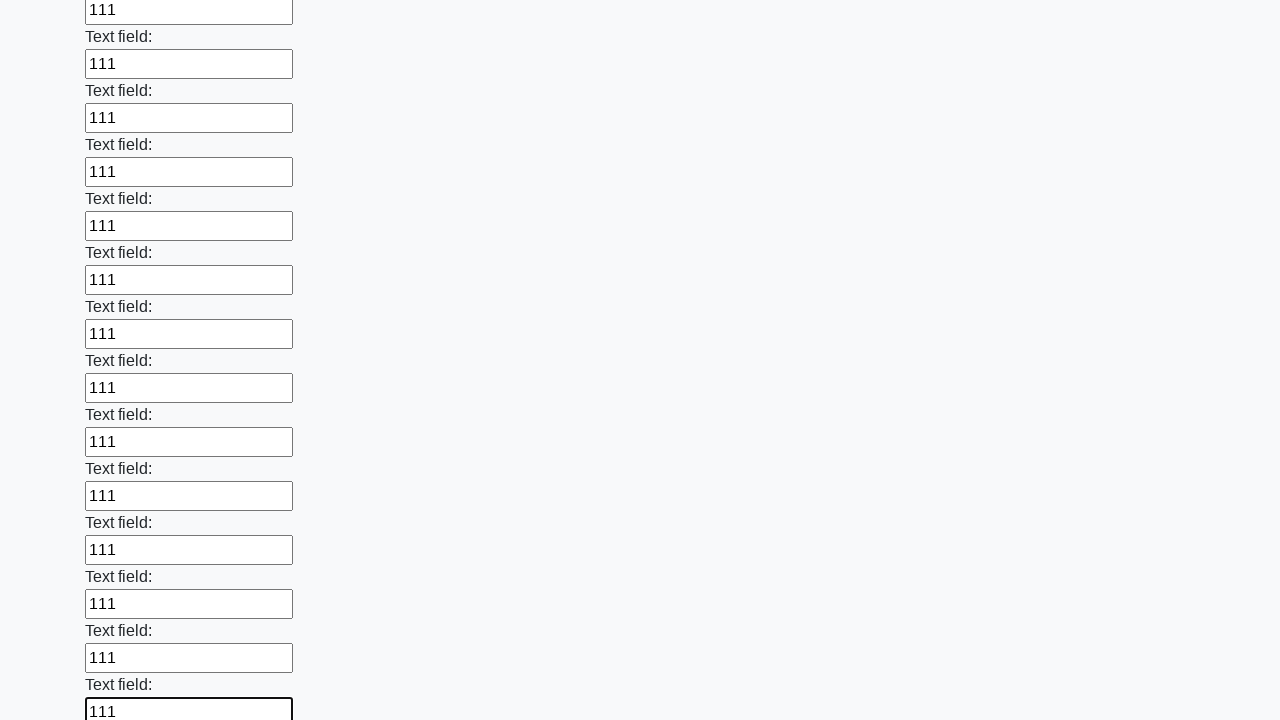

Filled input field with value '111' on input >> nth=67
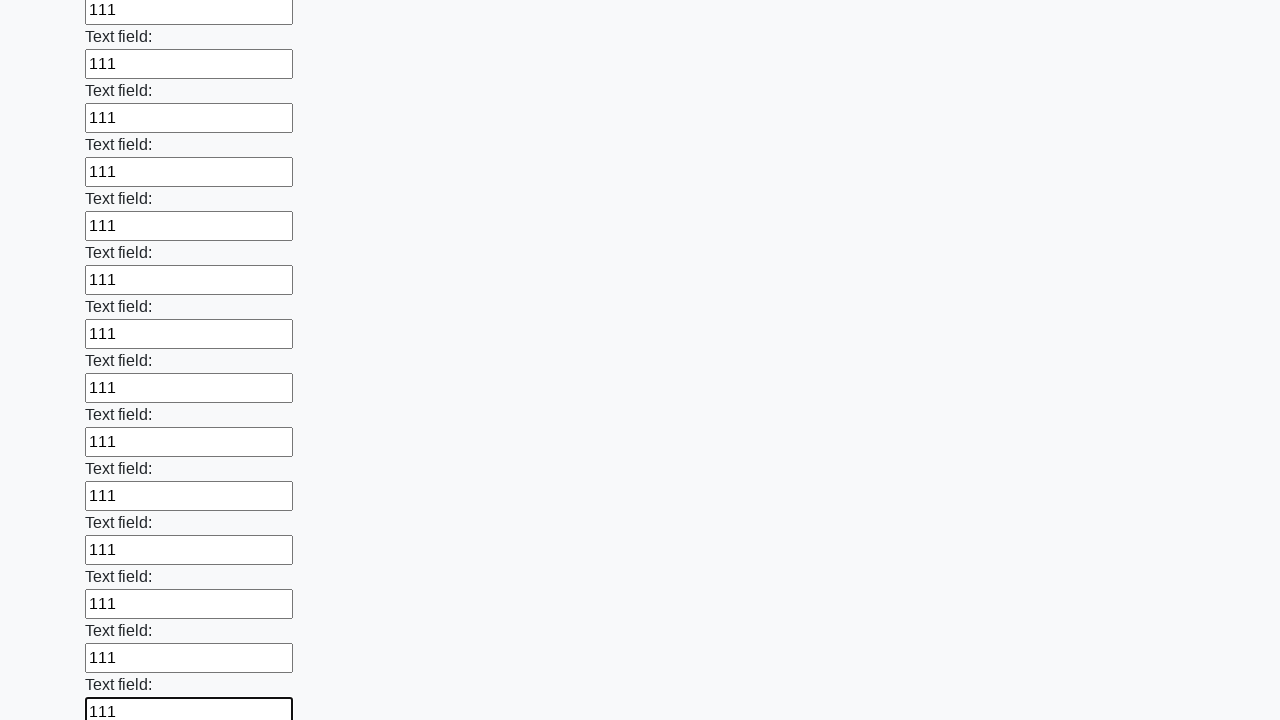

Filled input field with value '111' on input >> nth=68
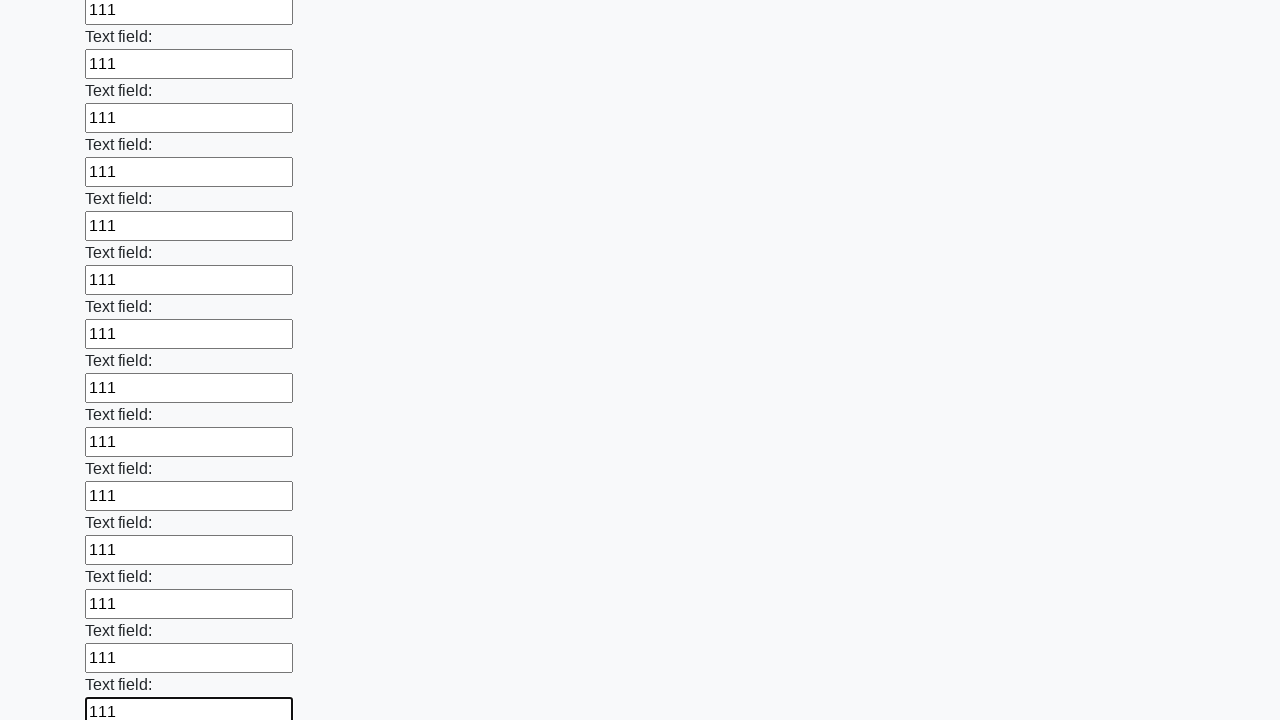

Filled input field with value '111' on input >> nth=69
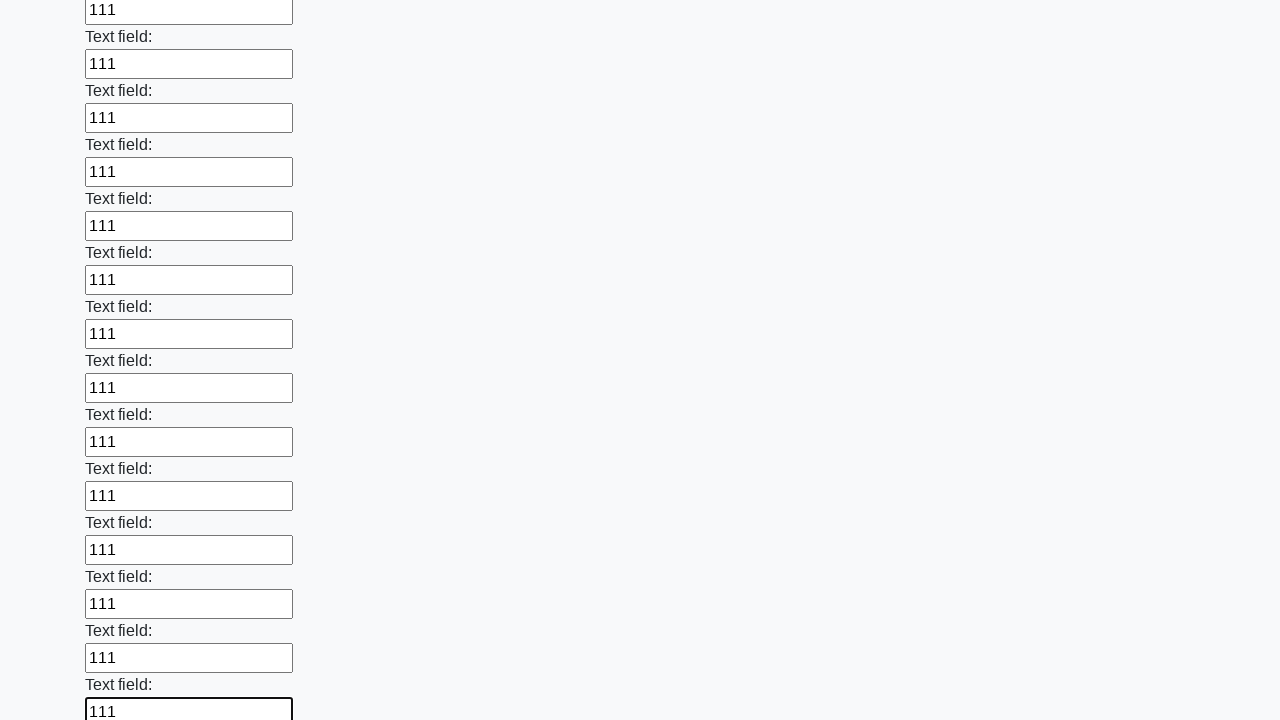

Filled input field with value '111' on input >> nth=70
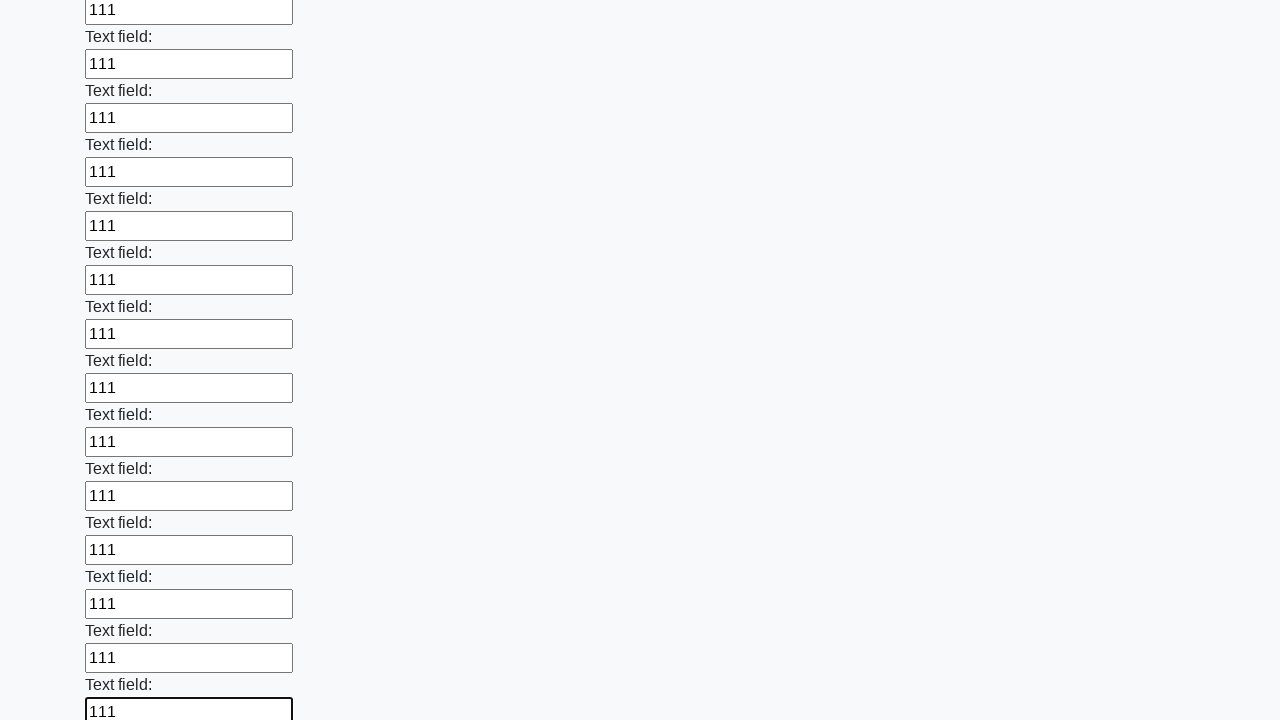

Filled input field with value '111' on input >> nth=71
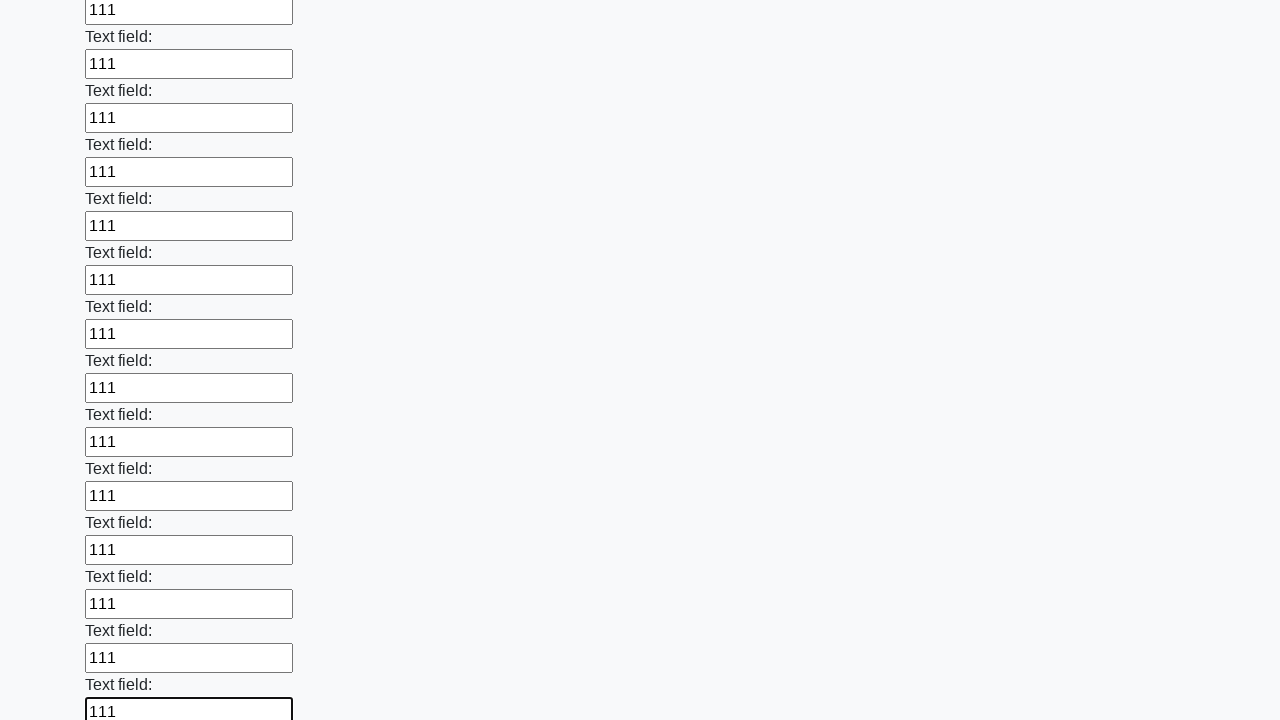

Filled input field with value '111' on input >> nth=72
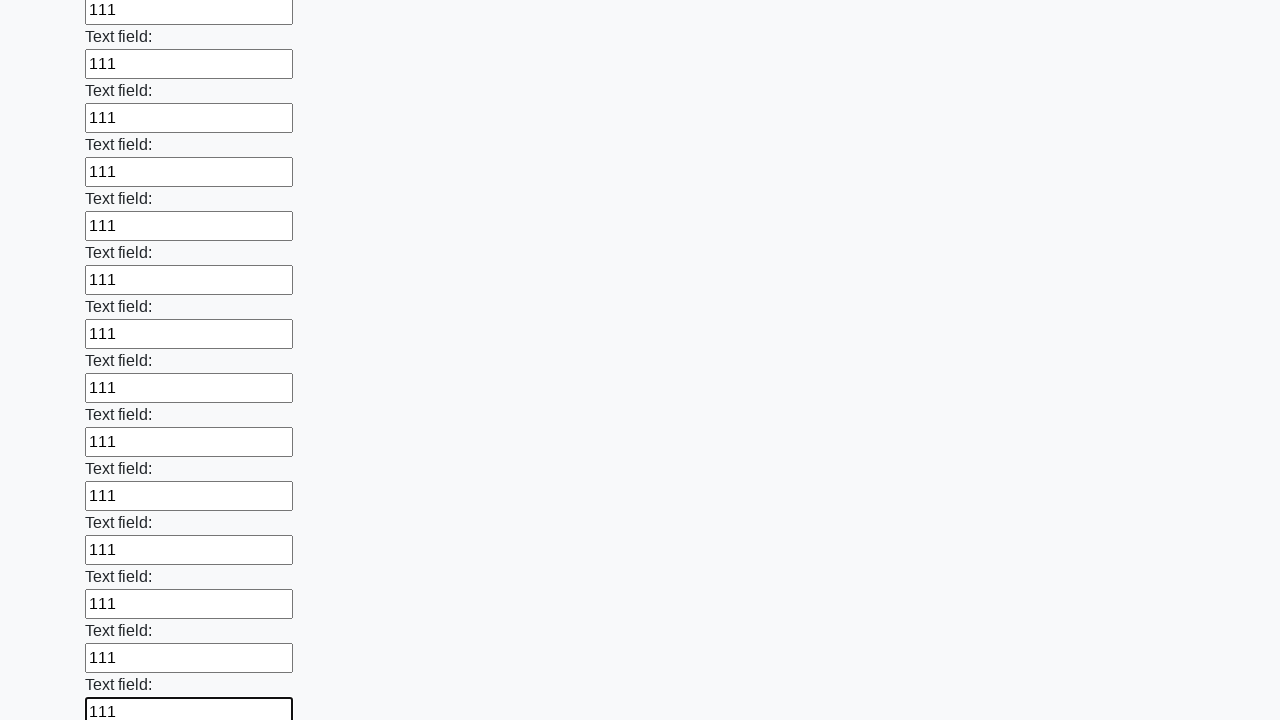

Filled input field with value '111' on input >> nth=73
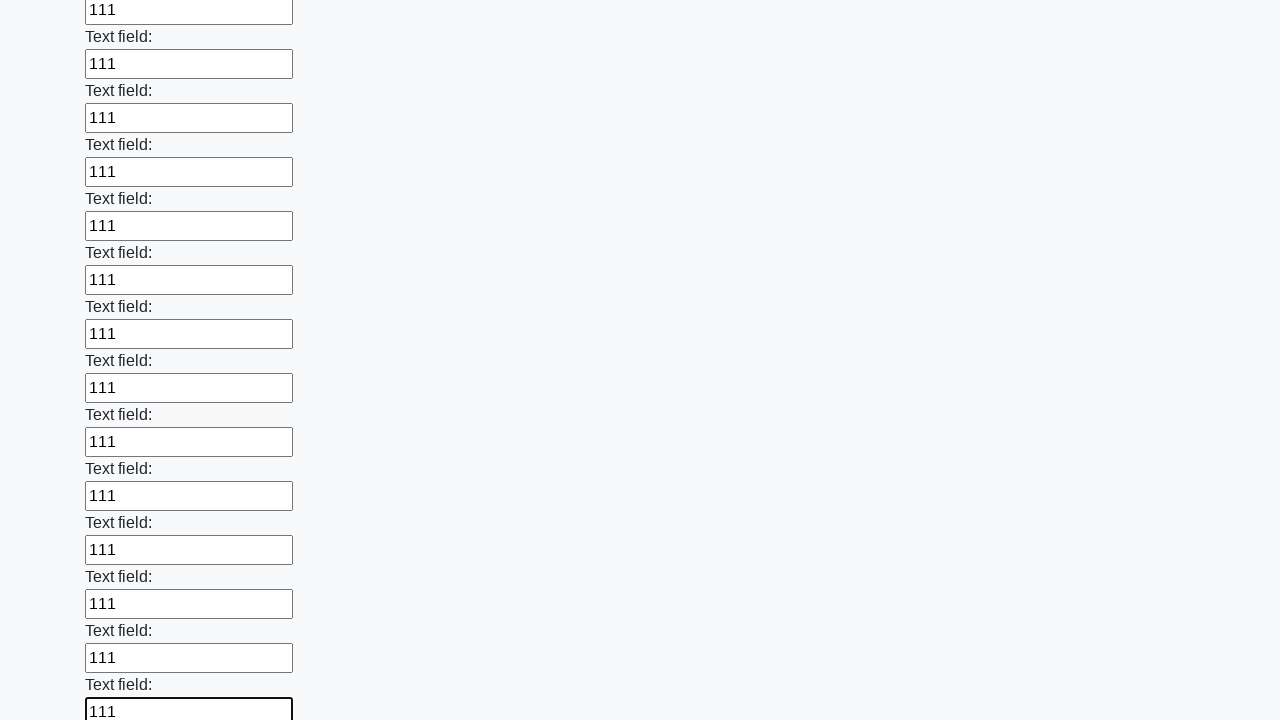

Filled input field with value '111' on input >> nth=74
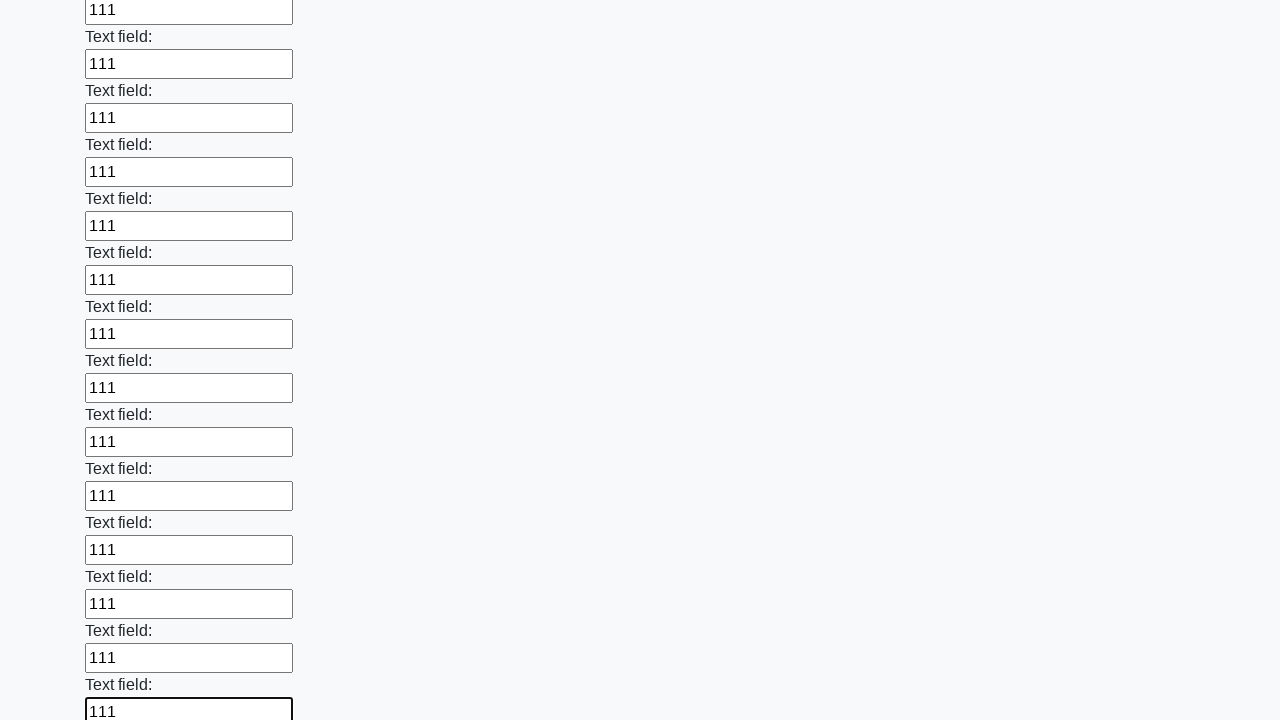

Filled input field with value '111' on input >> nth=75
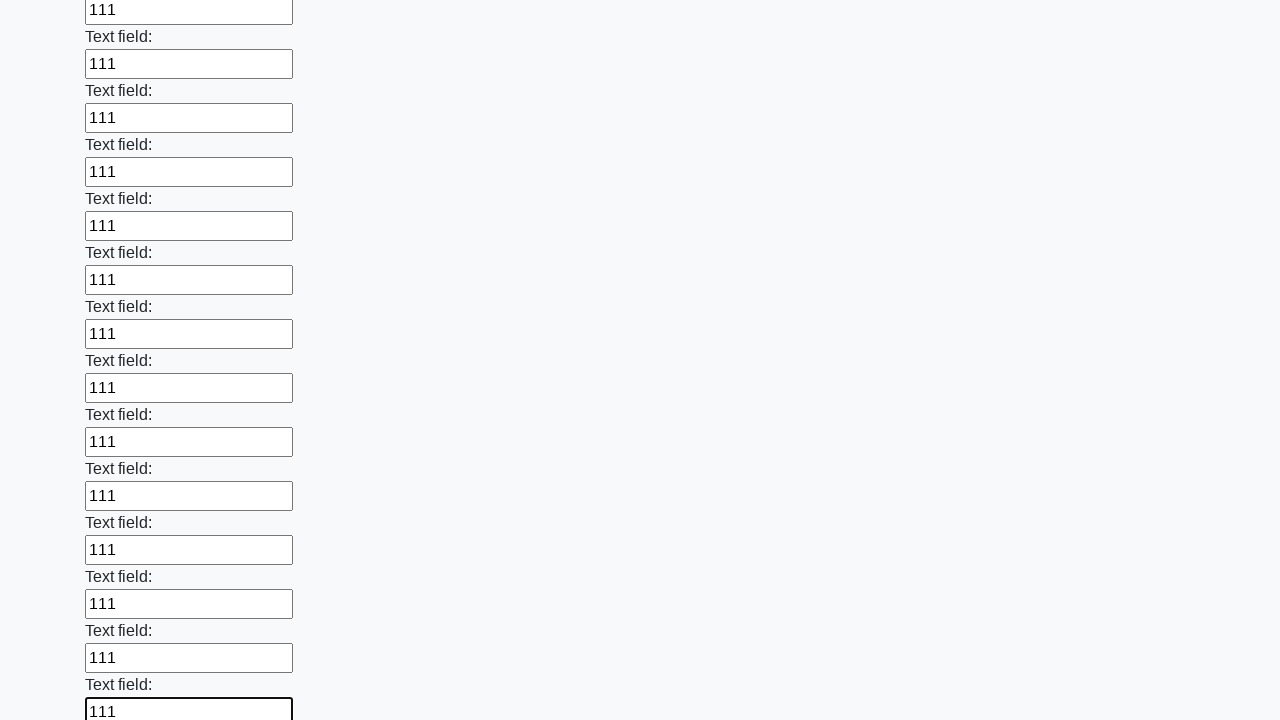

Filled input field with value '111' on input >> nth=76
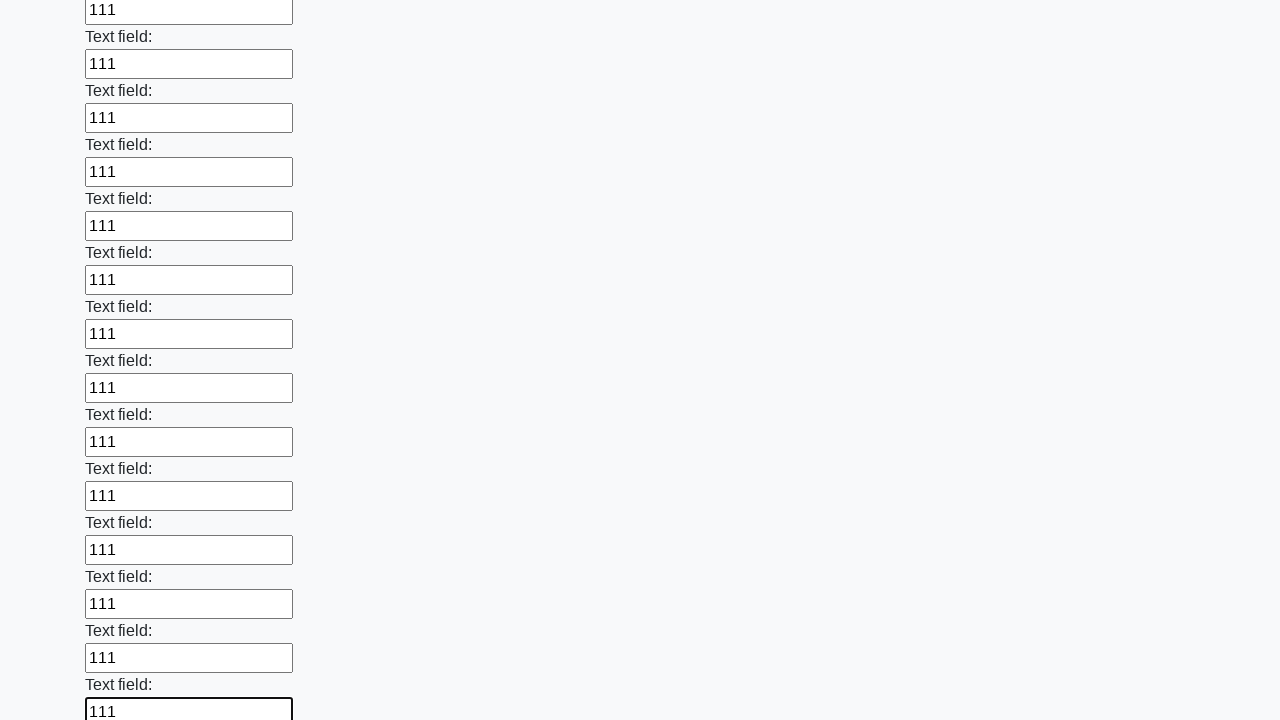

Filled input field with value '111' on input >> nth=77
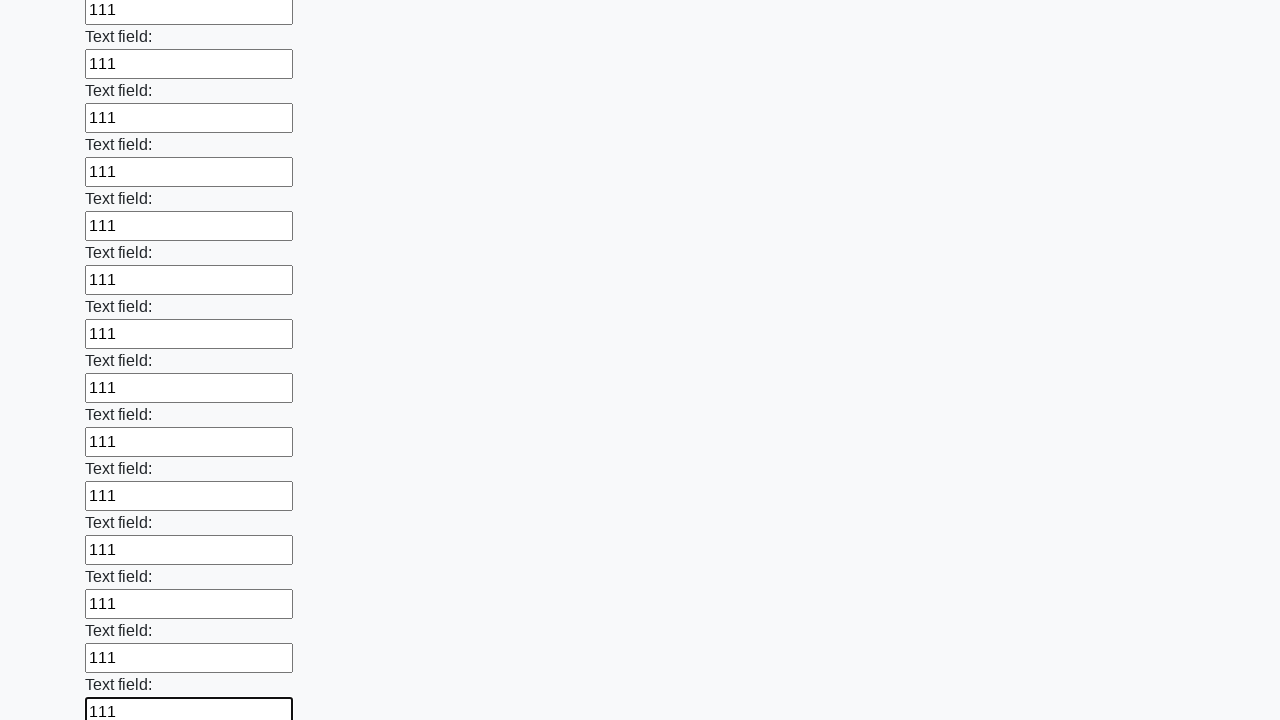

Filled input field with value '111' on input >> nth=78
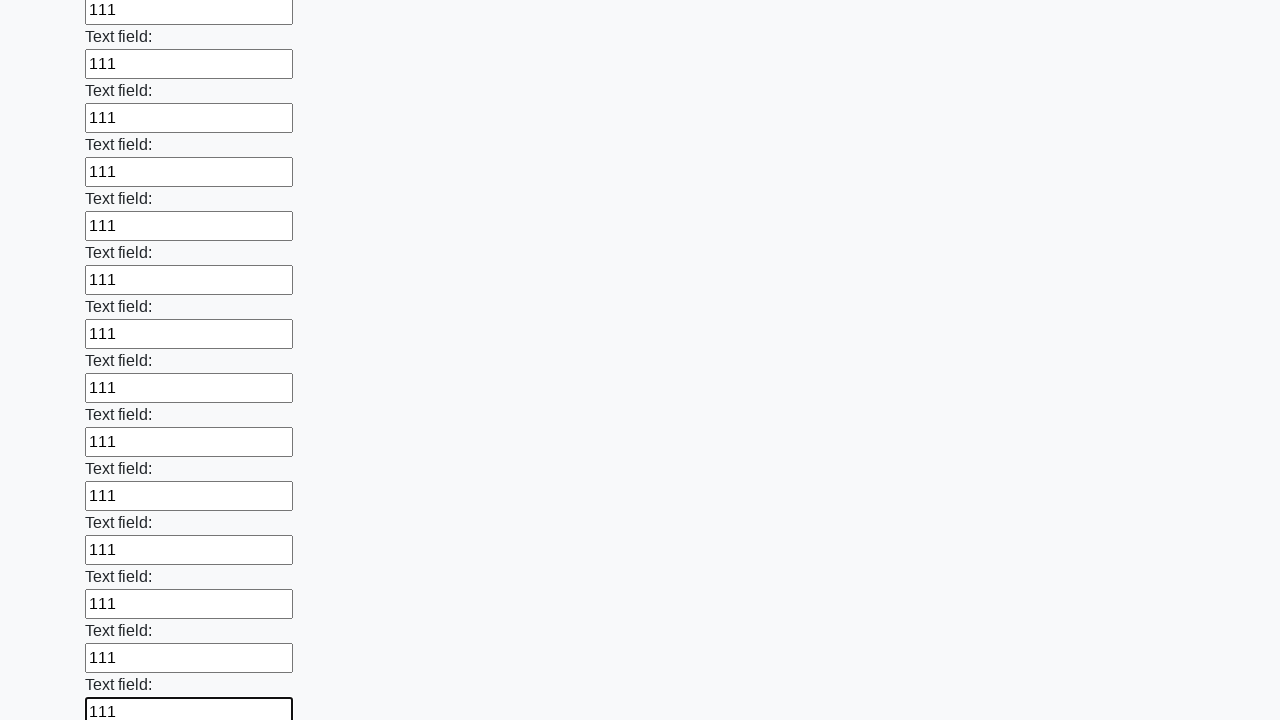

Filled input field with value '111' on input >> nth=79
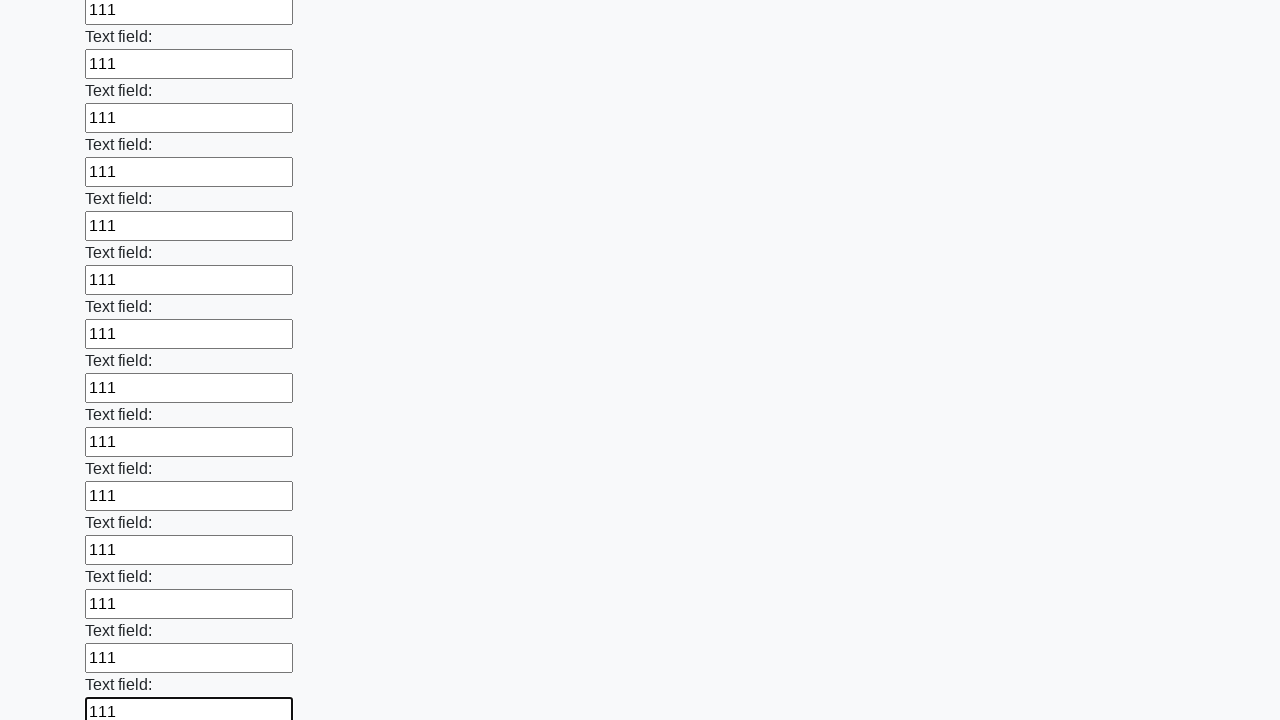

Filled input field with value '111' on input >> nth=80
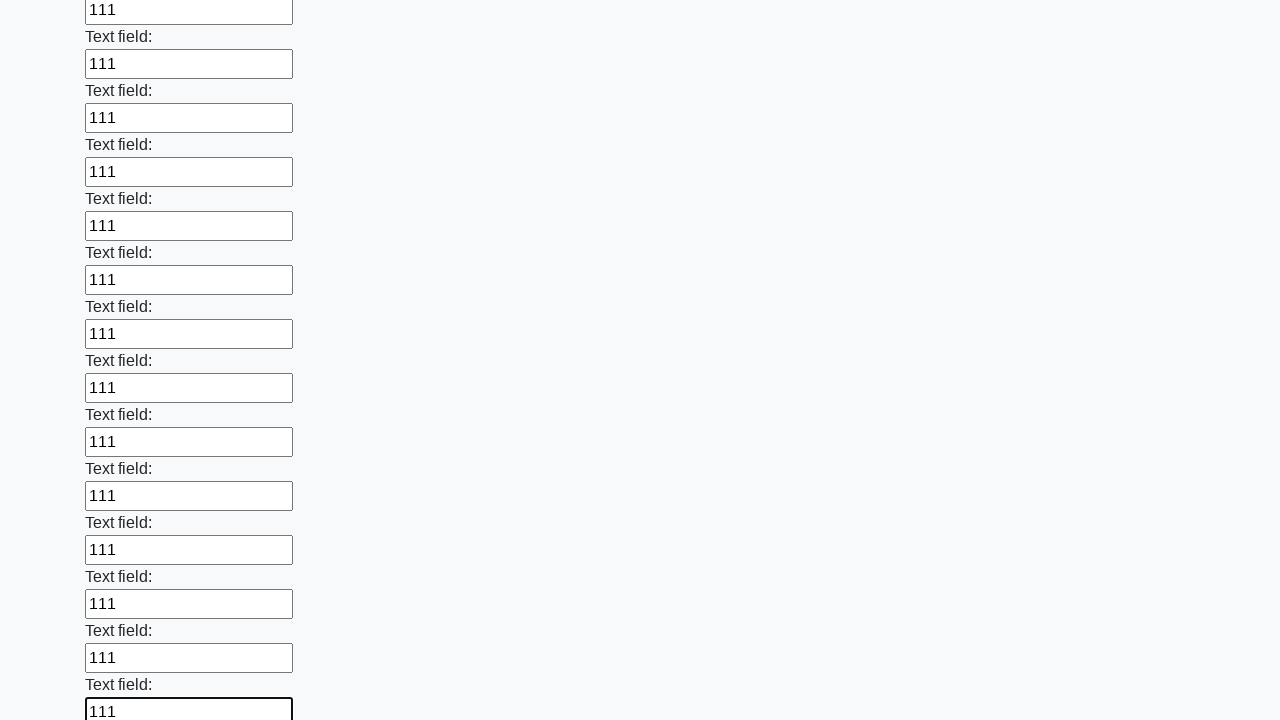

Filled input field with value '111' on input >> nth=81
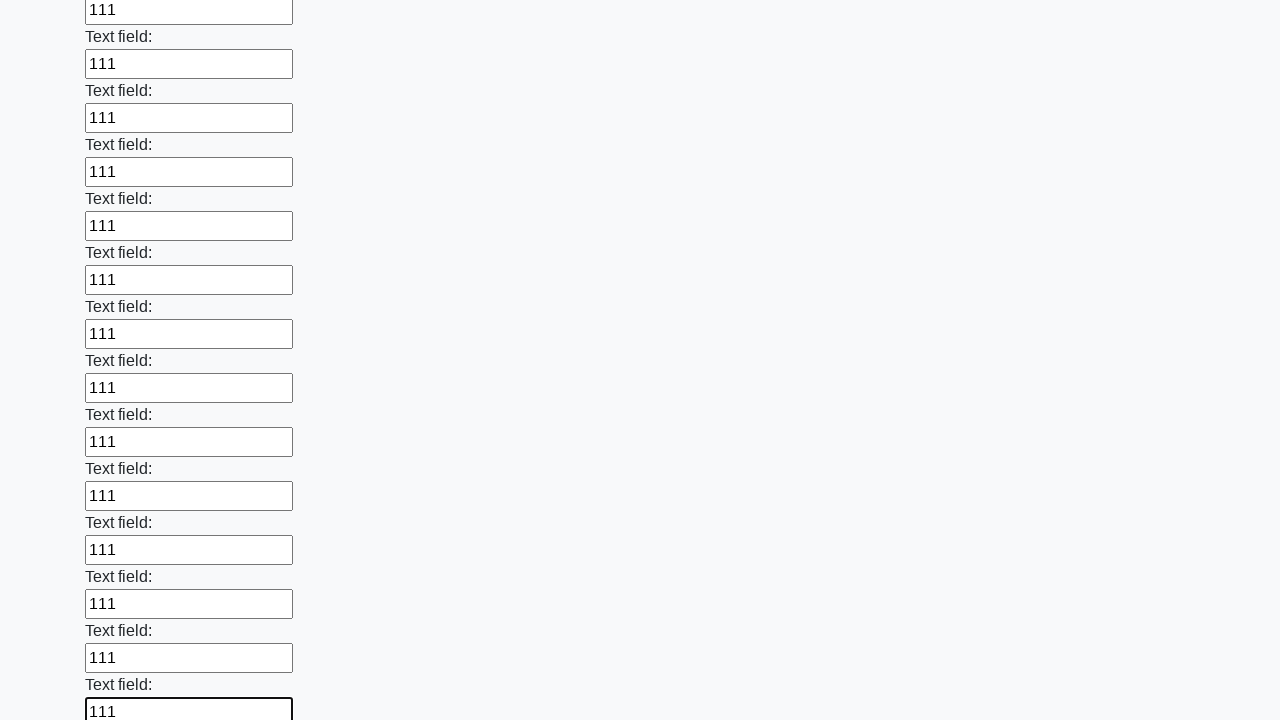

Filled input field with value '111' on input >> nth=82
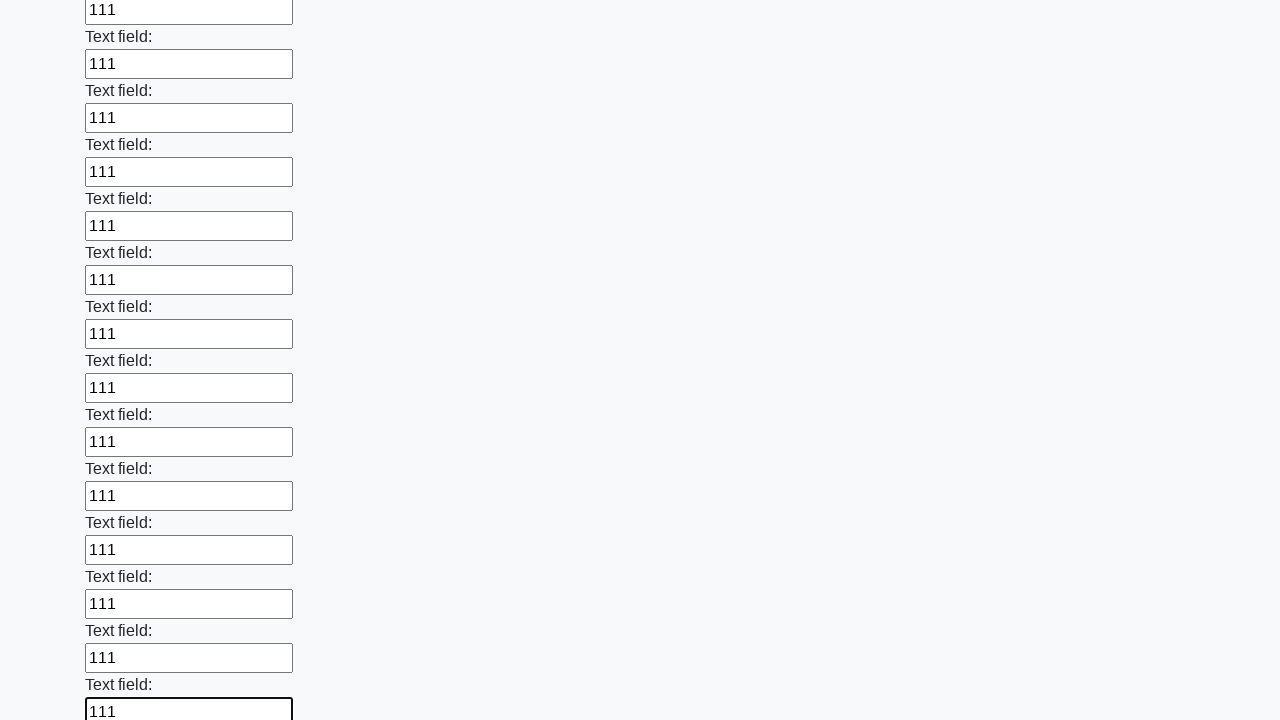

Filled input field with value '111' on input >> nth=83
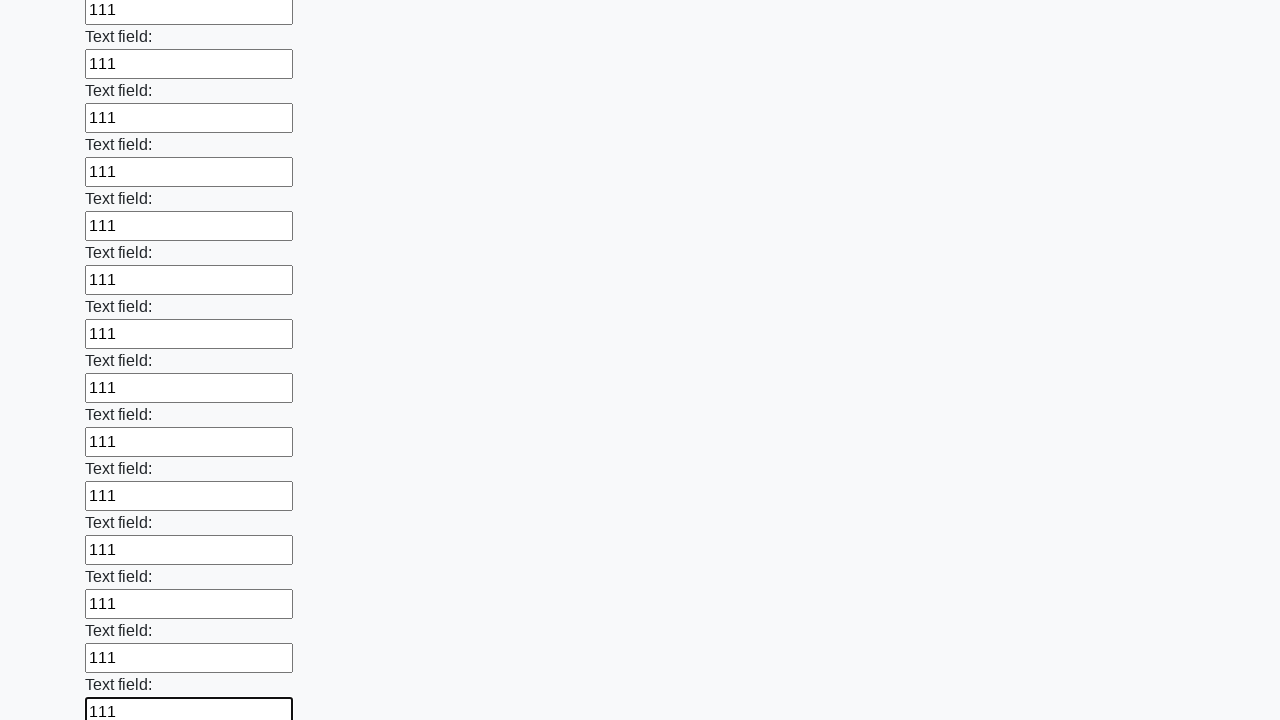

Filled input field with value '111' on input >> nth=84
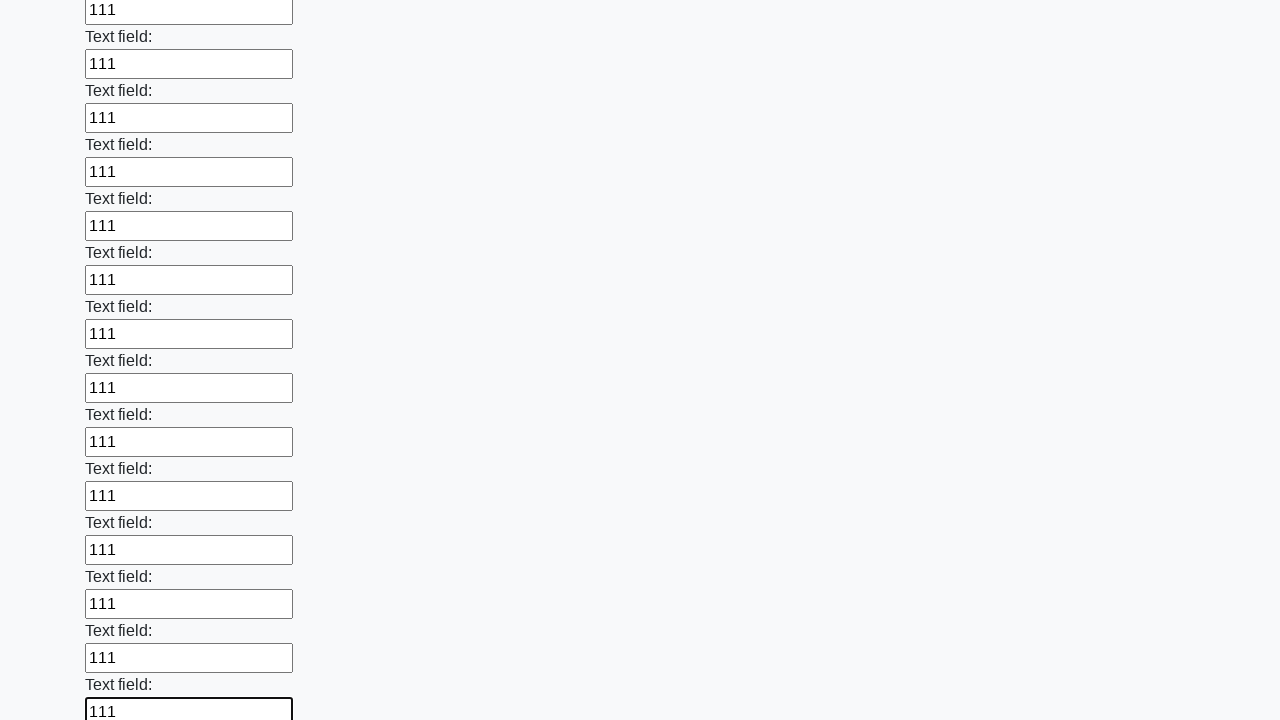

Filled input field with value '111' on input >> nth=85
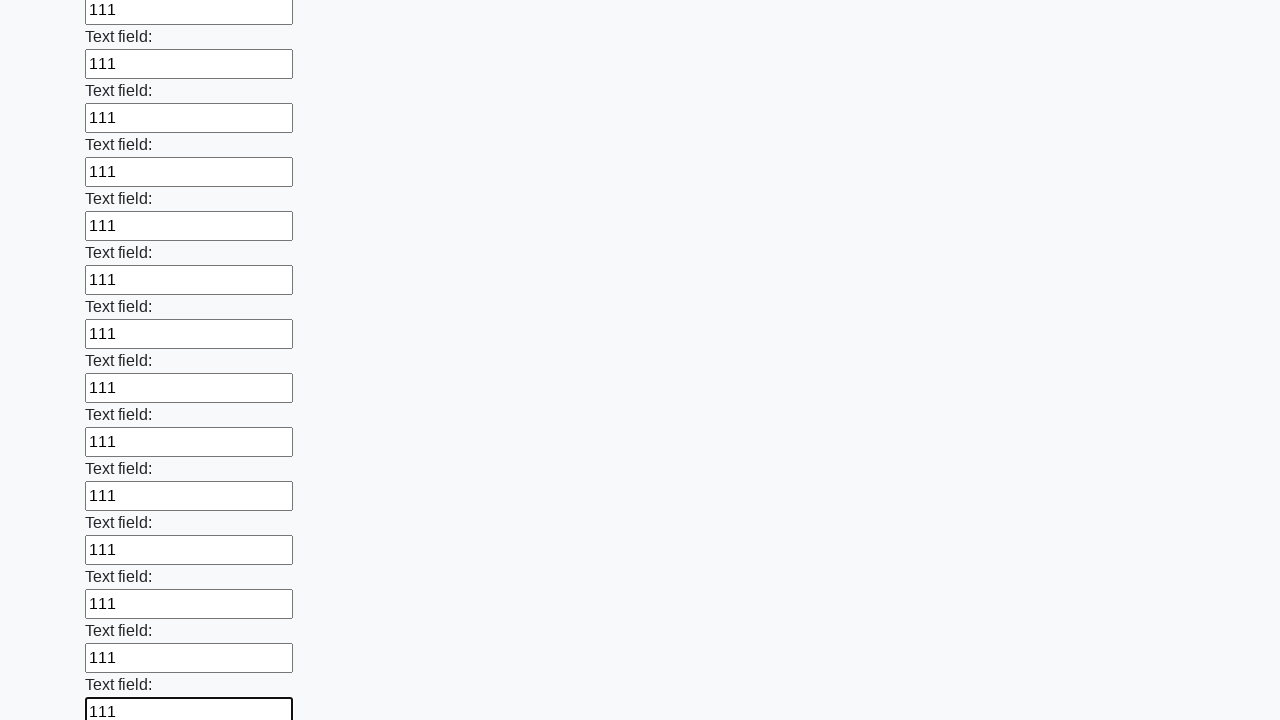

Filled input field with value '111' on input >> nth=86
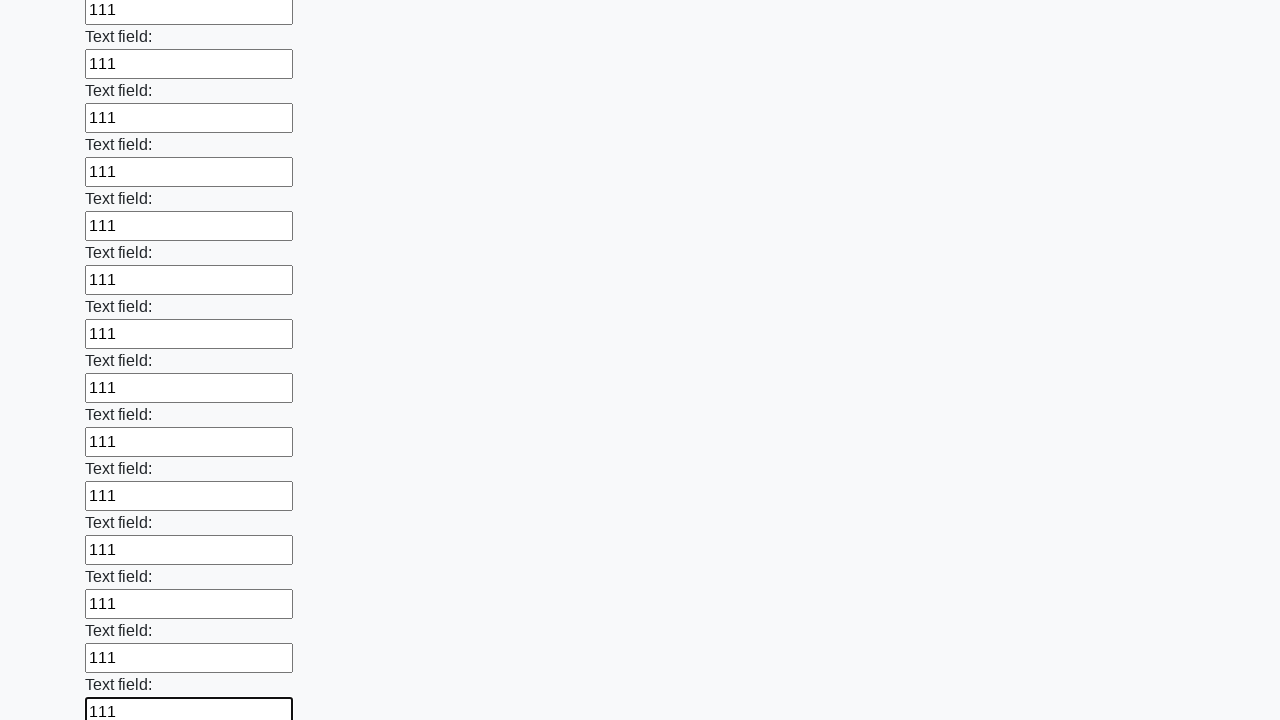

Filled input field with value '111' on input >> nth=87
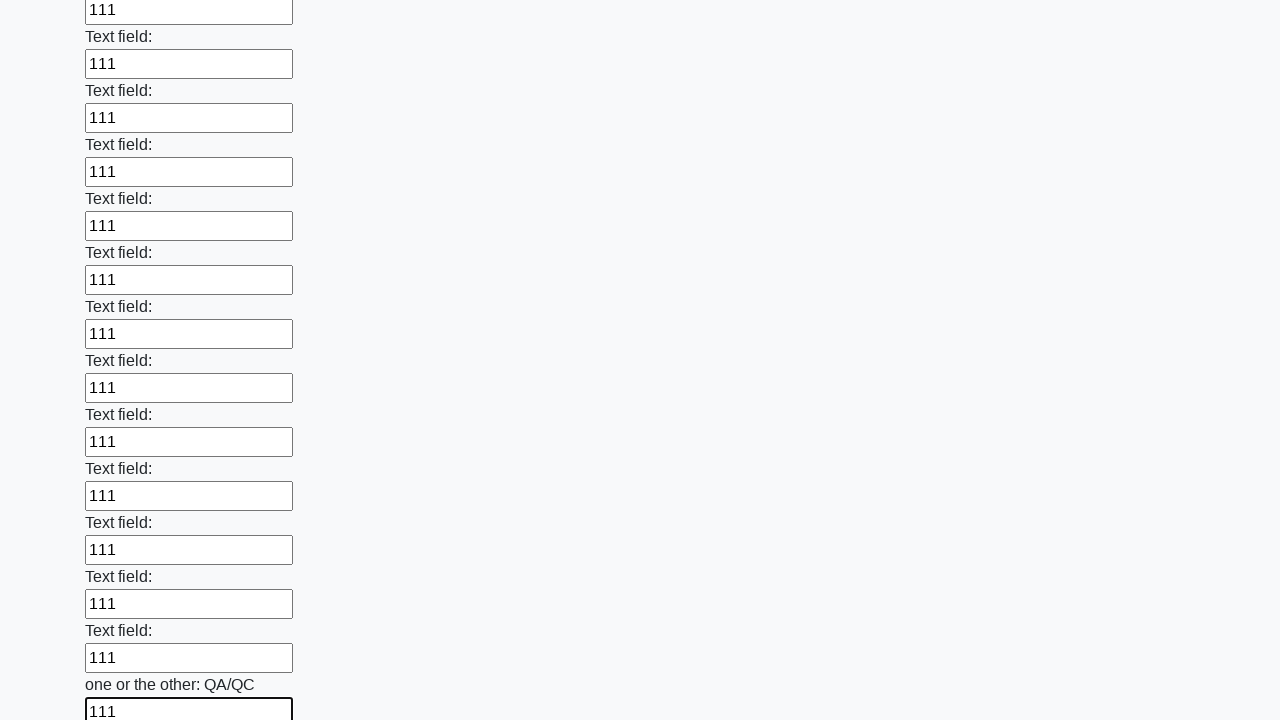

Filled input field with value '111' on input >> nth=88
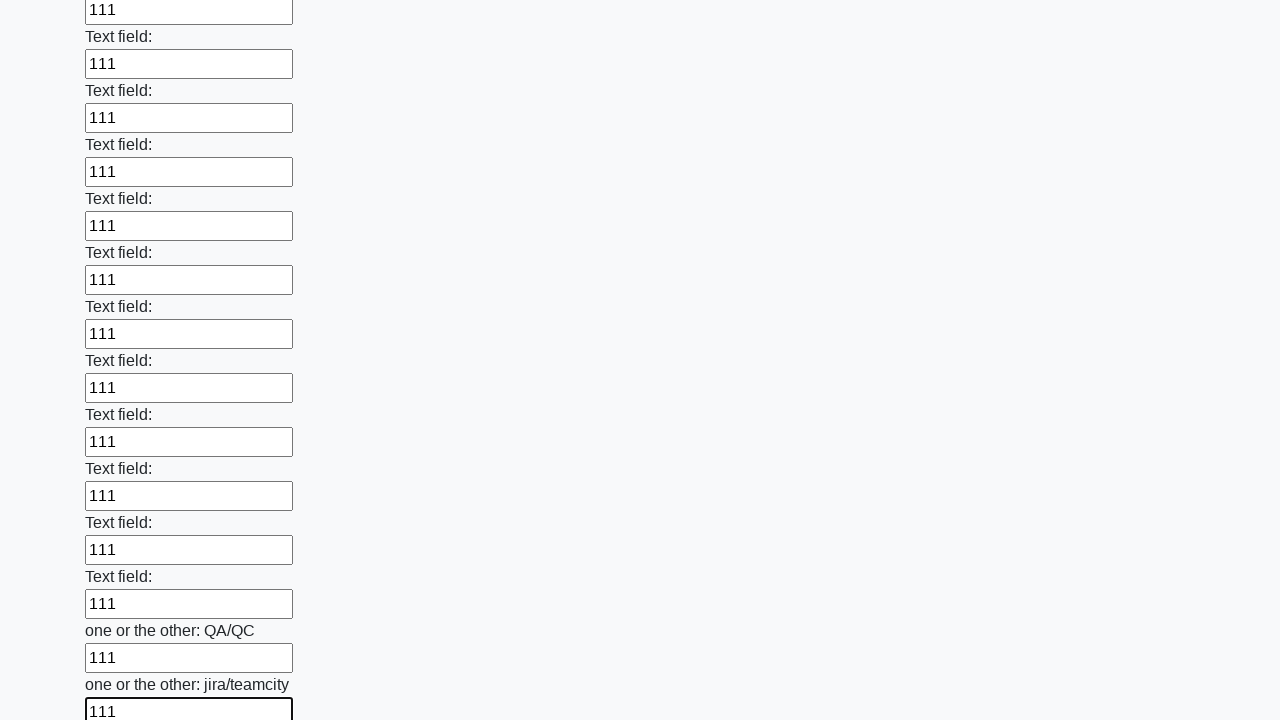

Filled input field with value '111' on input >> nth=89
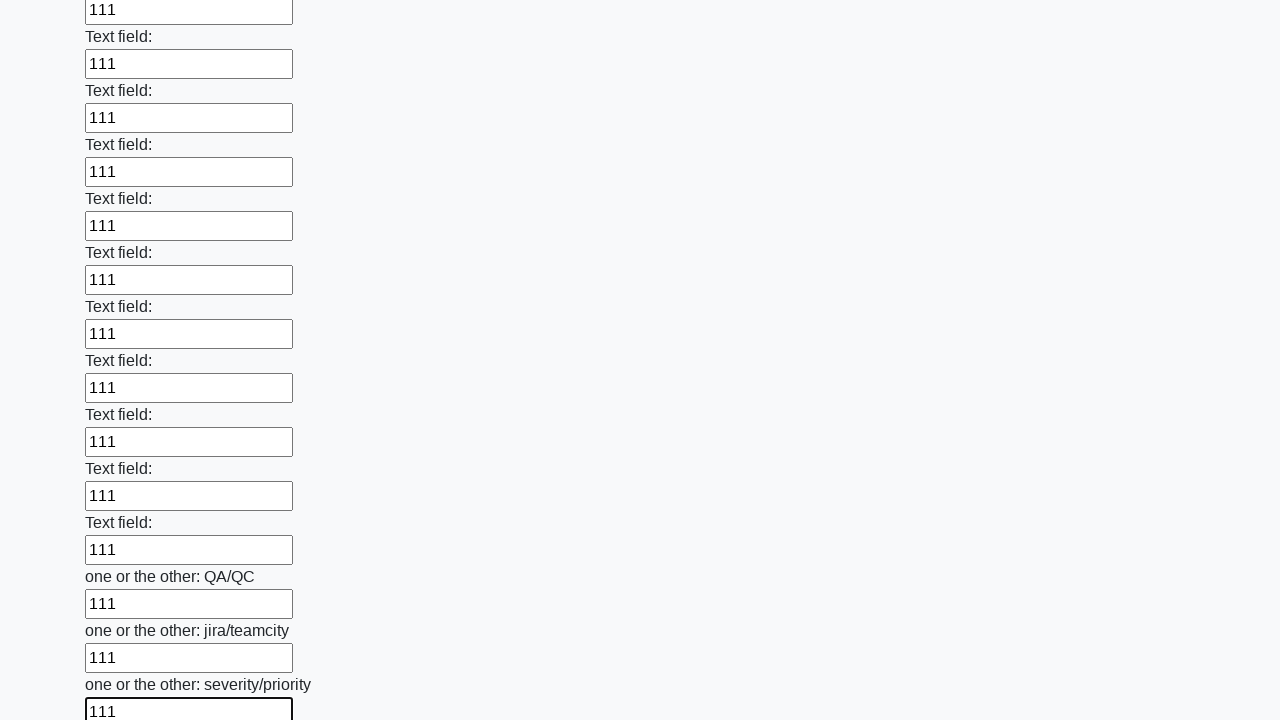

Filled input field with value '111' on input >> nth=90
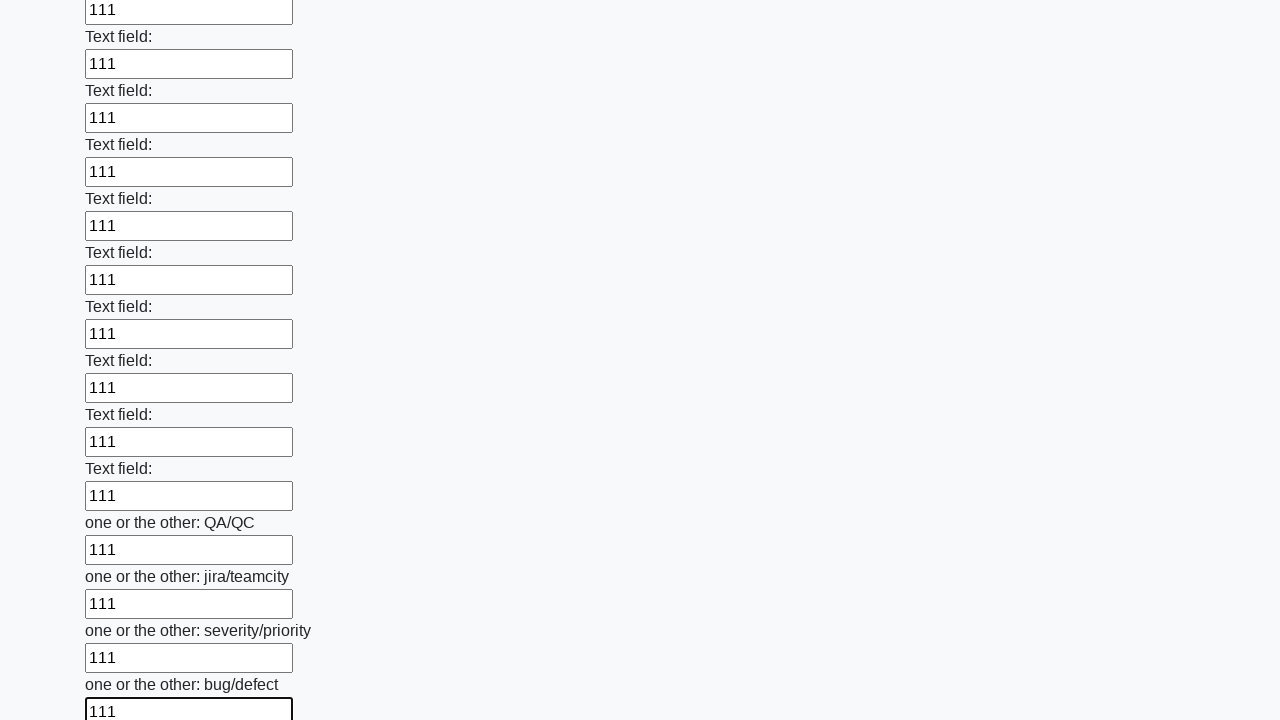

Filled input field with value '111' on input >> nth=91
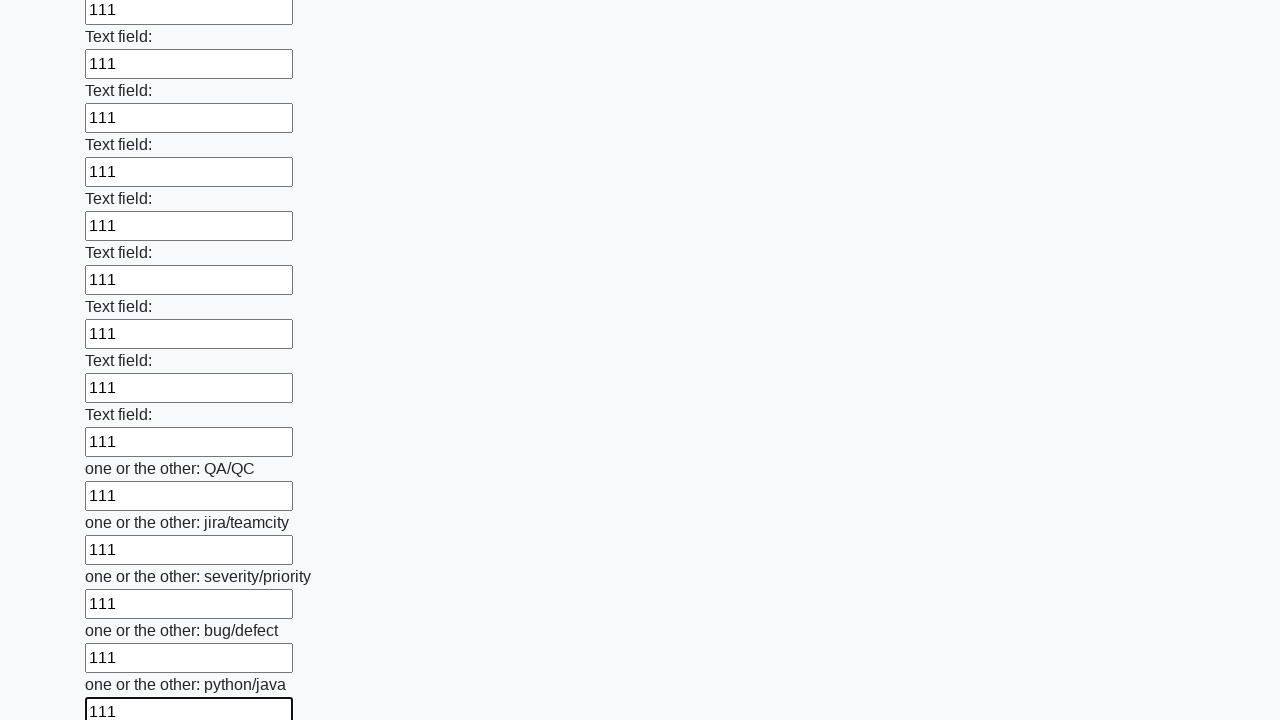

Filled input field with value '111' on input >> nth=92
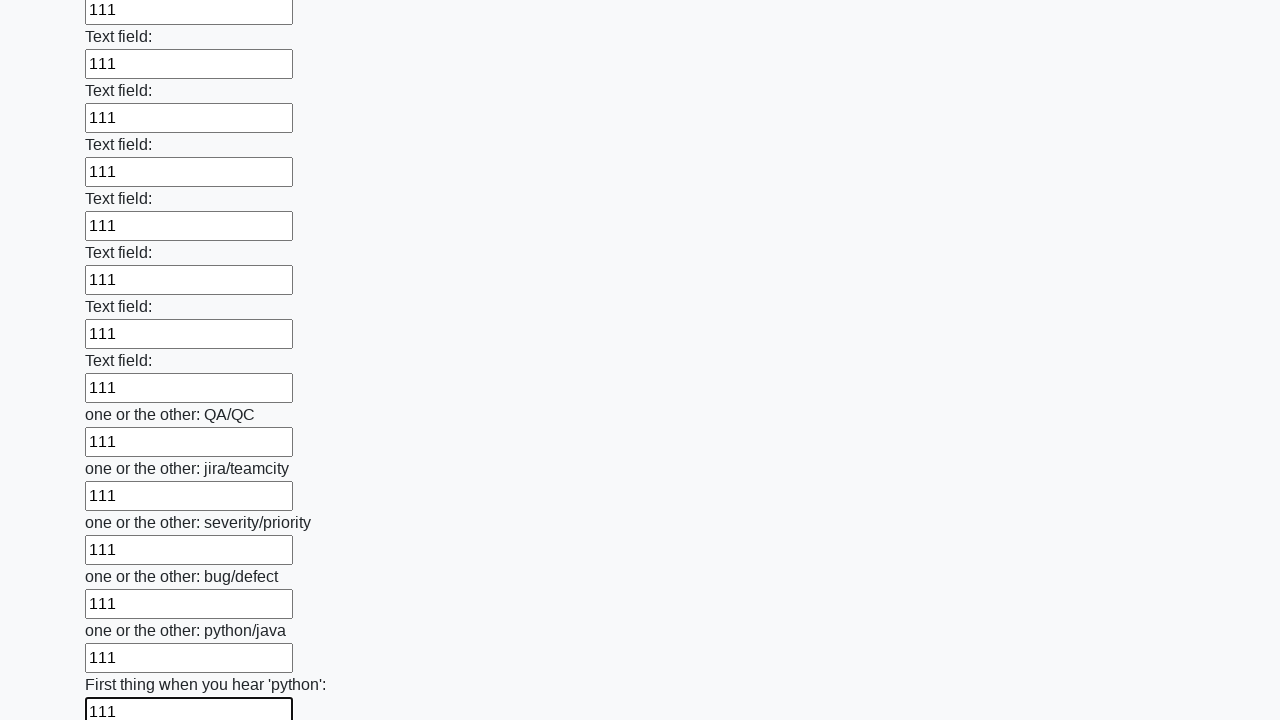

Filled input field with value '111' on input >> nth=93
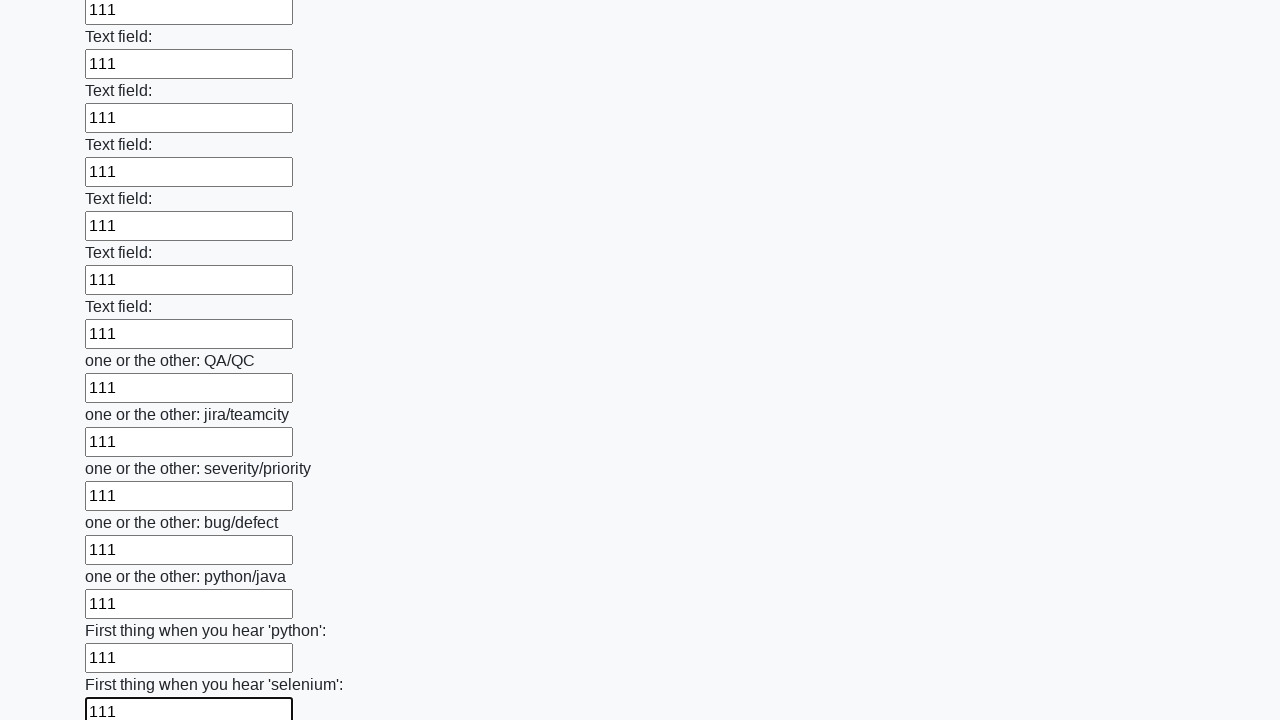

Filled input field with value '111' on input >> nth=94
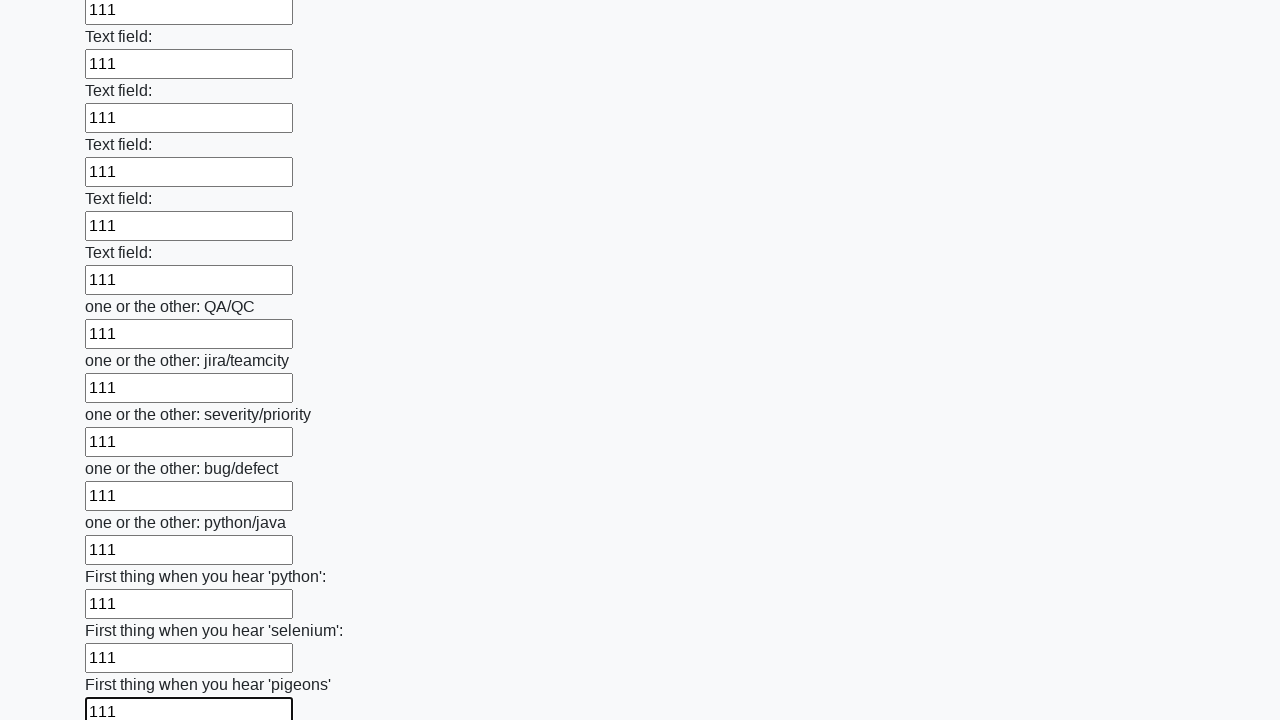

Filled input field with value '111' on input >> nth=95
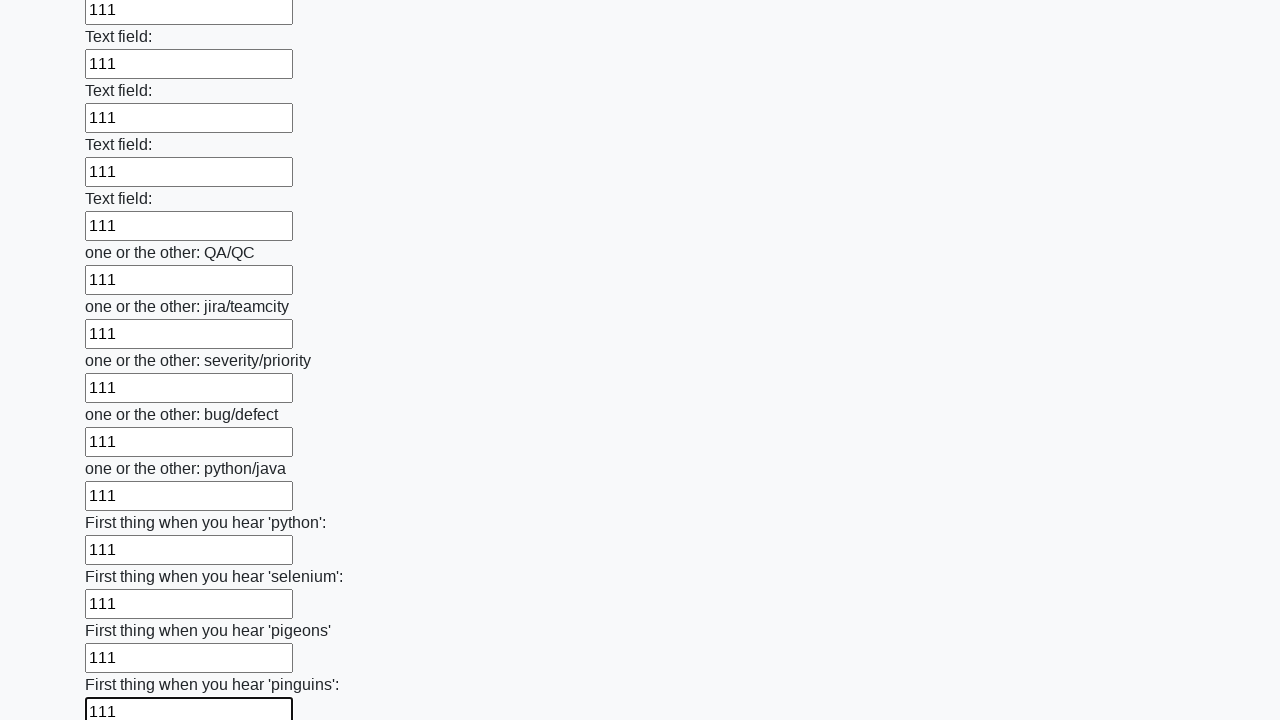

Filled input field with value '111' on input >> nth=96
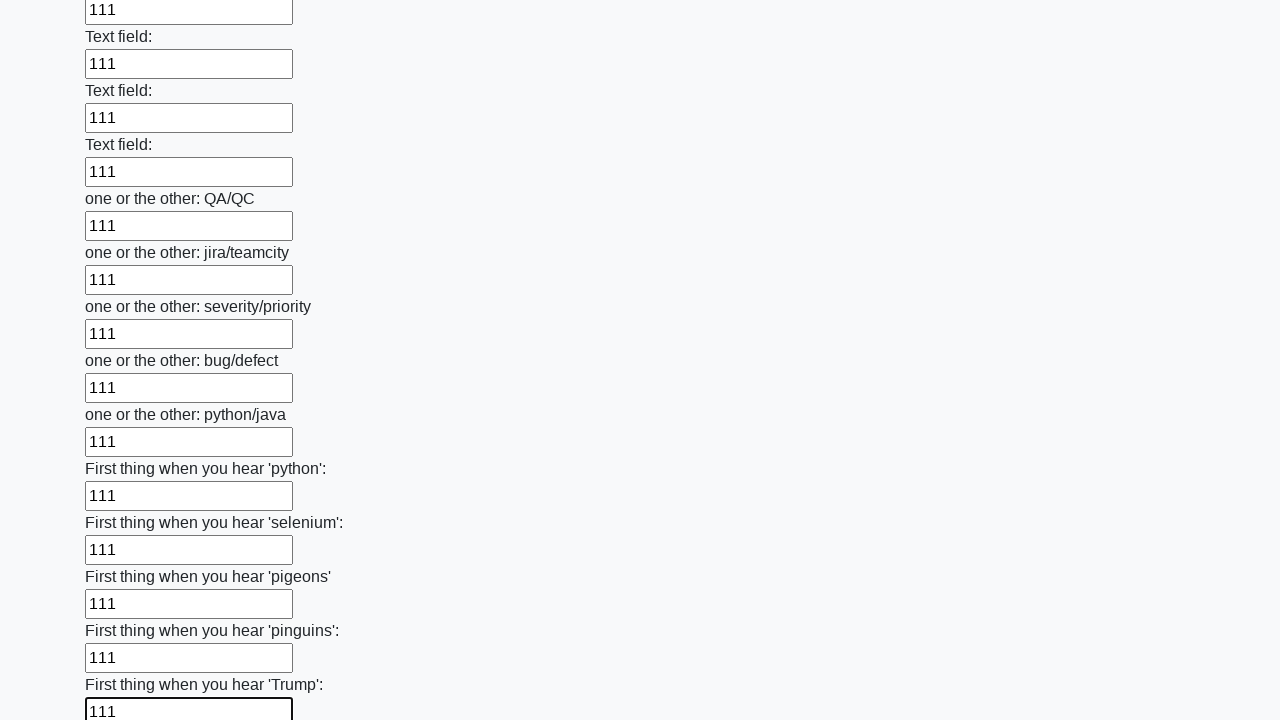

Filled input field with value '111' on input >> nth=97
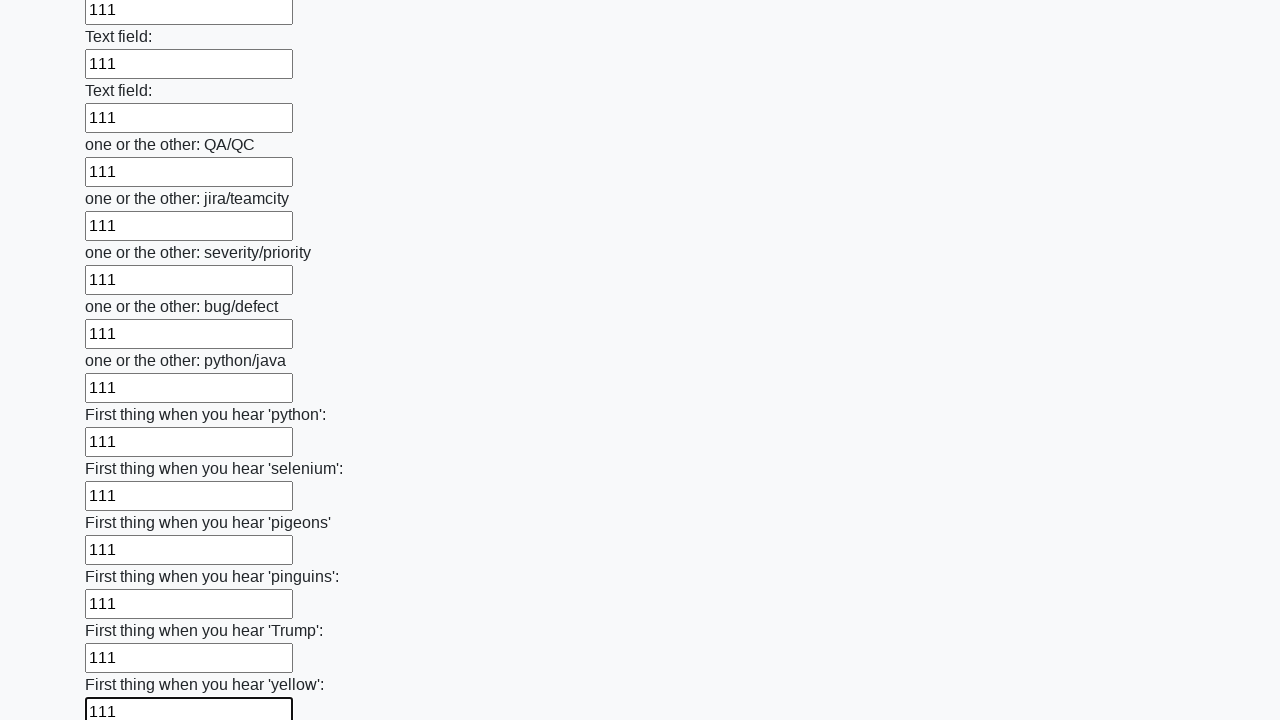

Filled input field with value '111' on input >> nth=98
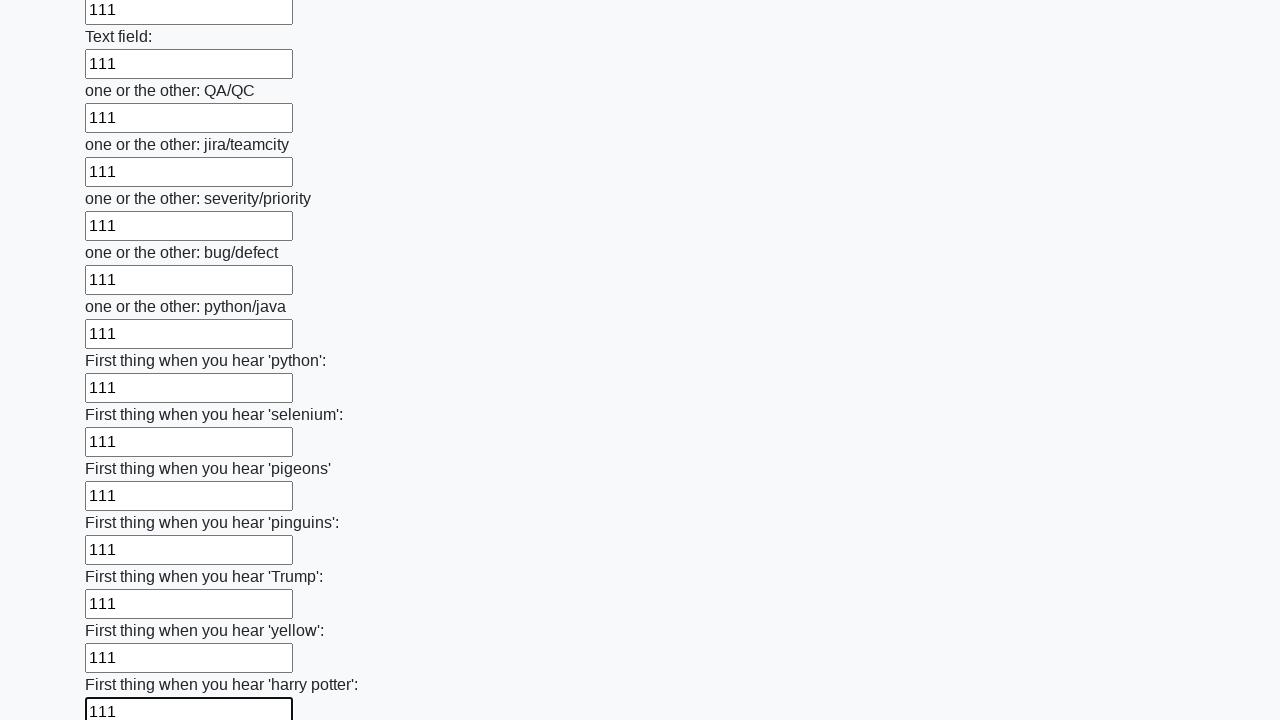

Filled input field with value '111' on input >> nth=99
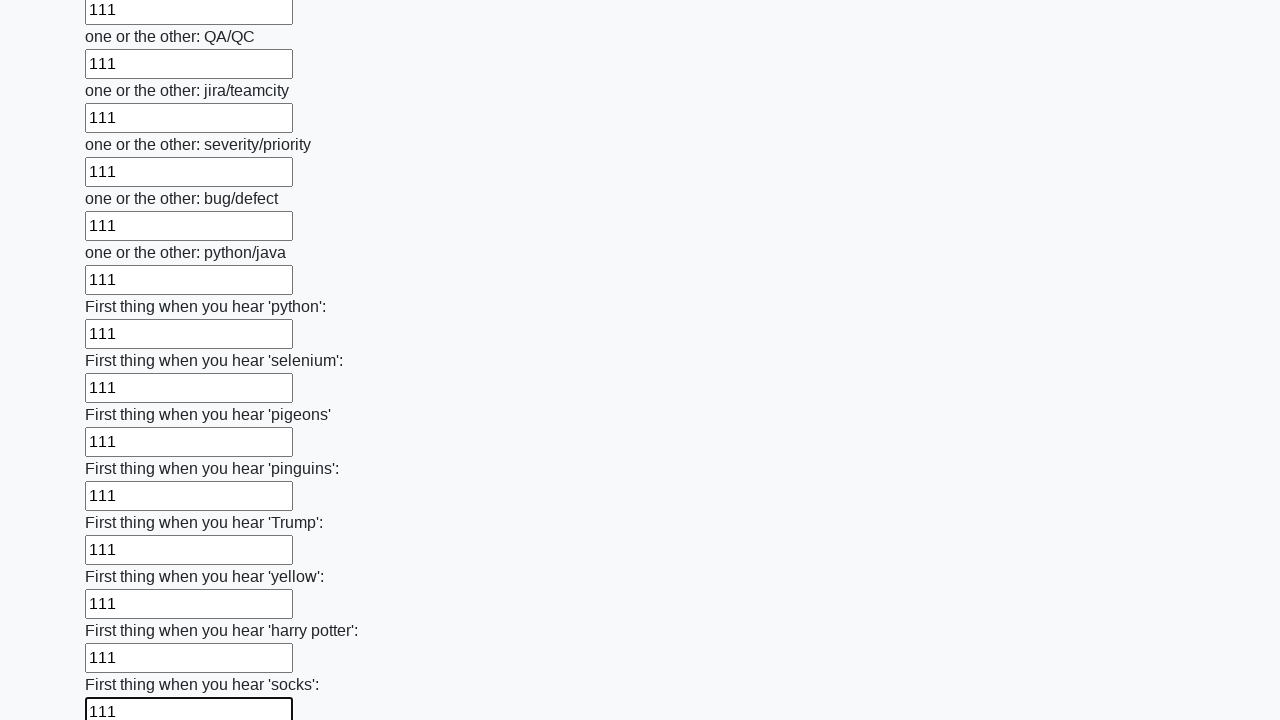

Clicked the submit button to submit the form at (123, 611) on button.btn
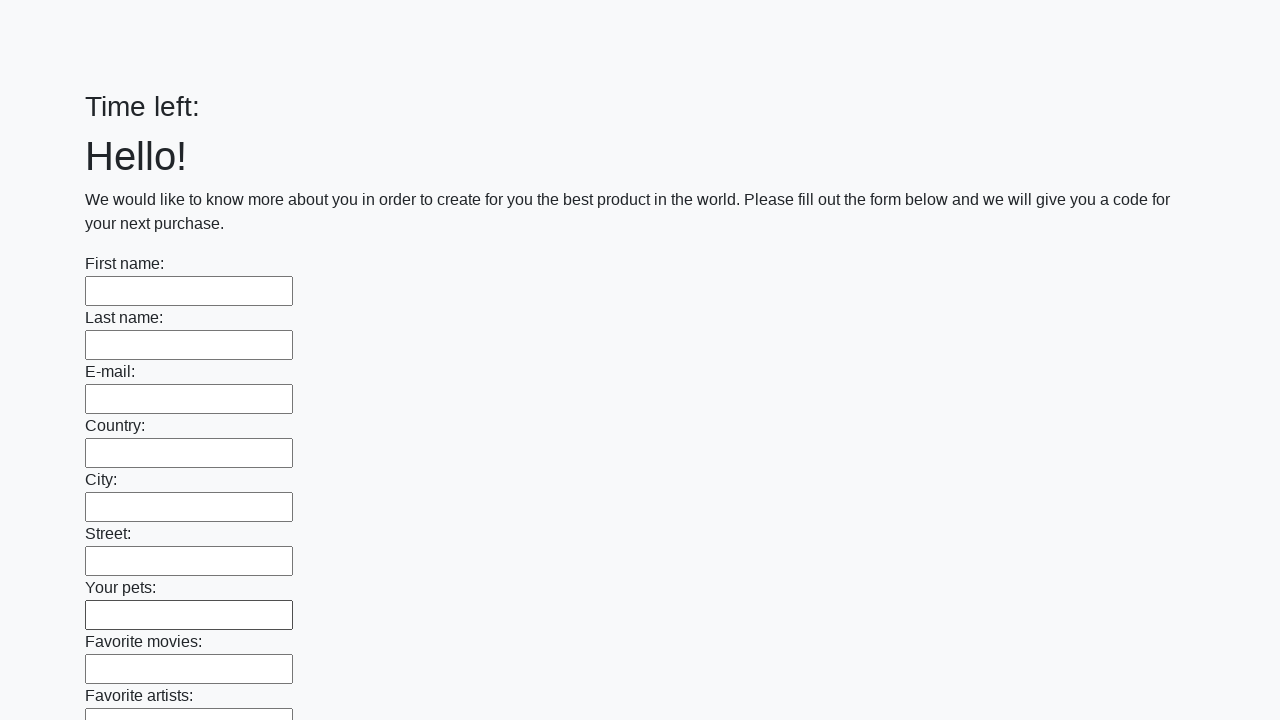

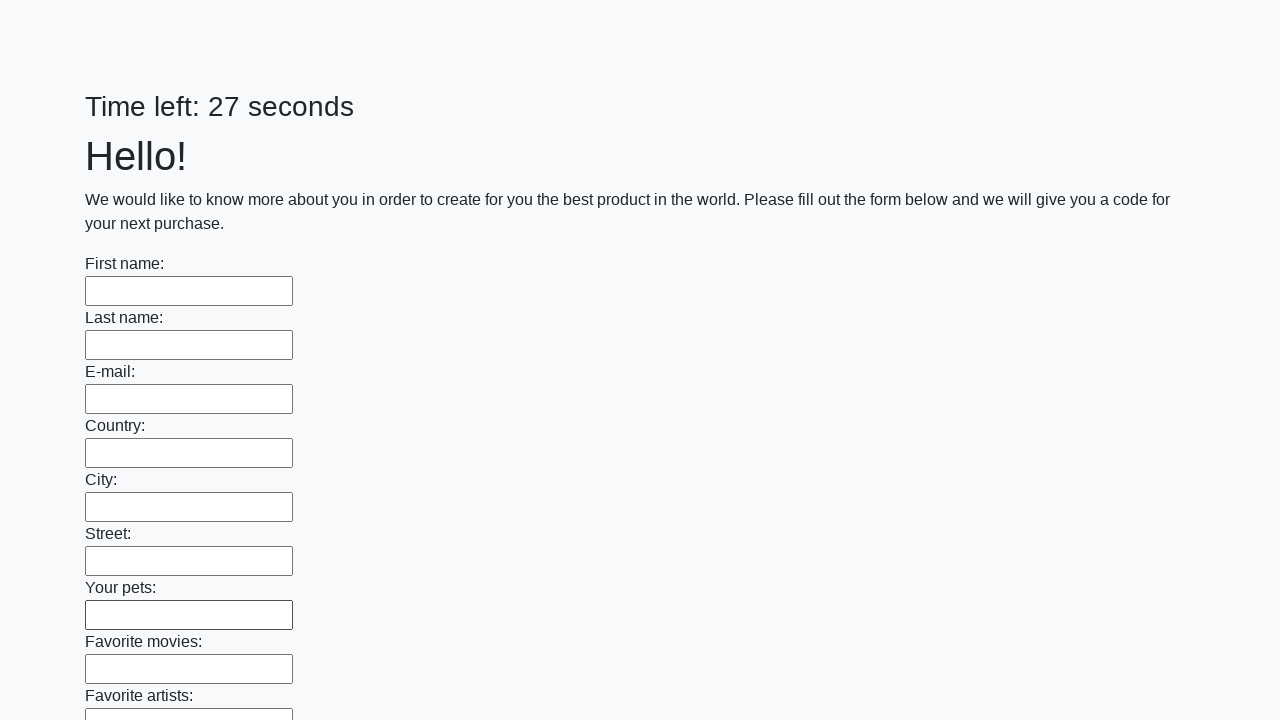